Fills out a large form with 100 input fields by entering text into each field and then submitting the form by clicking the submit button

Starting URL: http://suninjuly.github.io/huge_form.html

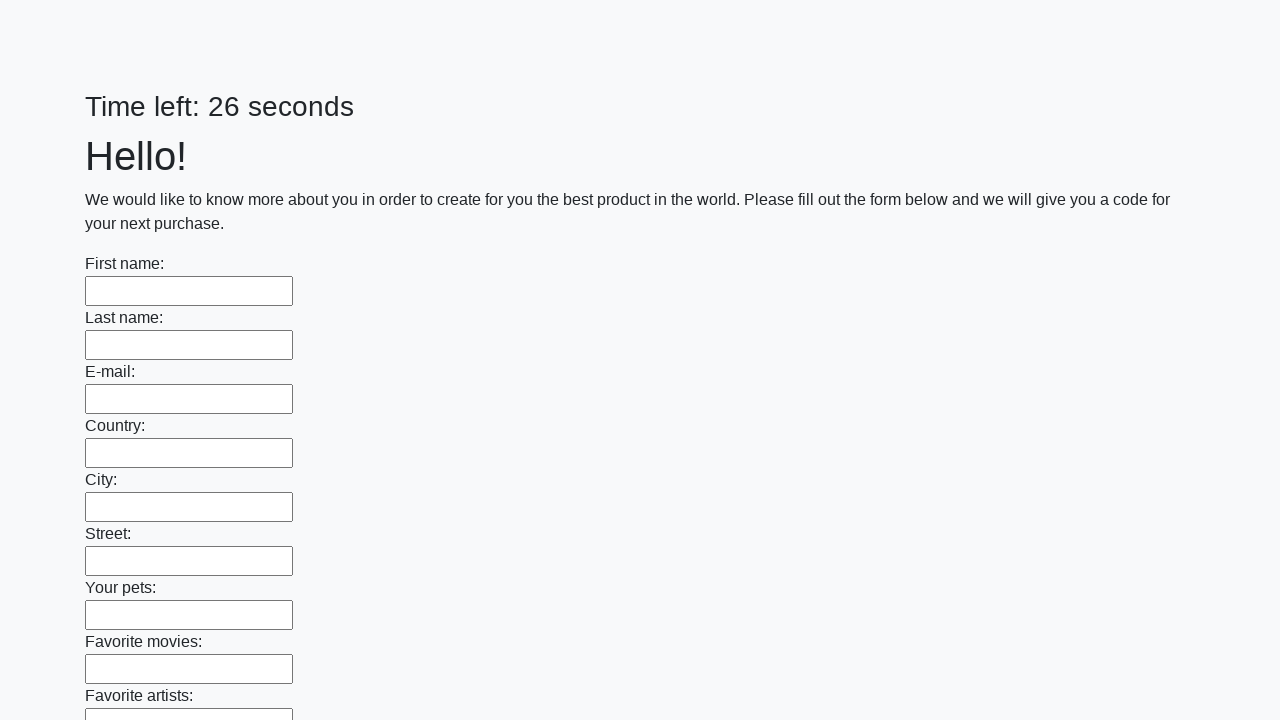

Located all 100 input fields on the form
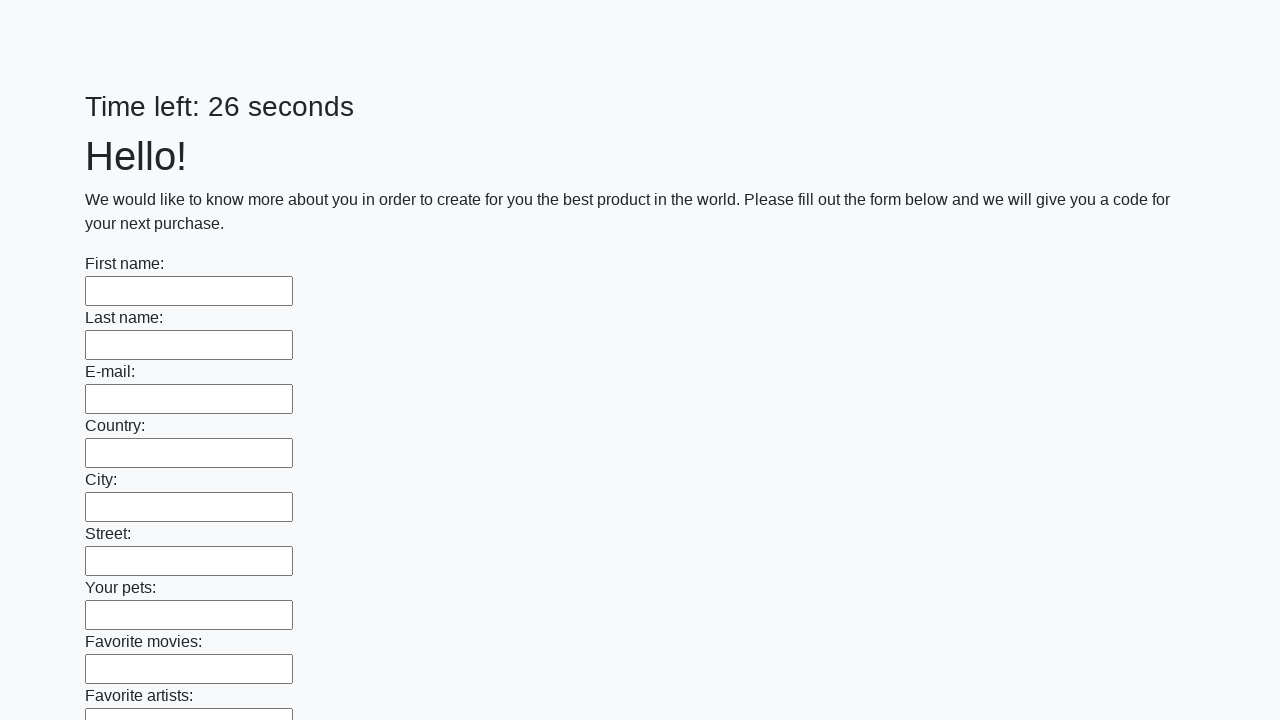

Filled input field with text on input >> nth=0
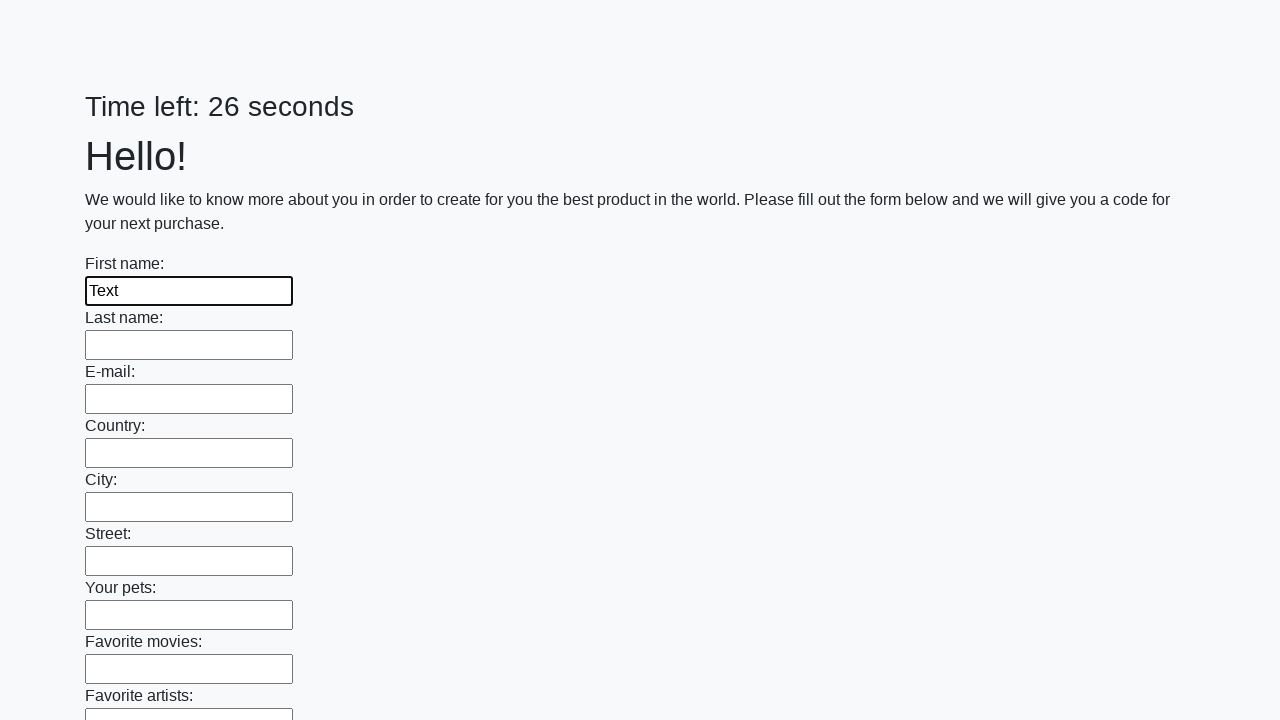

Filled input field with text on input >> nth=1
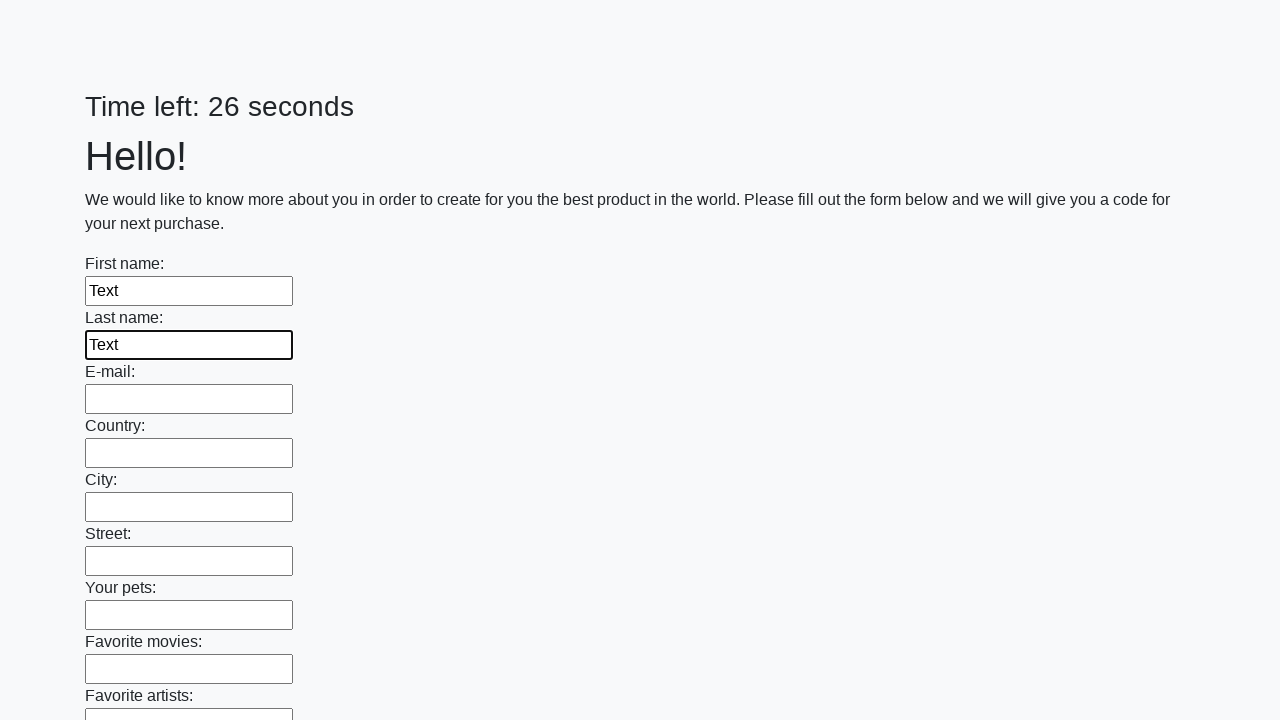

Filled input field with text on input >> nth=2
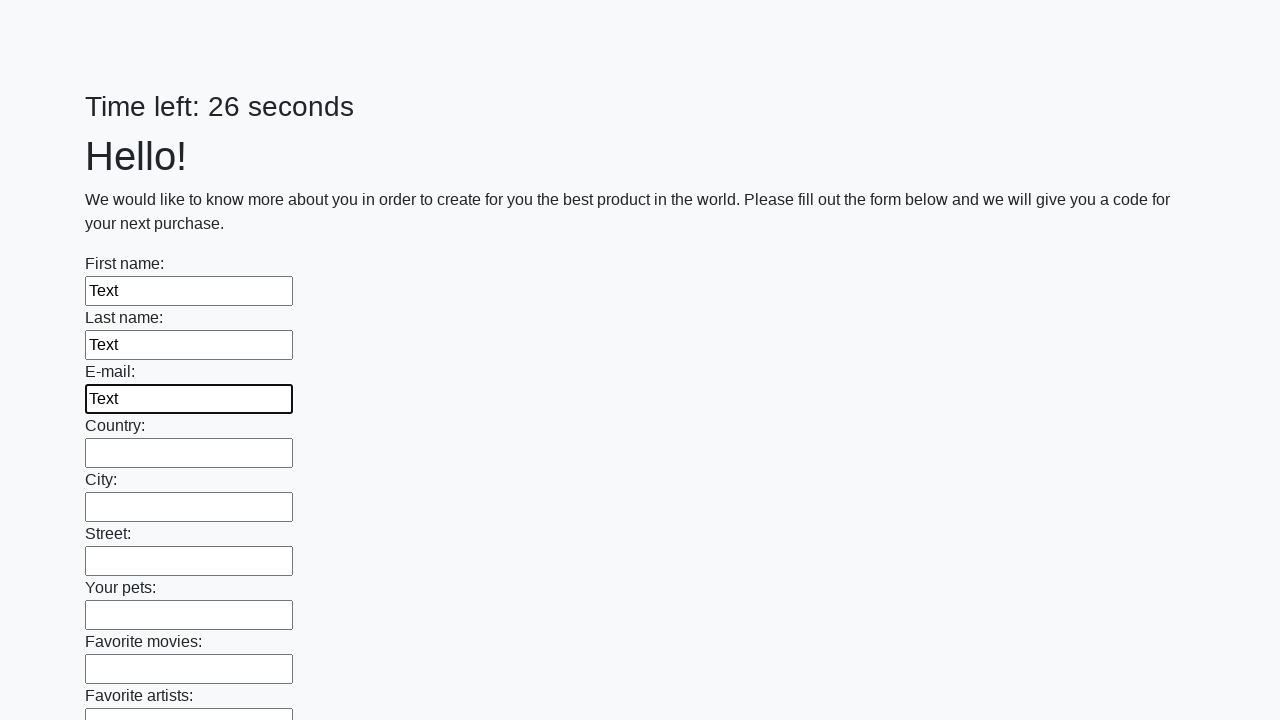

Filled input field with text on input >> nth=3
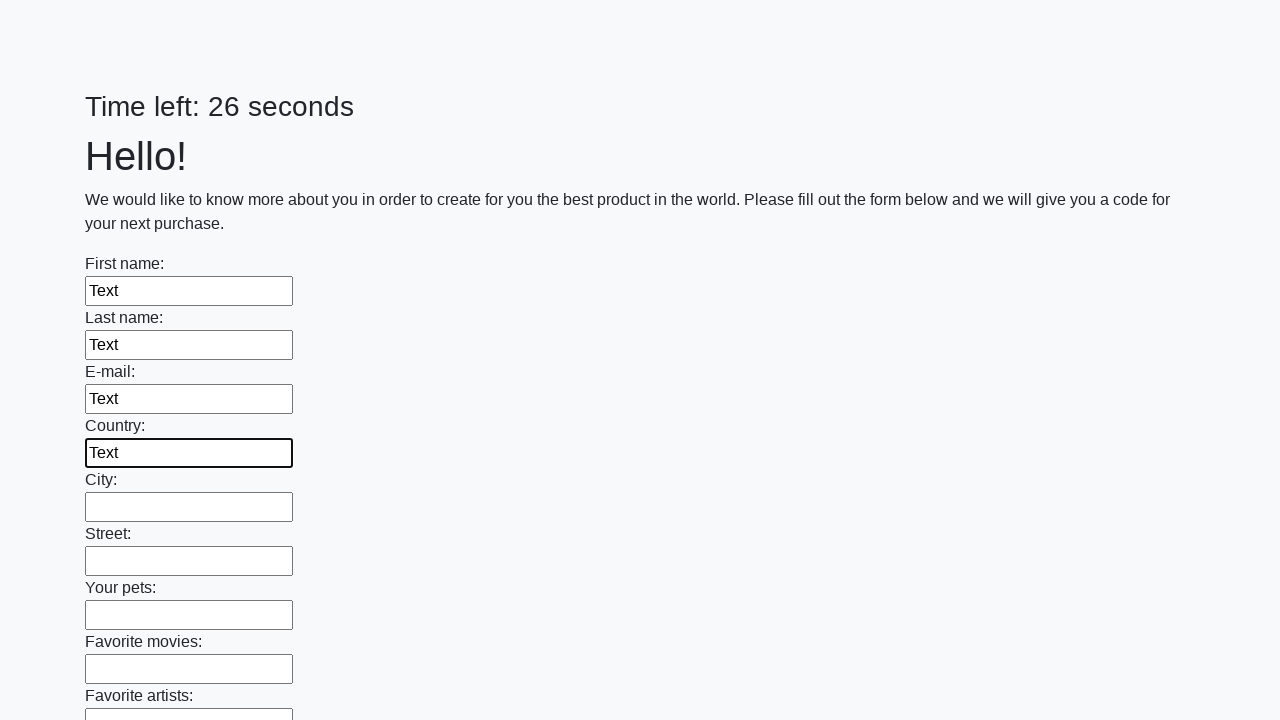

Filled input field with text on input >> nth=4
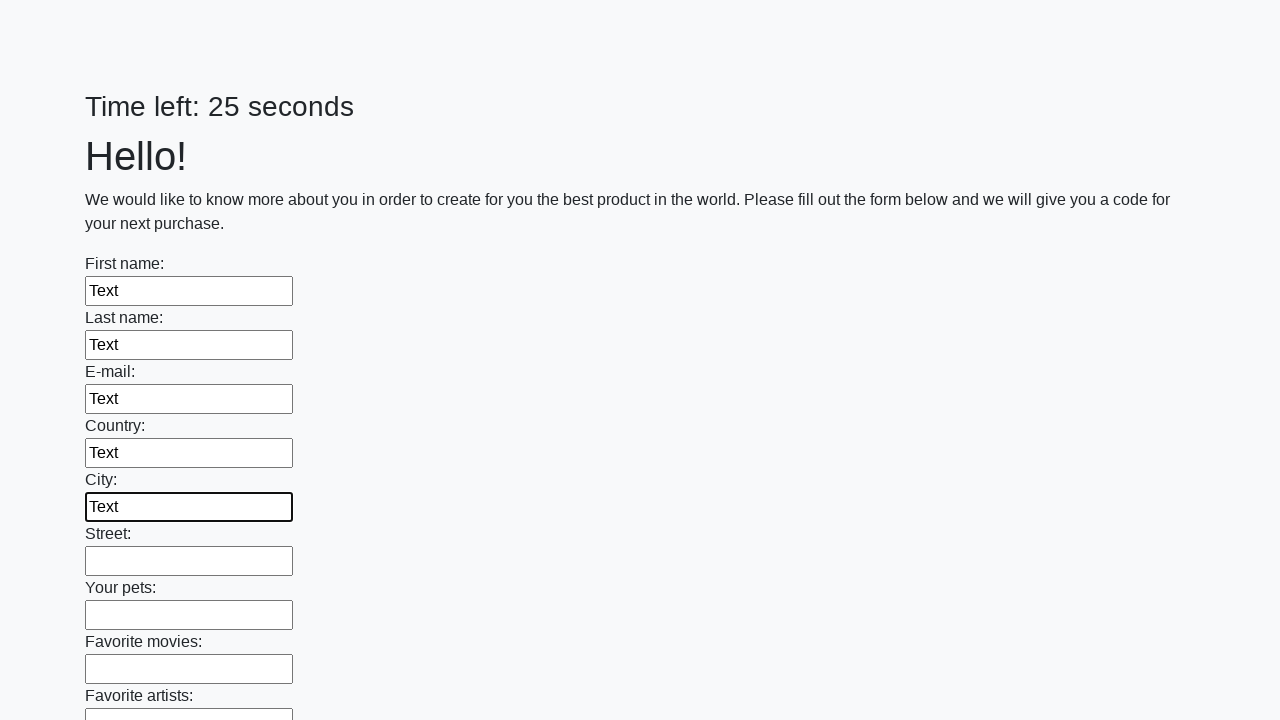

Filled input field with text on input >> nth=5
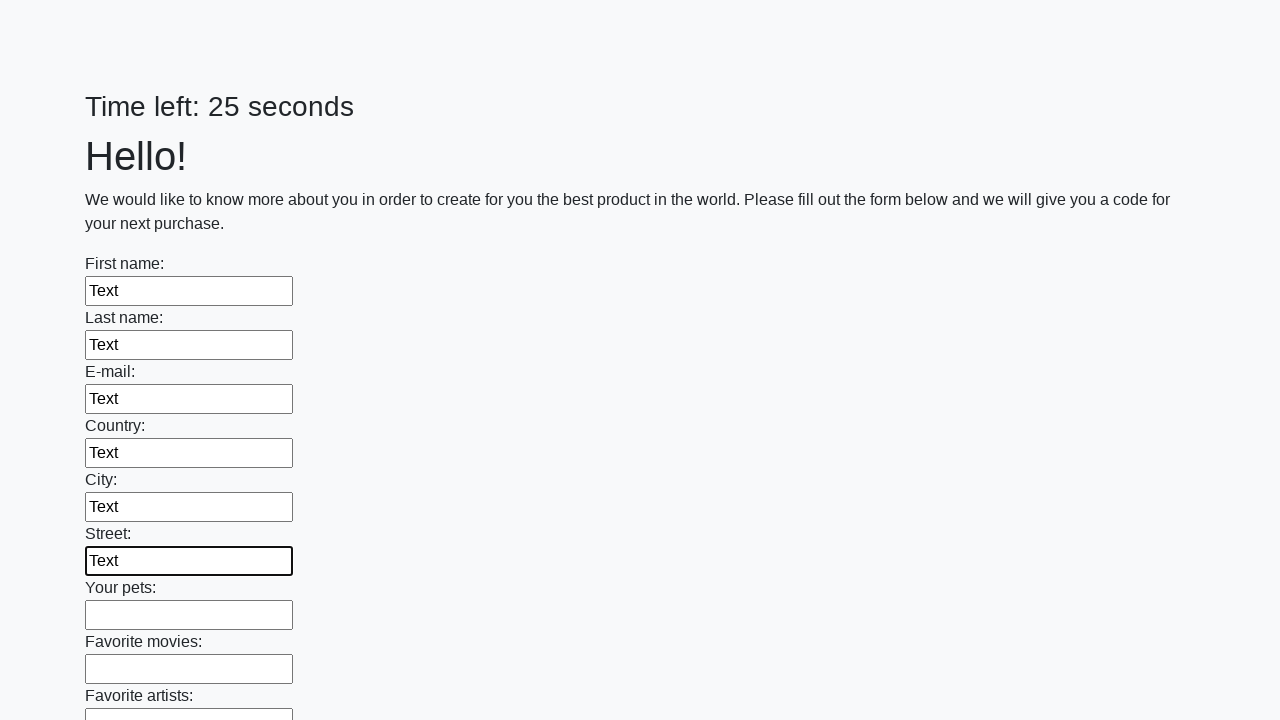

Filled input field with text on input >> nth=6
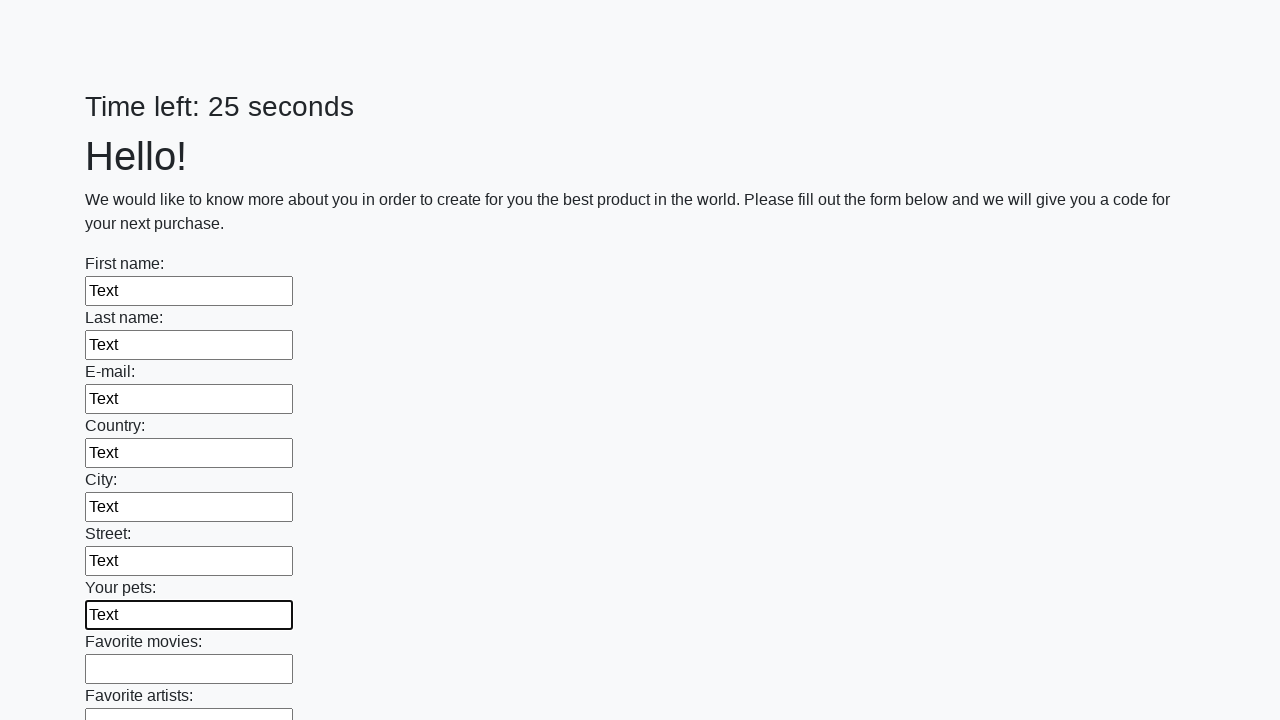

Filled input field with text on input >> nth=7
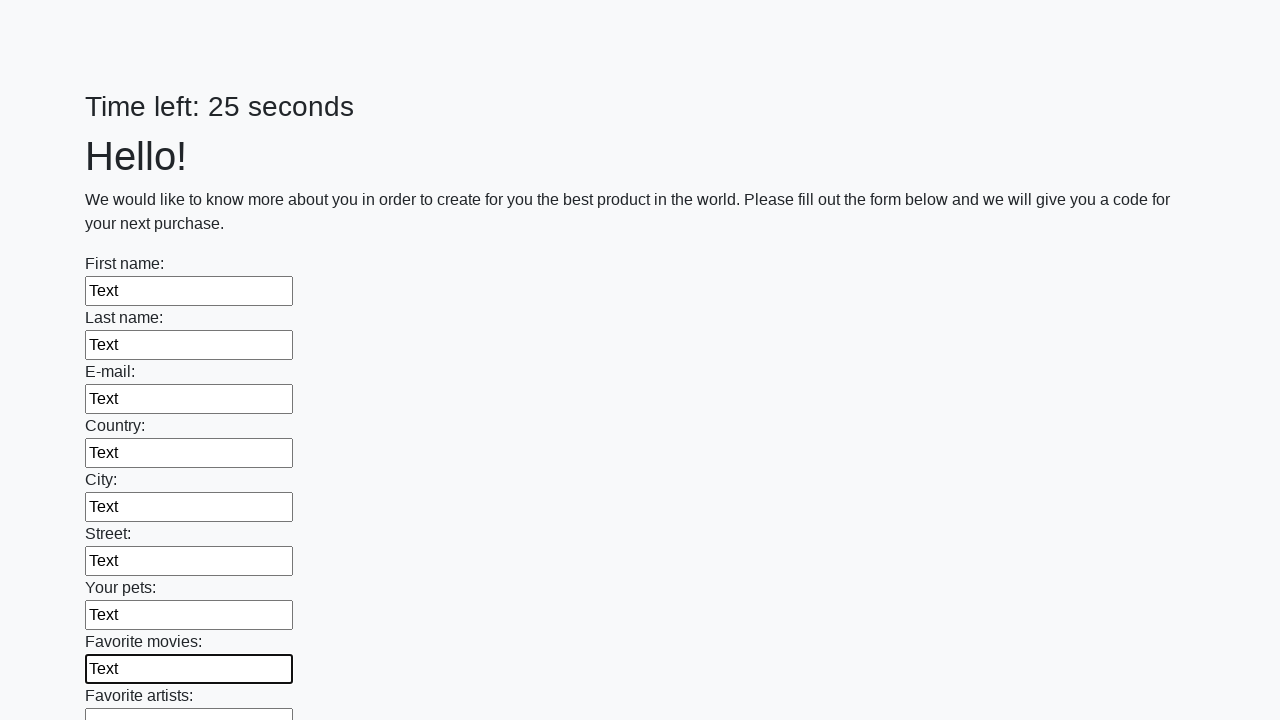

Filled input field with text on input >> nth=8
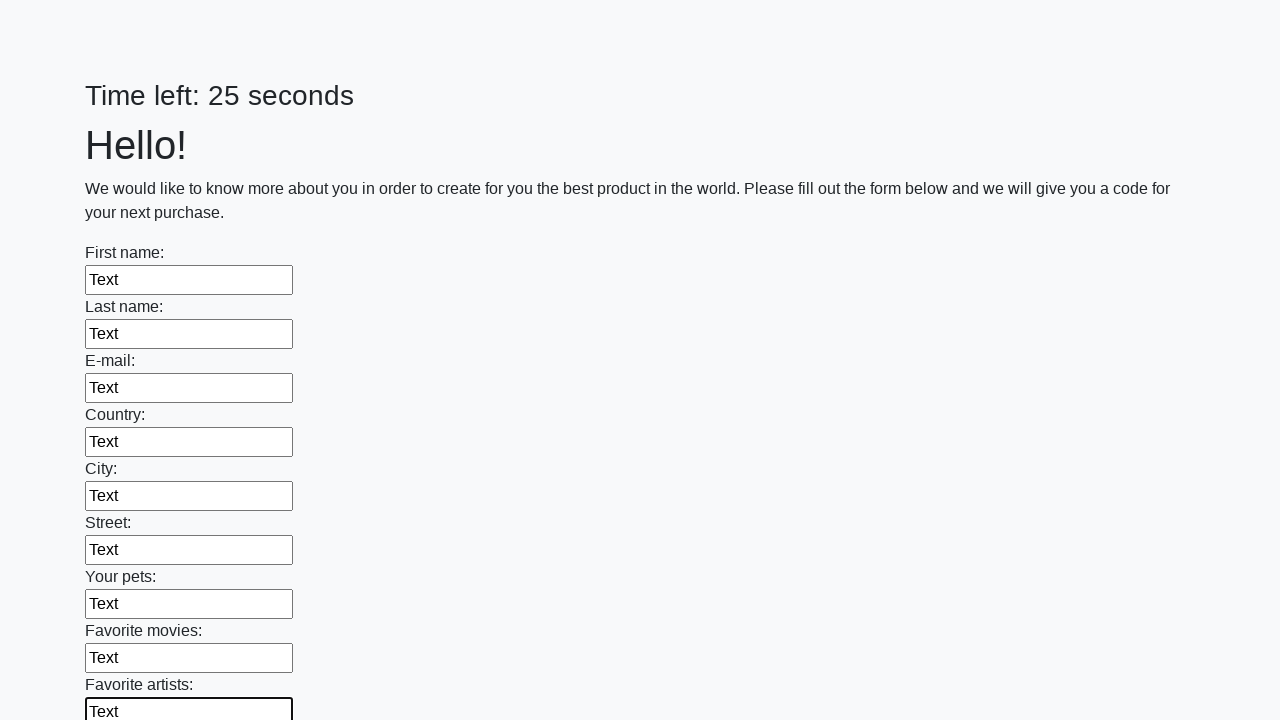

Filled input field with text on input >> nth=9
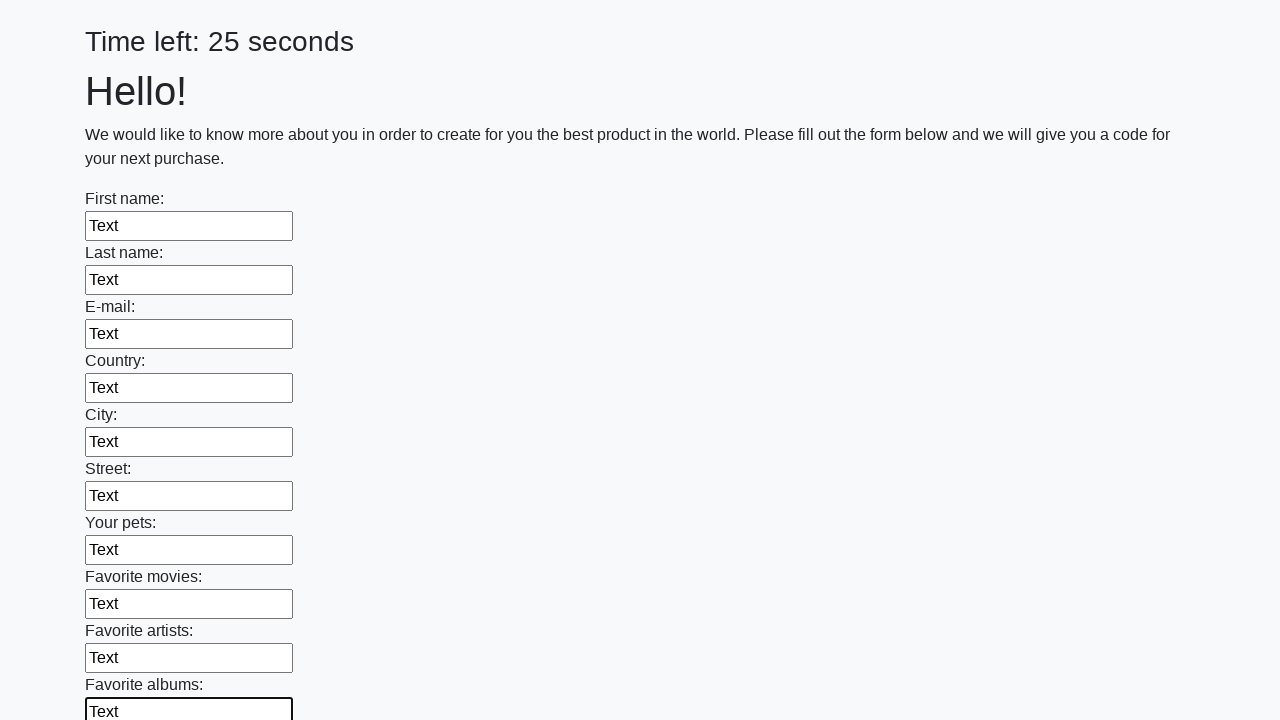

Filled input field with text on input >> nth=10
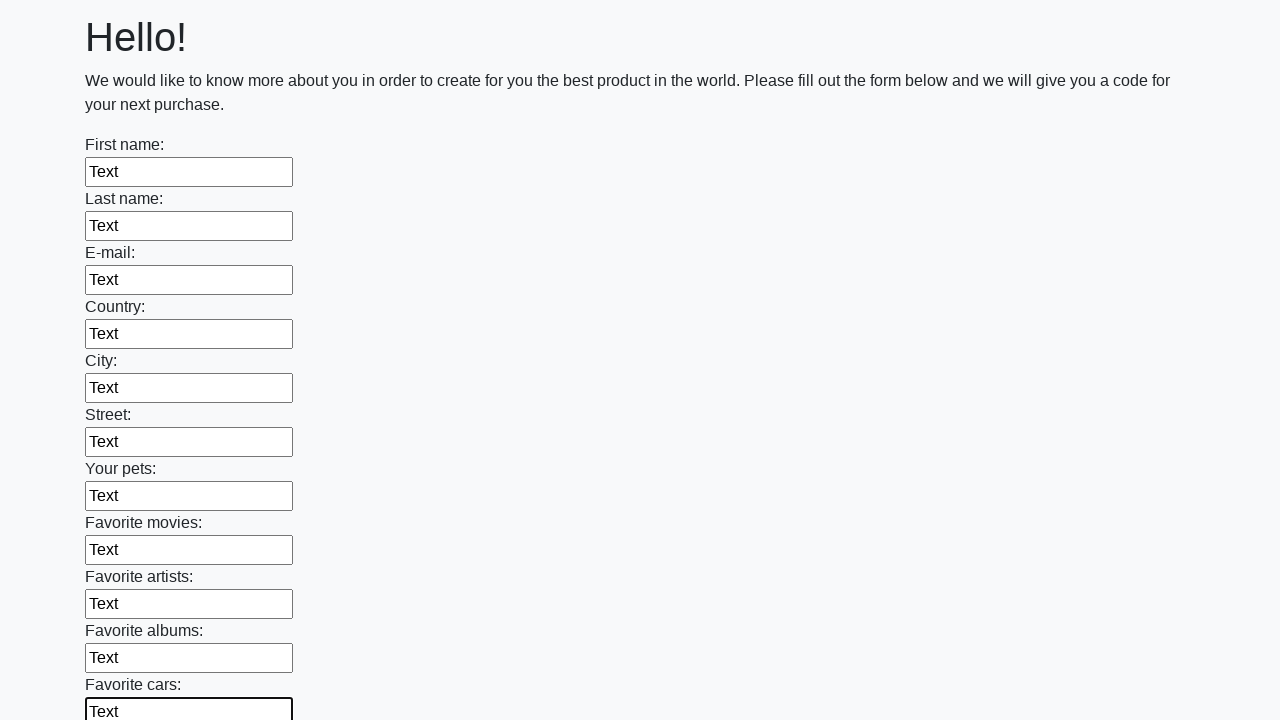

Filled input field with text on input >> nth=11
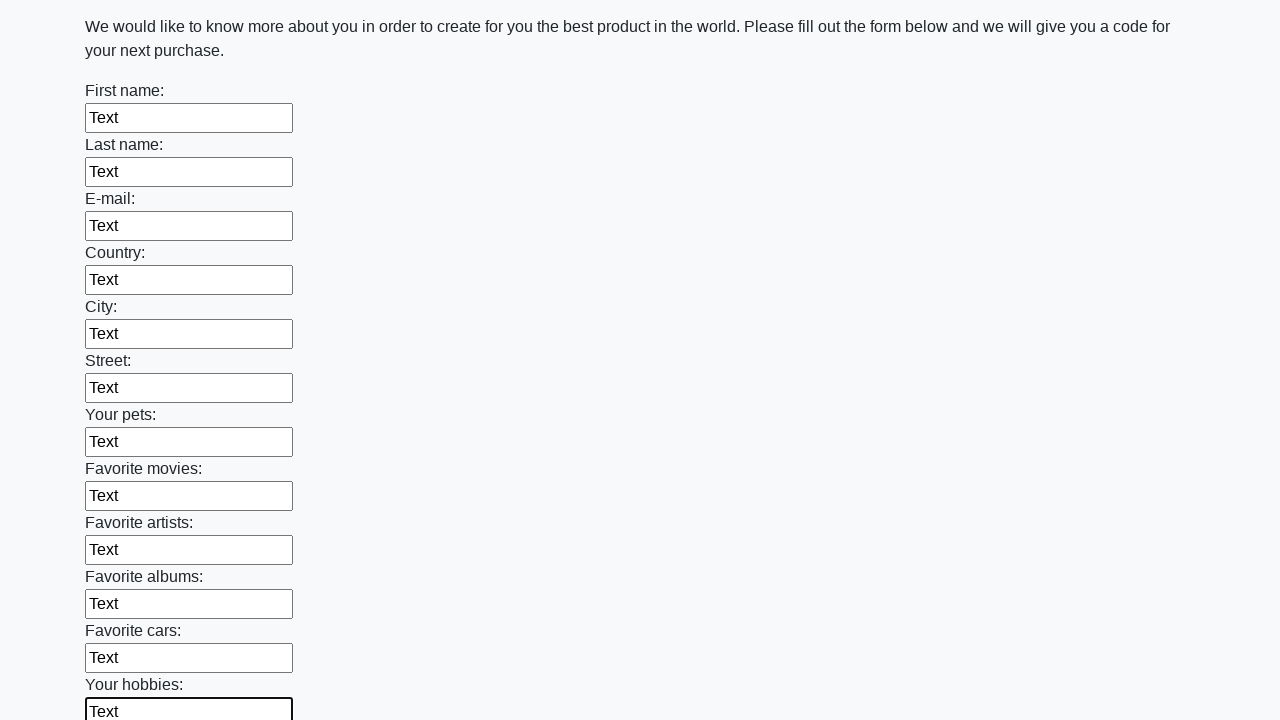

Filled input field with text on input >> nth=12
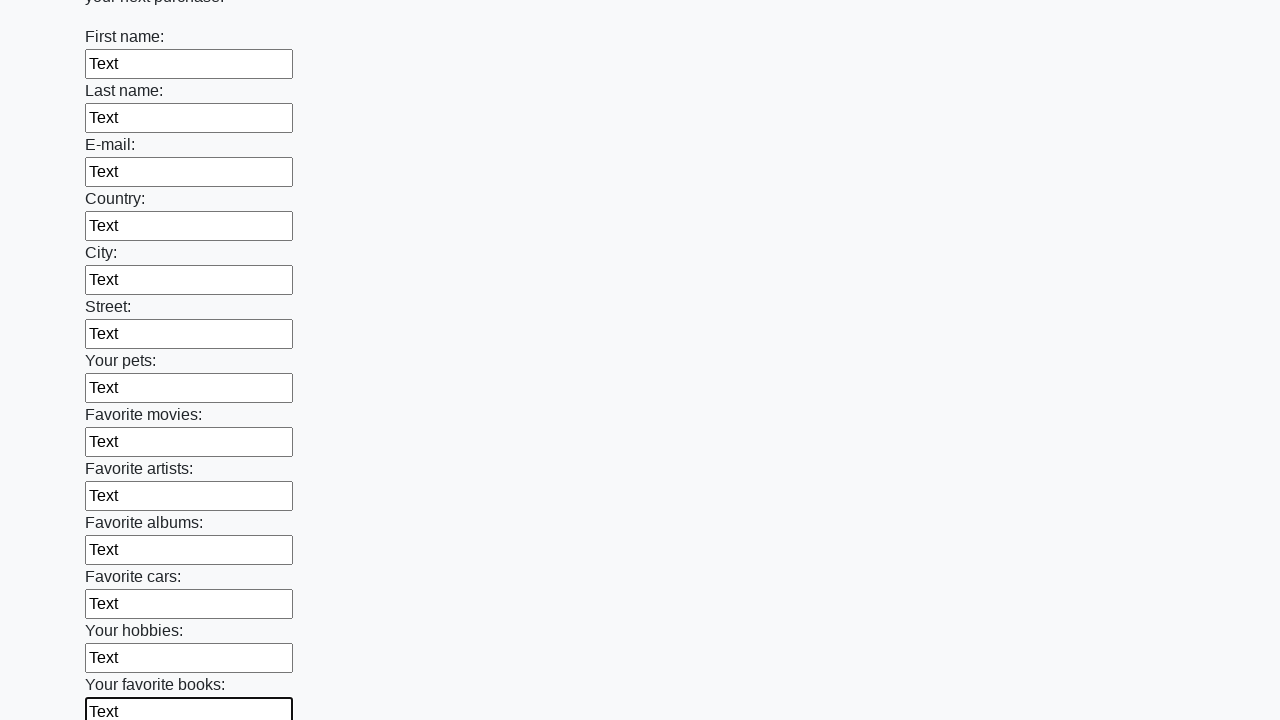

Filled input field with text on input >> nth=13
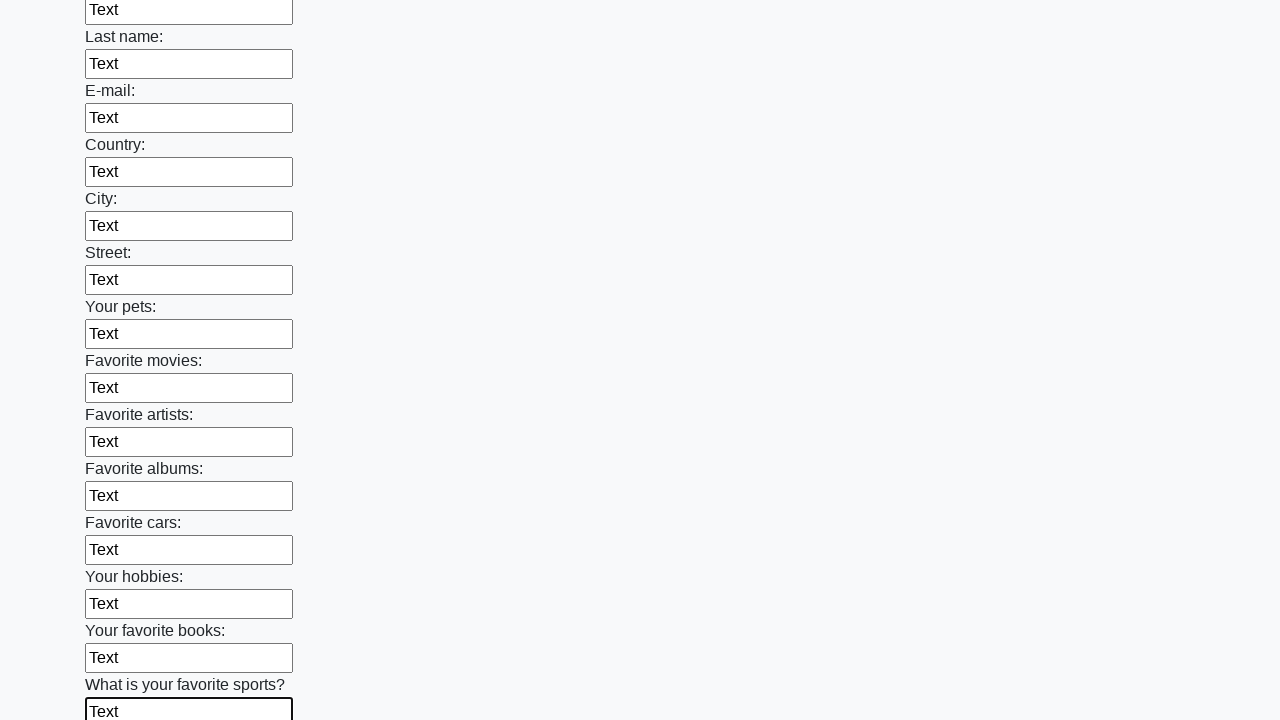

Filled input field with text on input >> nth=14
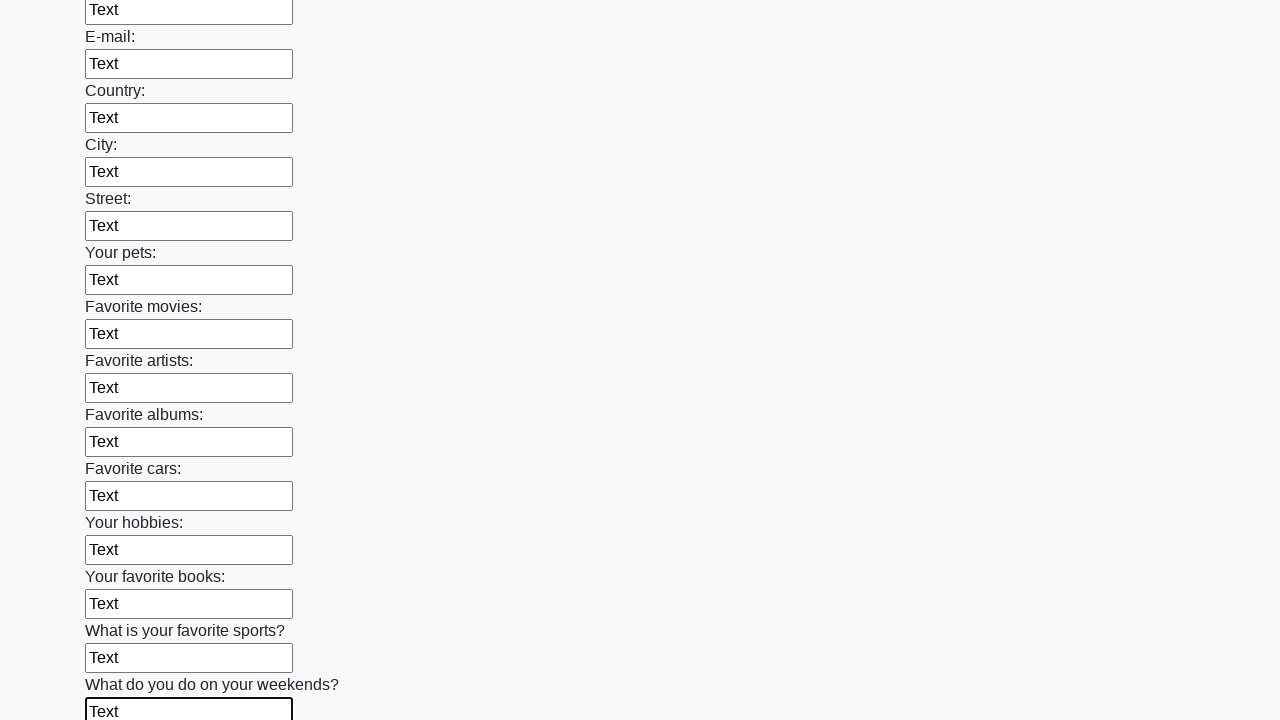

Filled input field with text on input >> nth=15
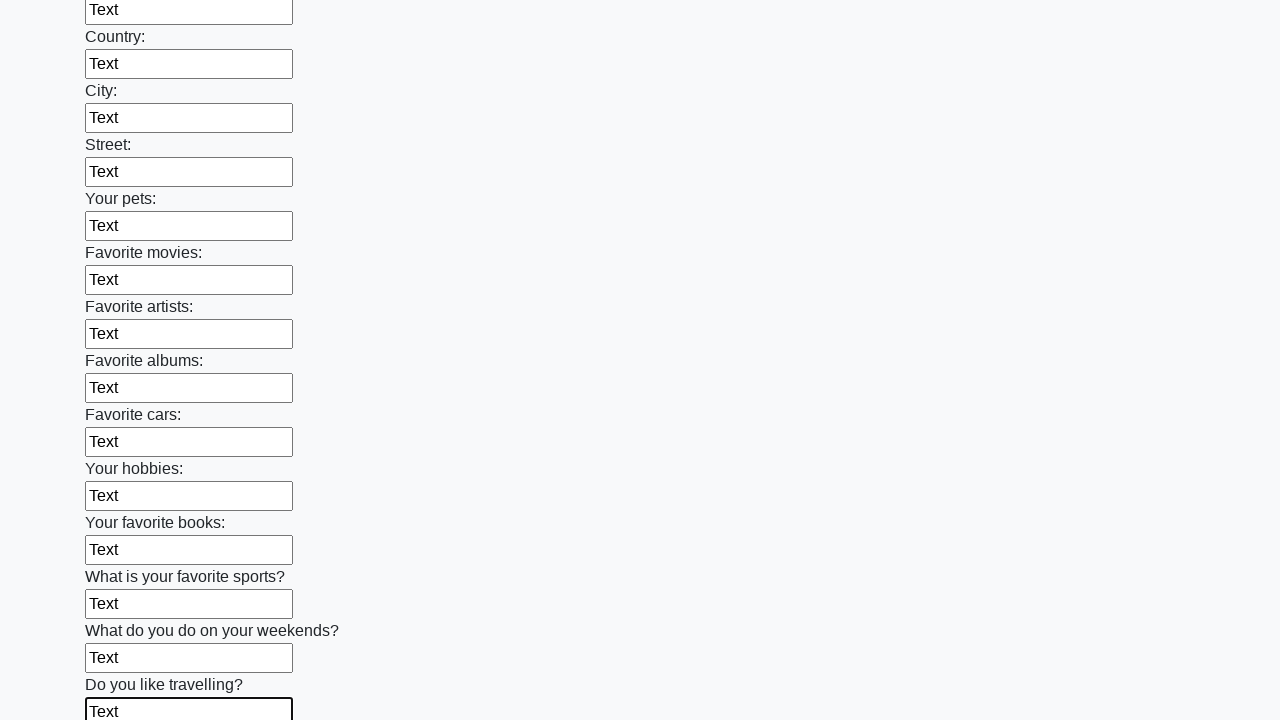

Filled input field with text on input >> nth=16
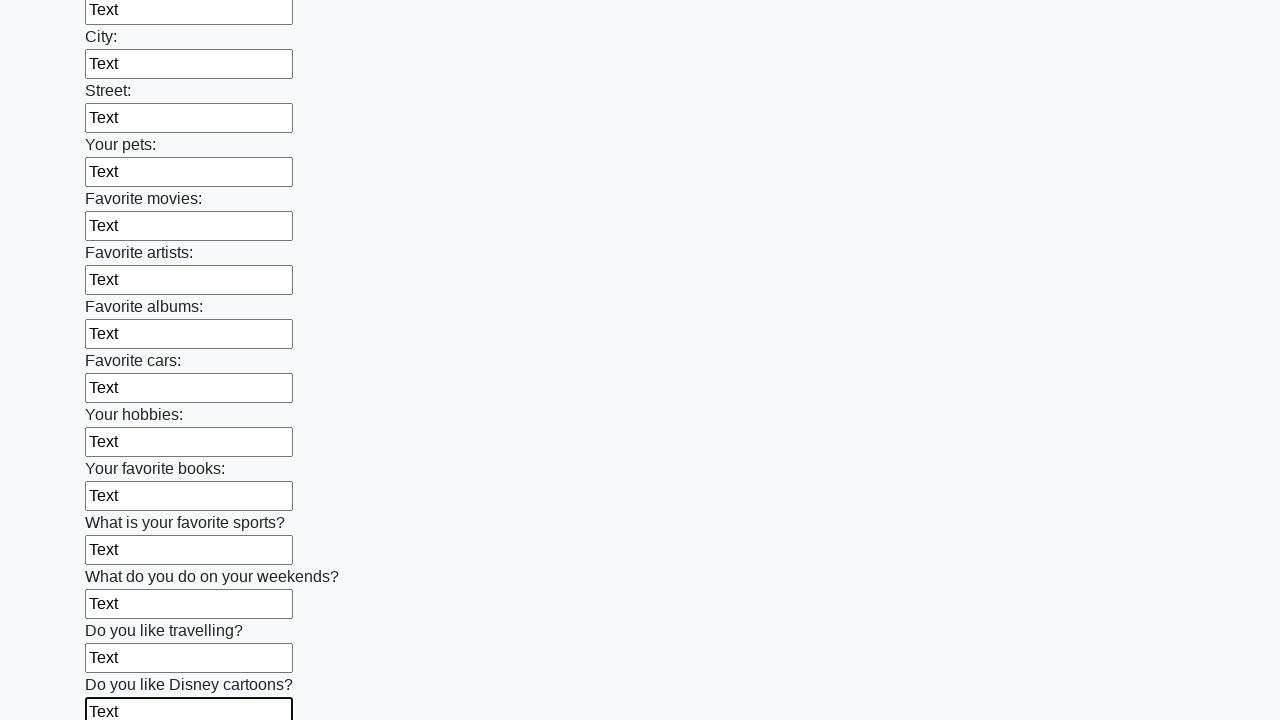

Filled input field with text on input >> nth=17
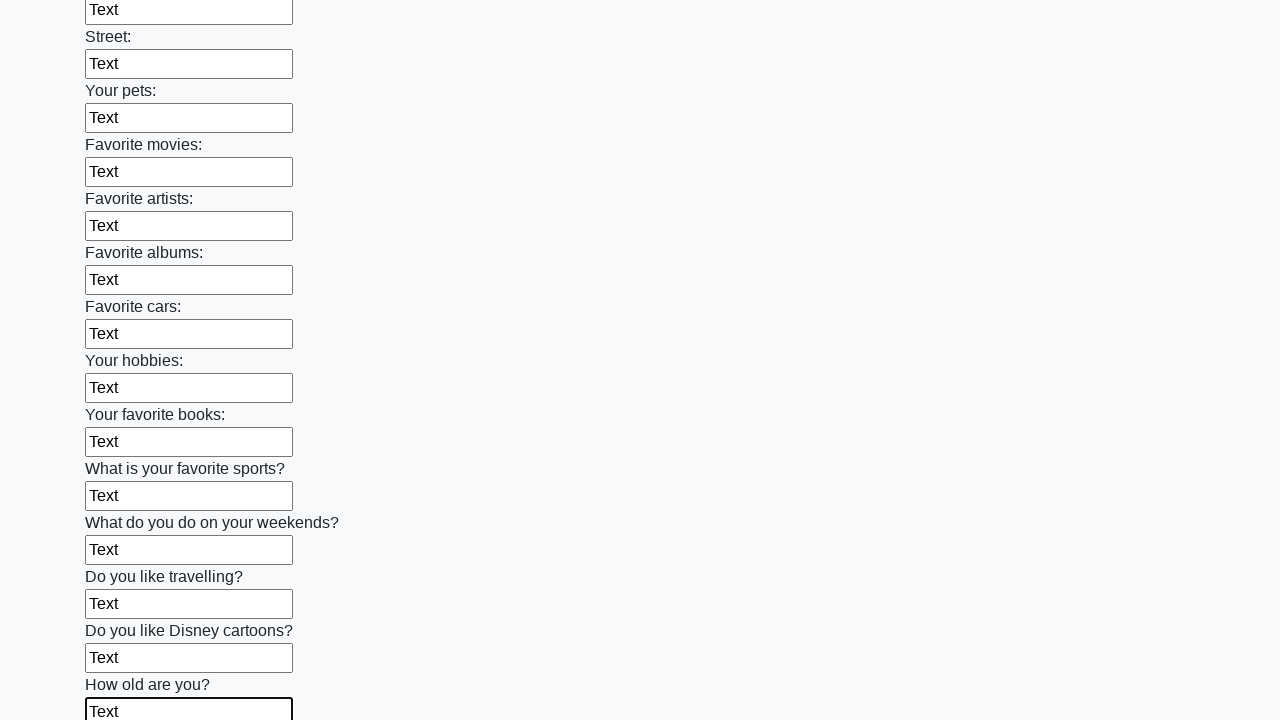

Filled input field with text on input >> nth=18
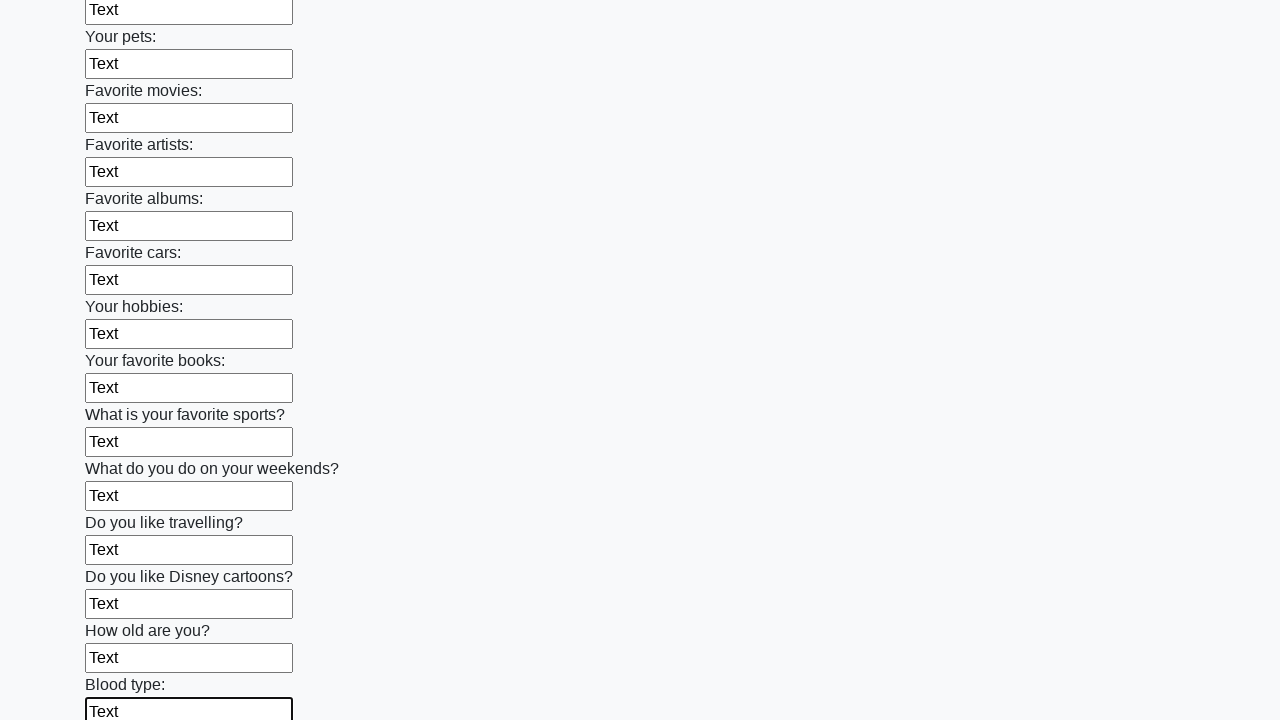

Filled input field with text on input >> nth=19
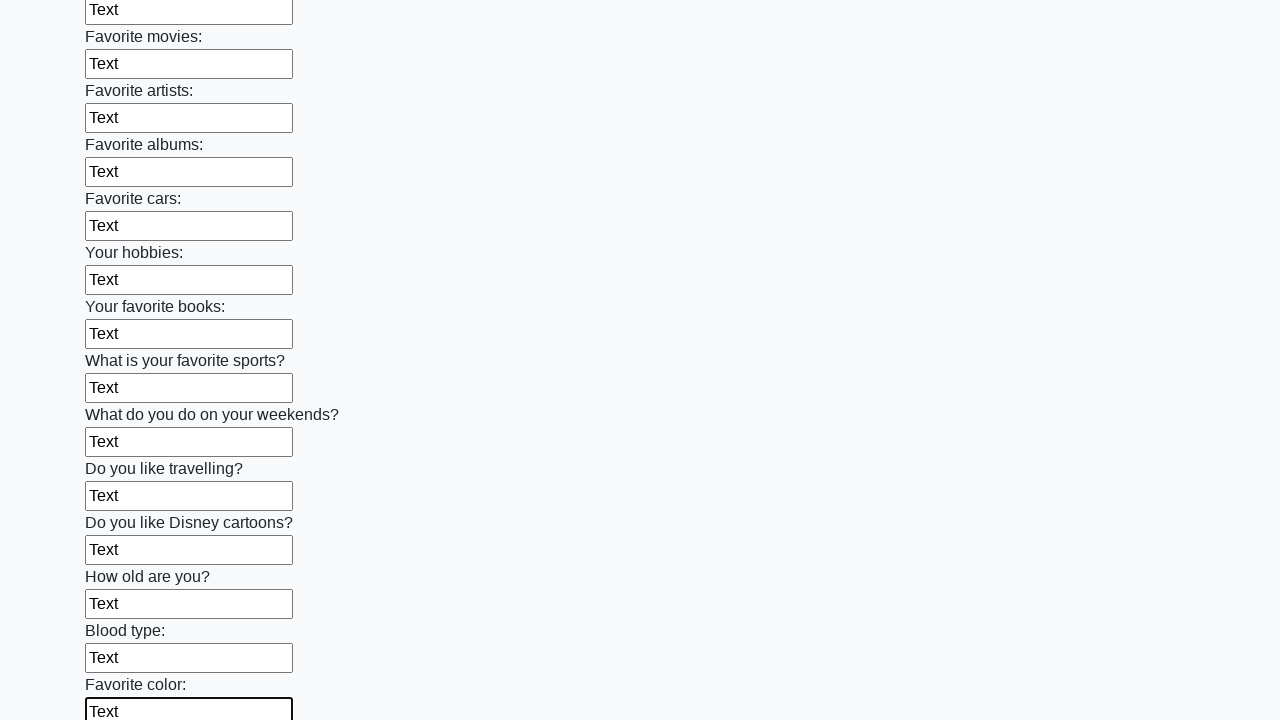

Filled input field with text on input >> nth=20
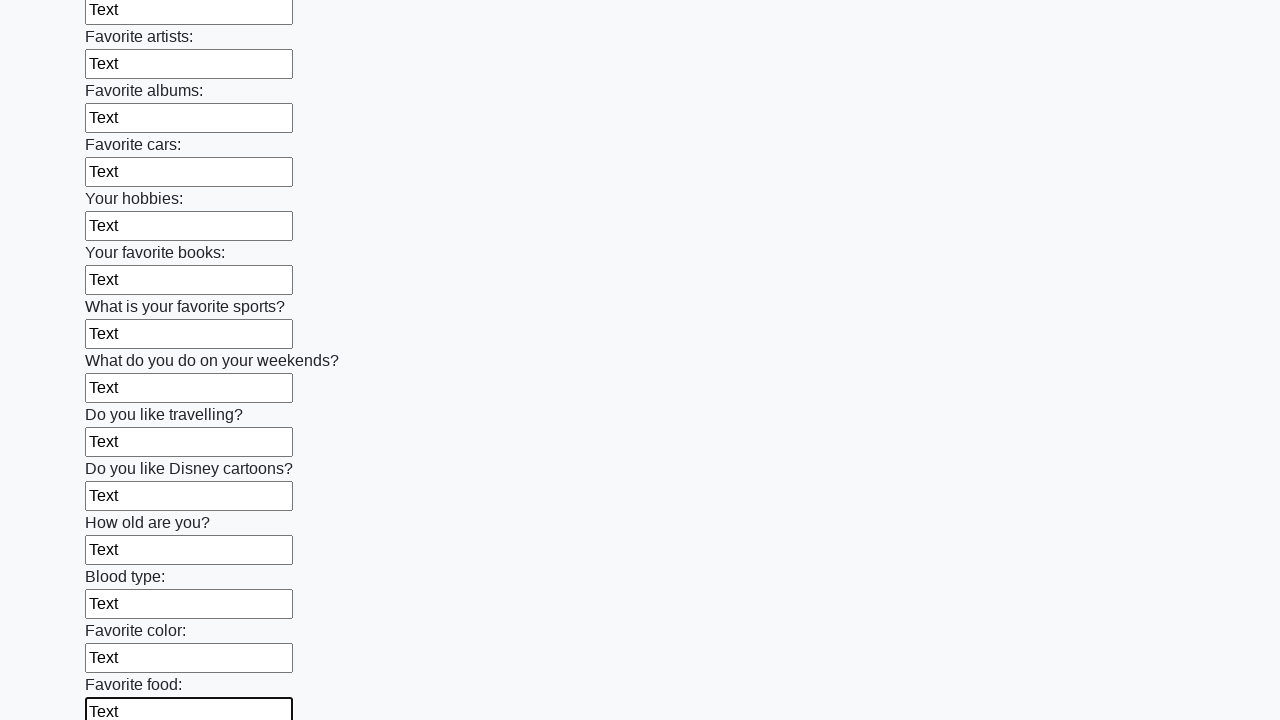

Filled input field with text on input >> nth=21
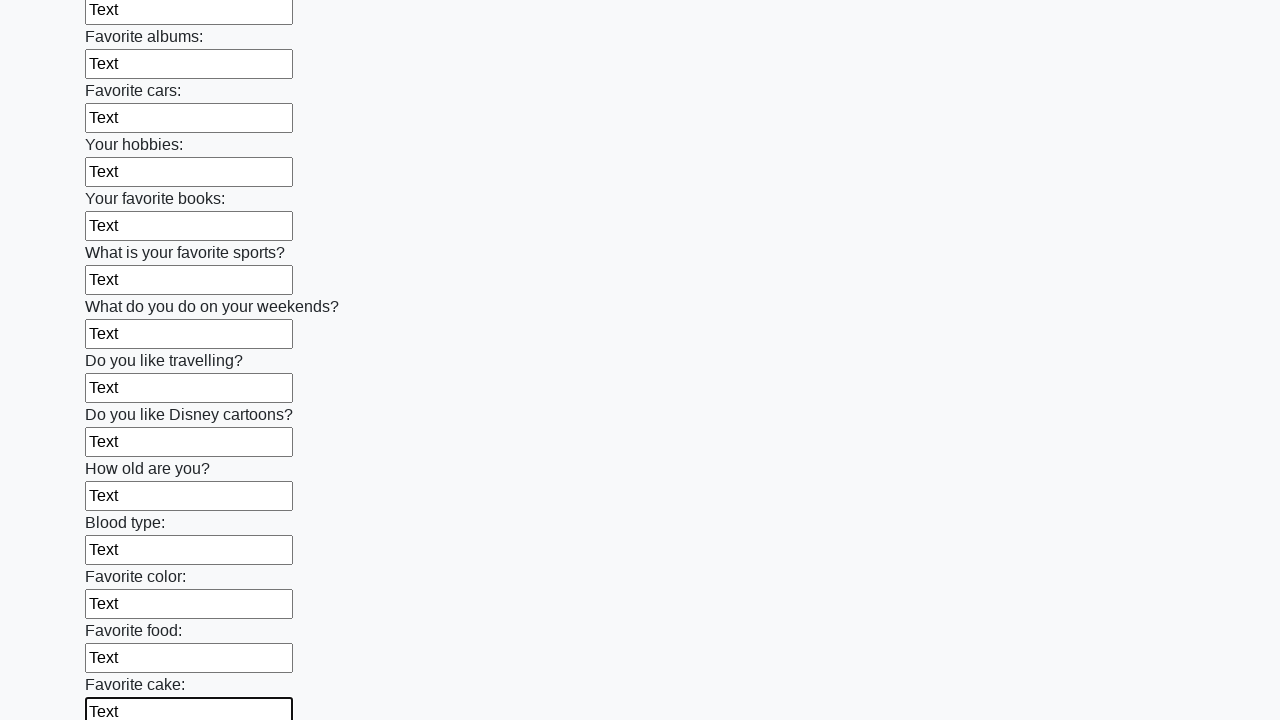

Filled input field with text on input >> nth=22
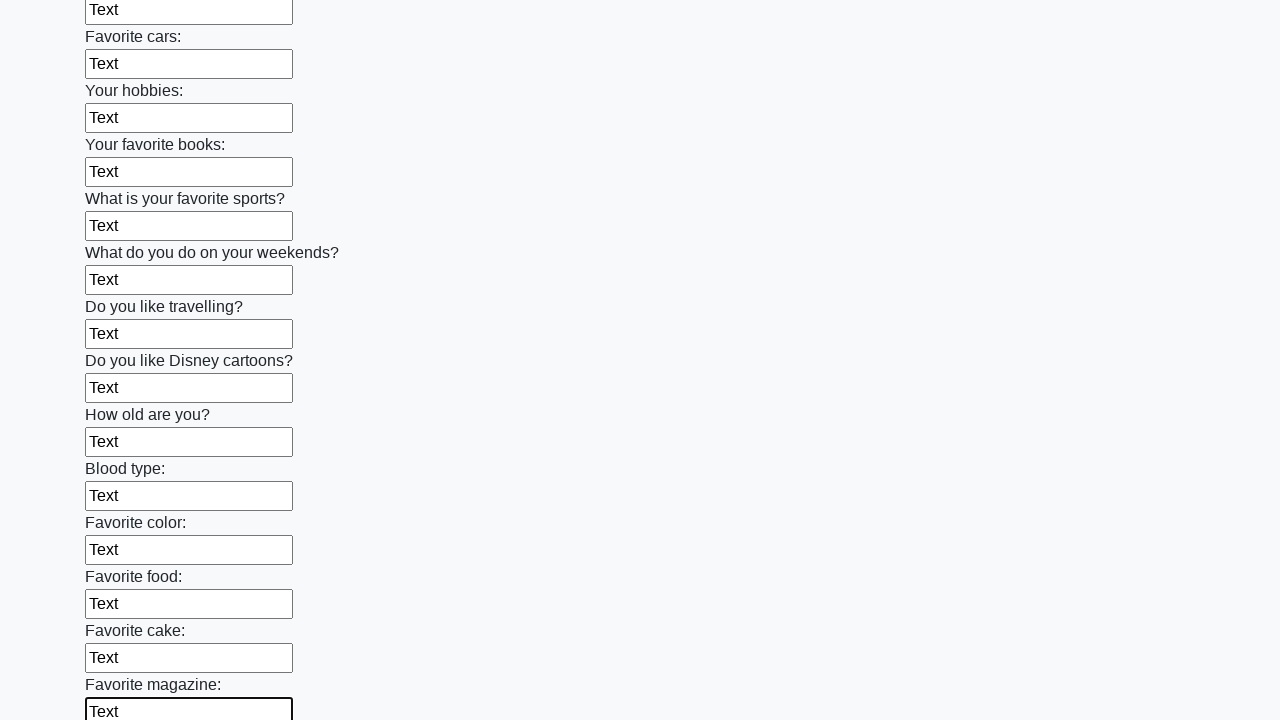

Filled input field with text on input >> nth=23
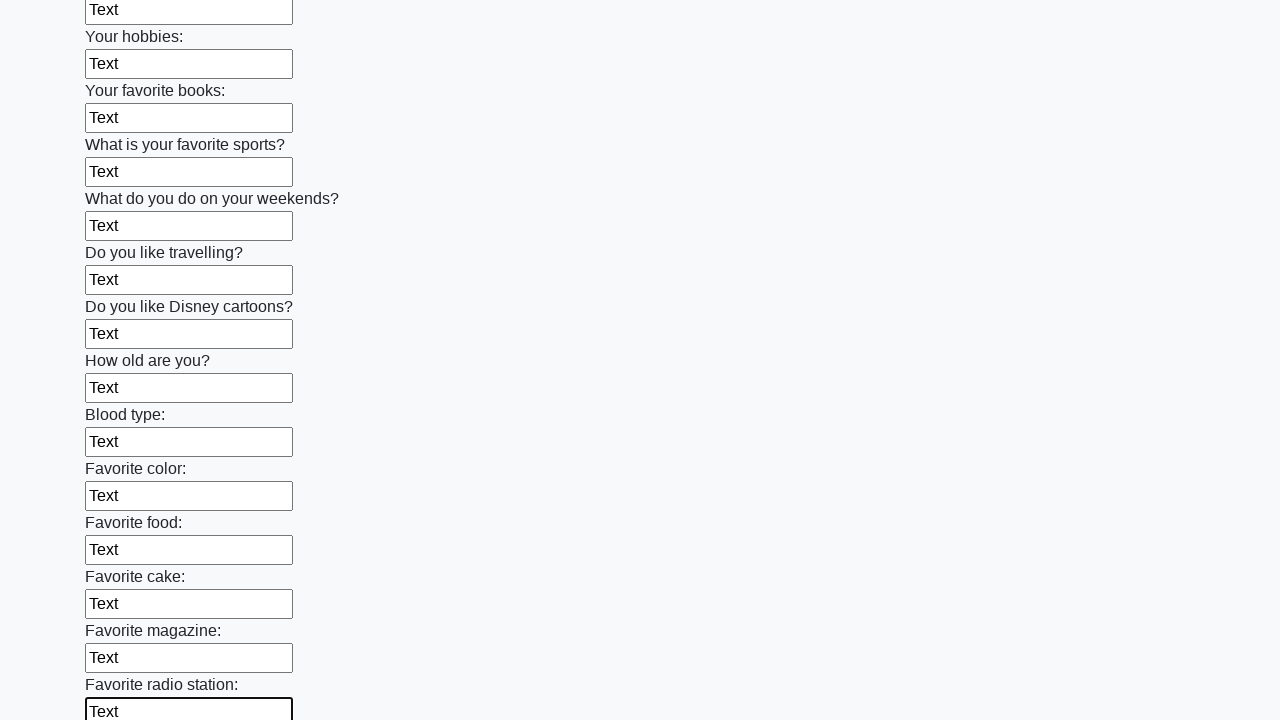

Filled input field with text on input >> nth=24
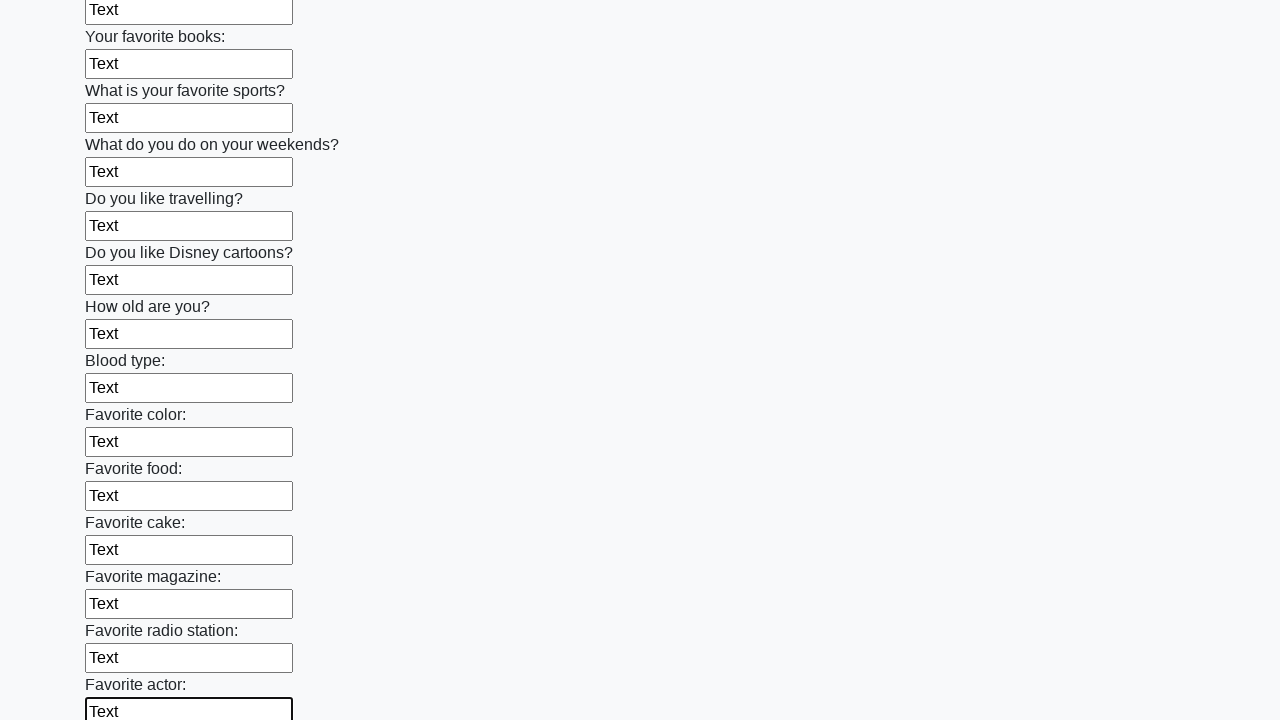

Filled input field with text on input >> nth=25
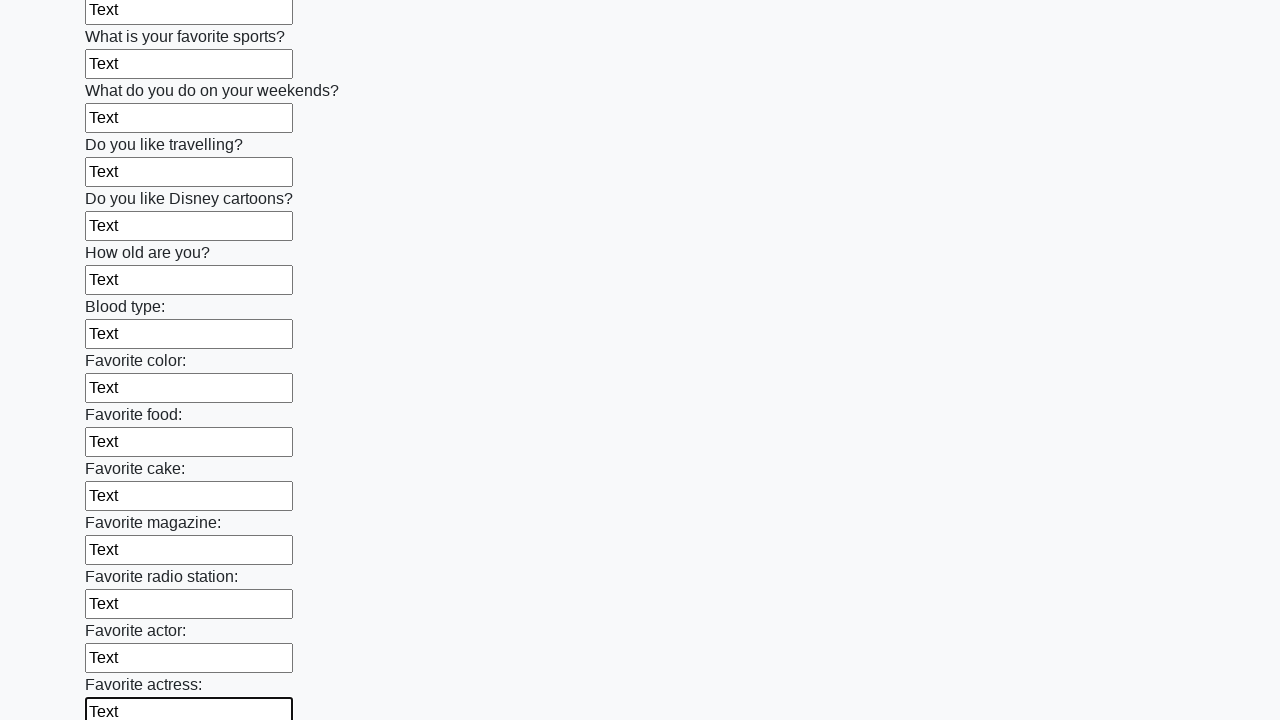

Filled input field with text on input >> nth=26
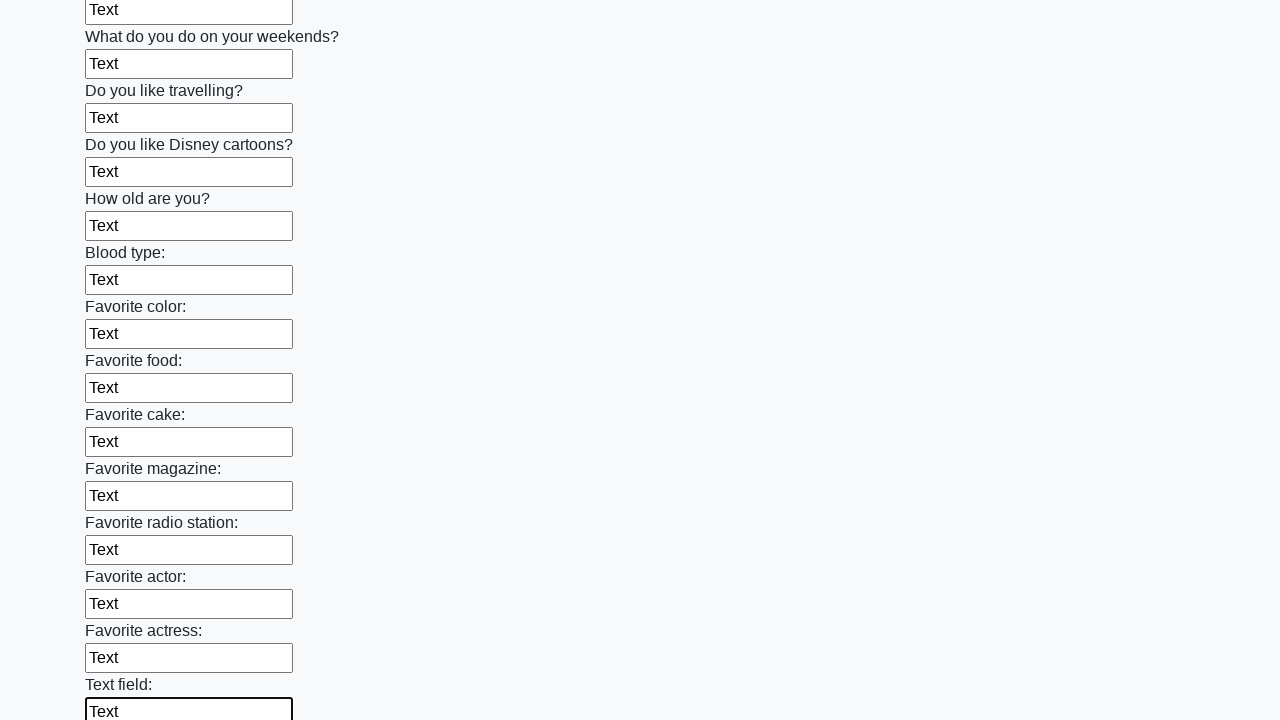

Filled input field with text on input >> nth=27
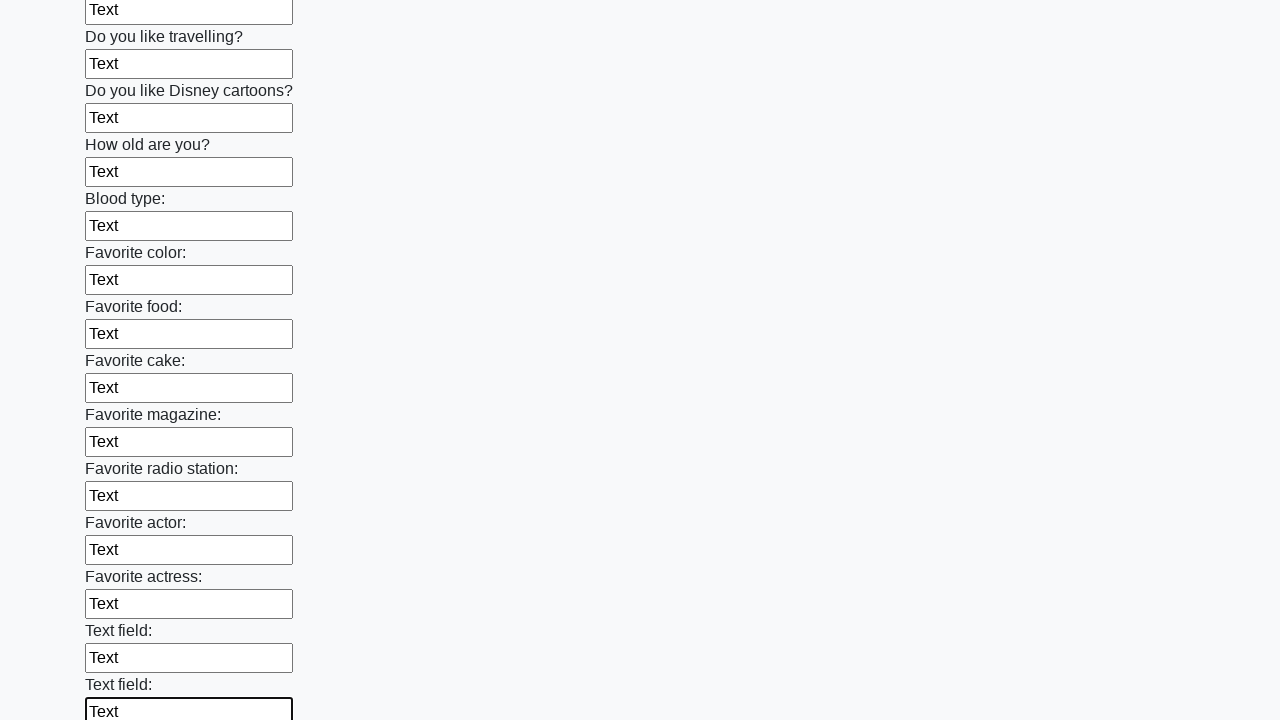

Filled input field with text on input >> nth=28
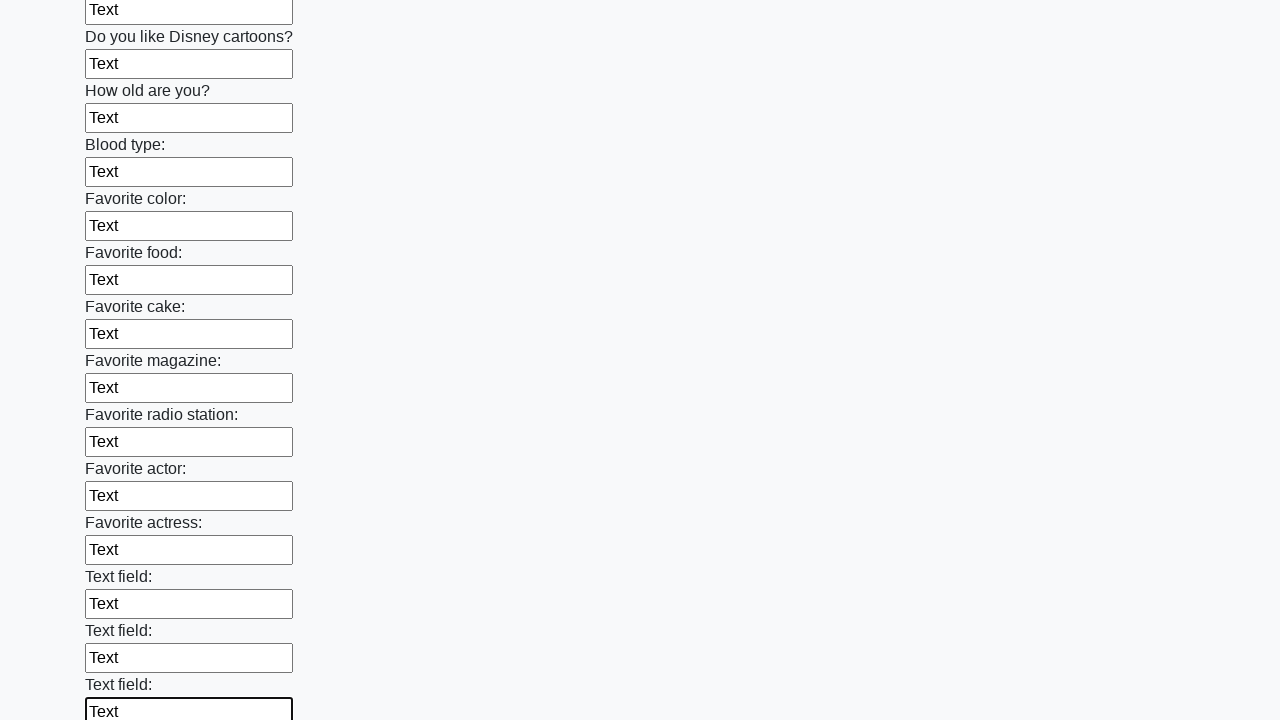

Filled input field with text on input >> nth=29
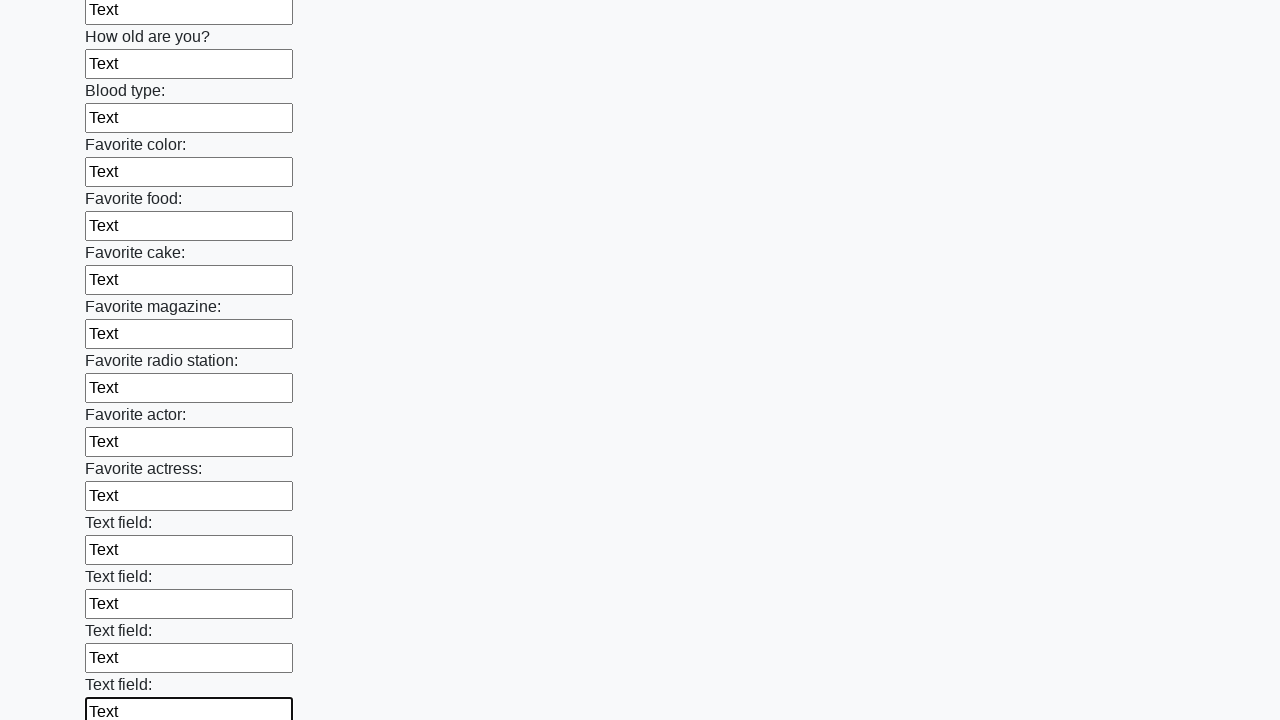

Filled input field with text on input >> nth=30
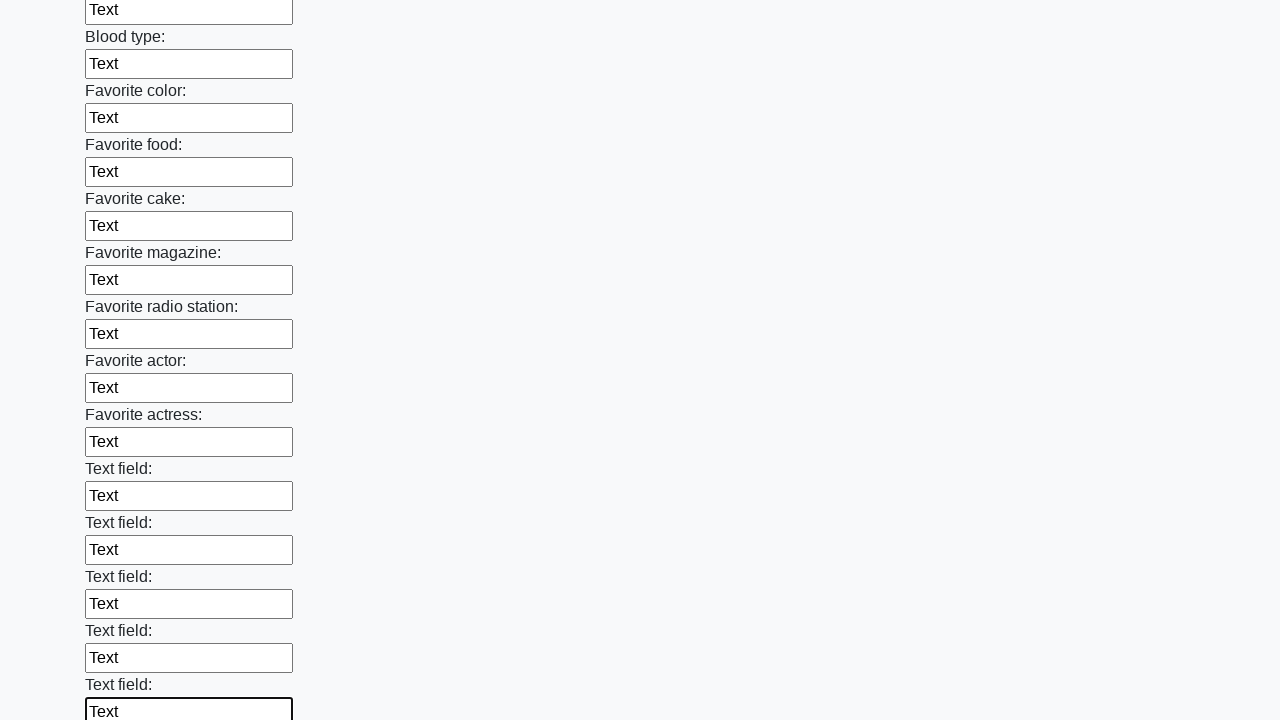

Filled input field with text on input >> nth=31
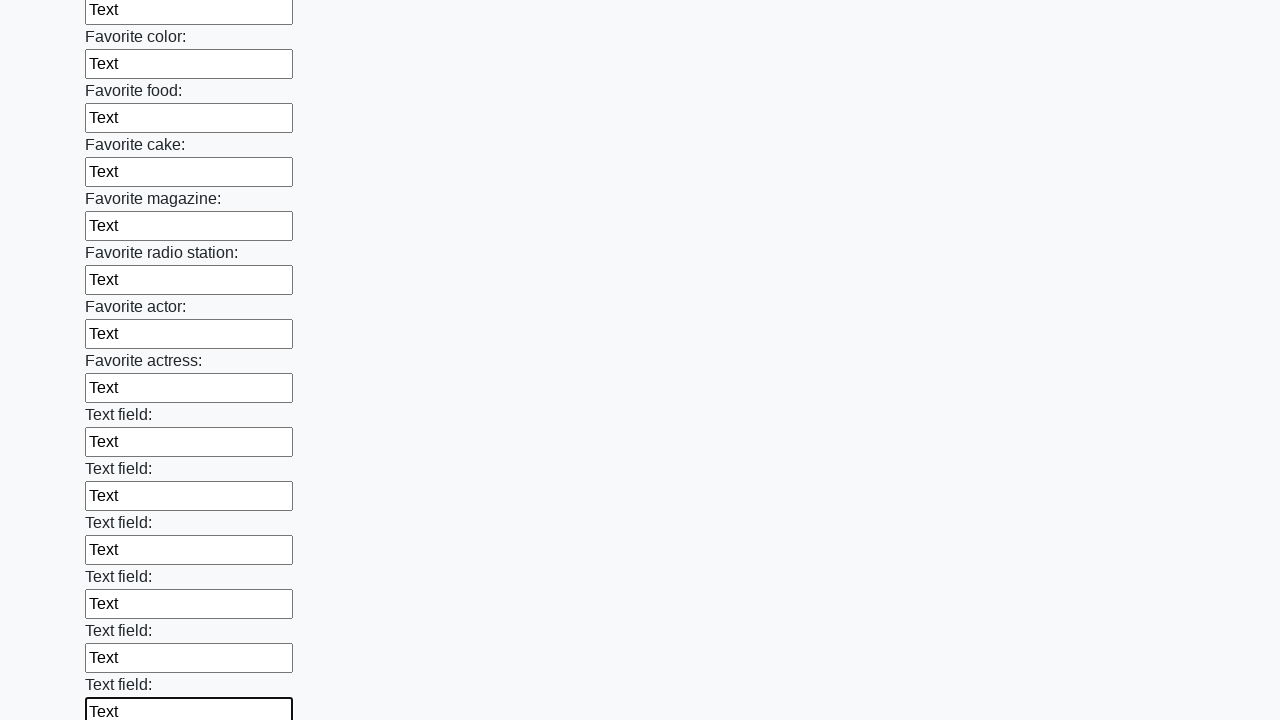

Filled input field with text on input >> nth=32
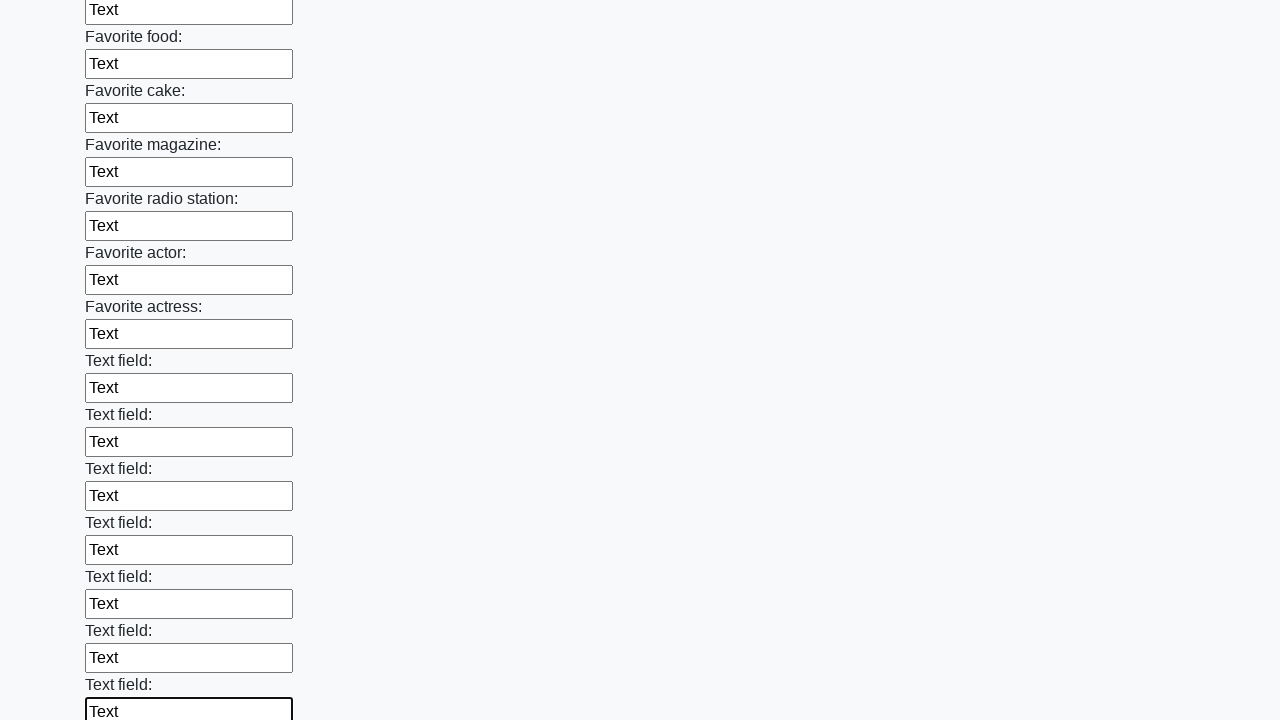

Filled input field with text on input >> nth=33
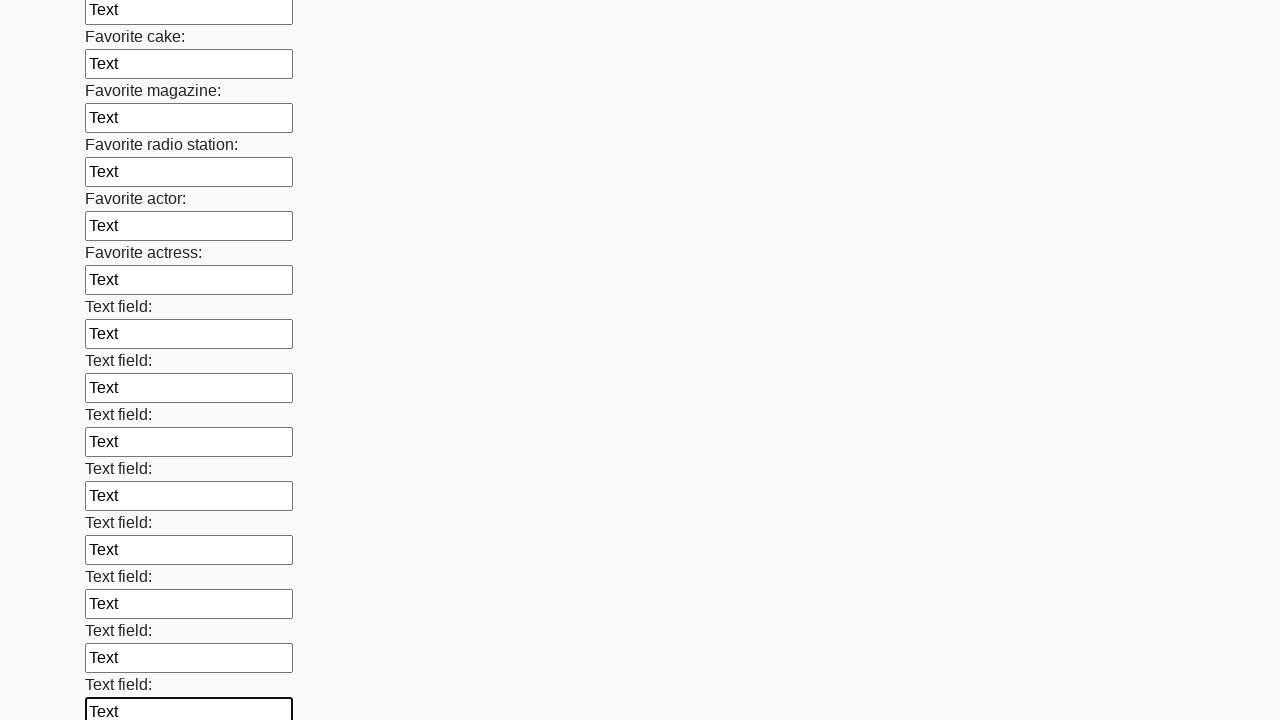

Filled input field with text on input >> nth=34
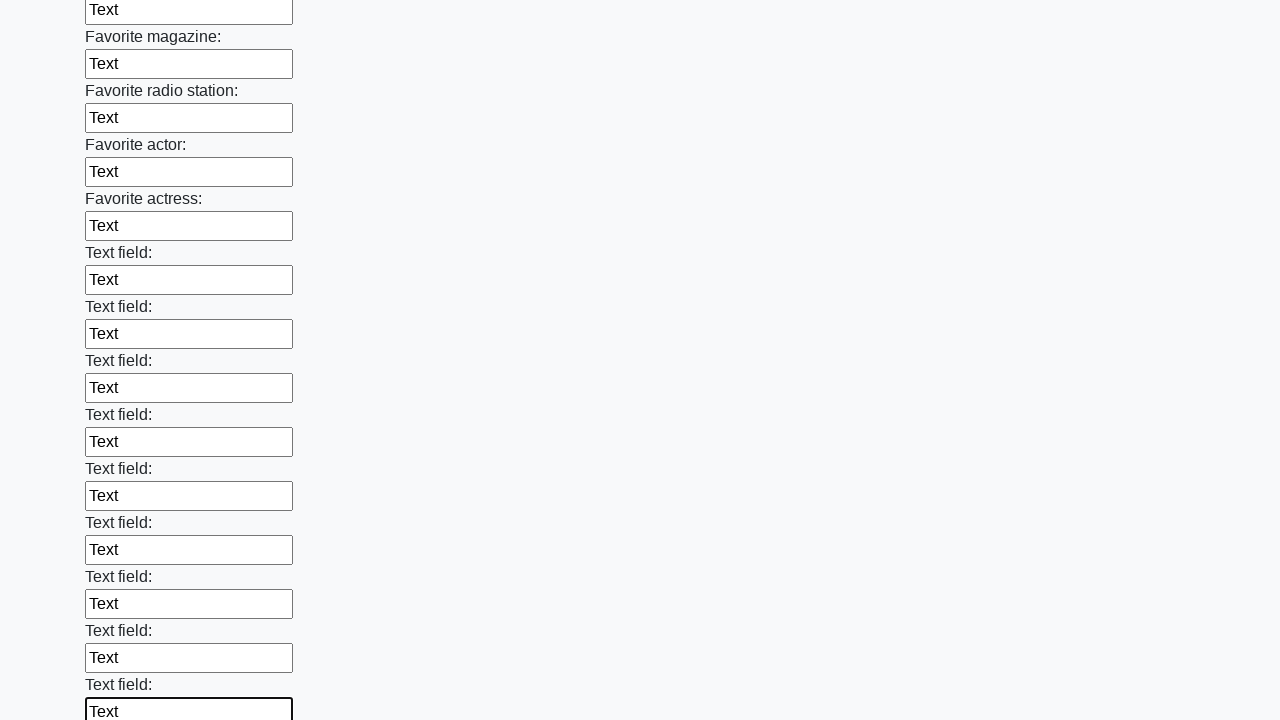

Filled input field with text on input >> nth=35
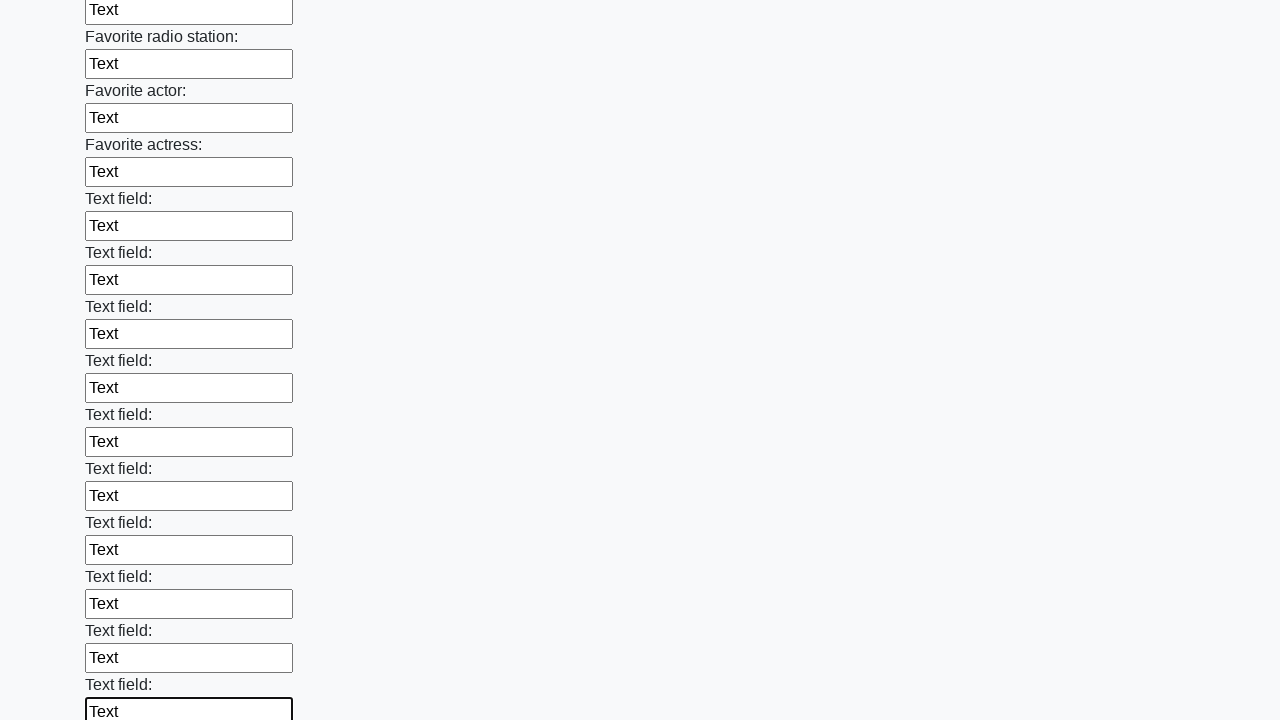

Filled input field with text on input >> nth=36
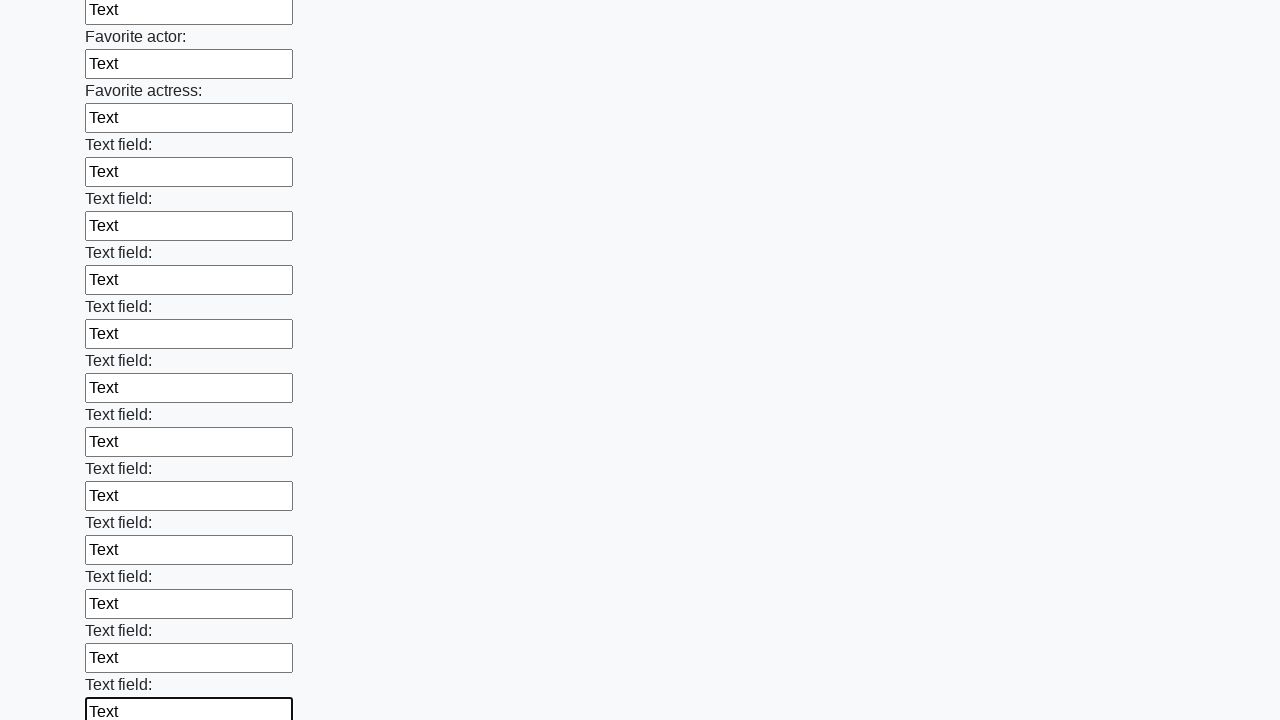

Filled input field with text on input >> nth=37
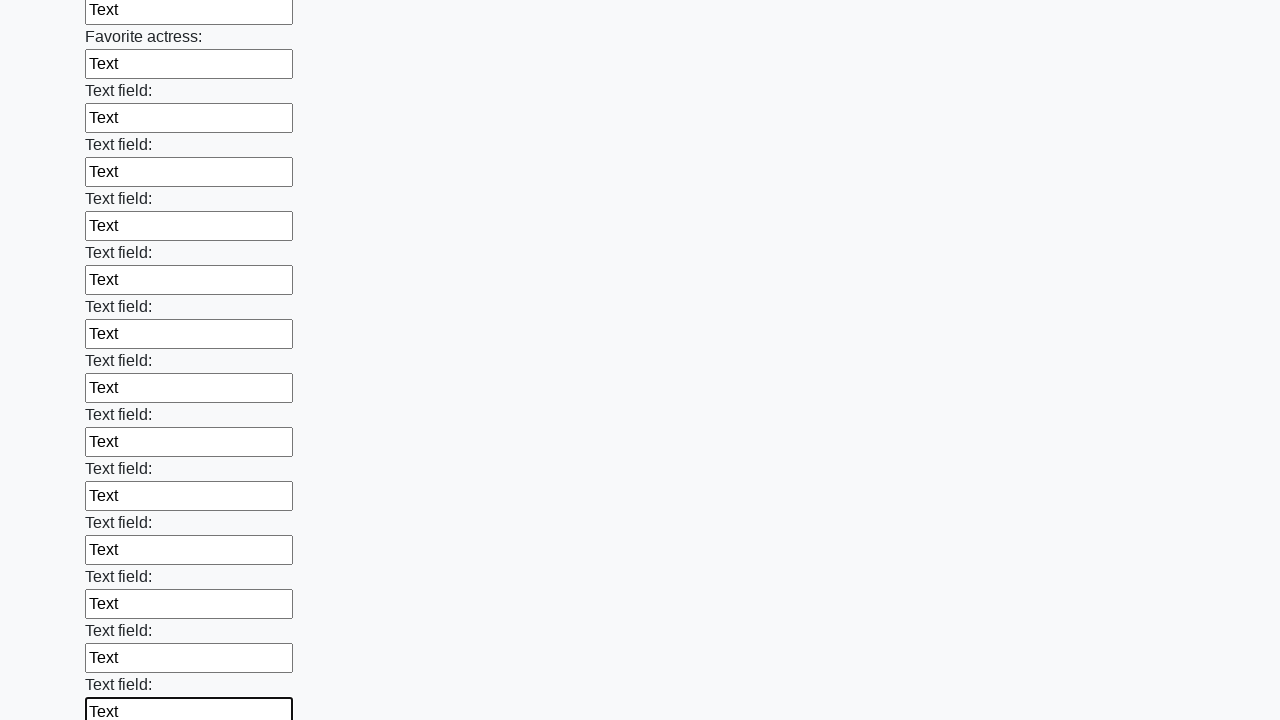

Filled input field with text on input >> nth=38
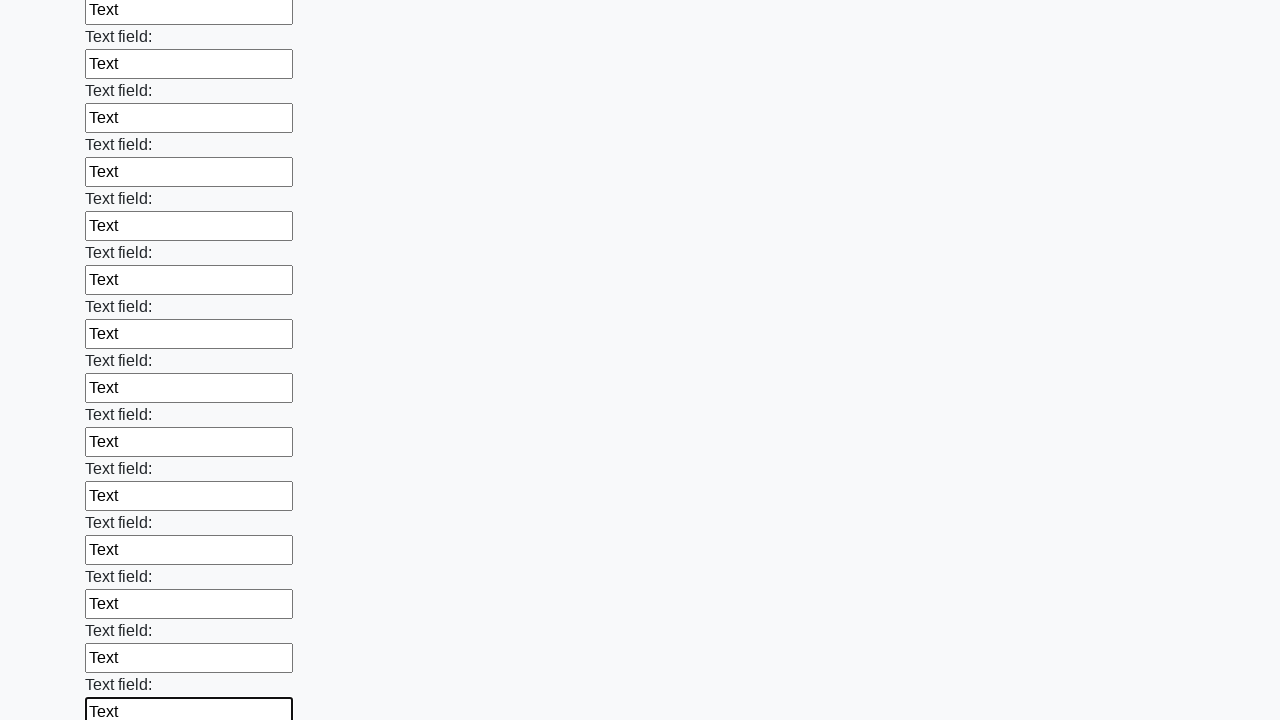

Filled input field with text on input >> nth=39
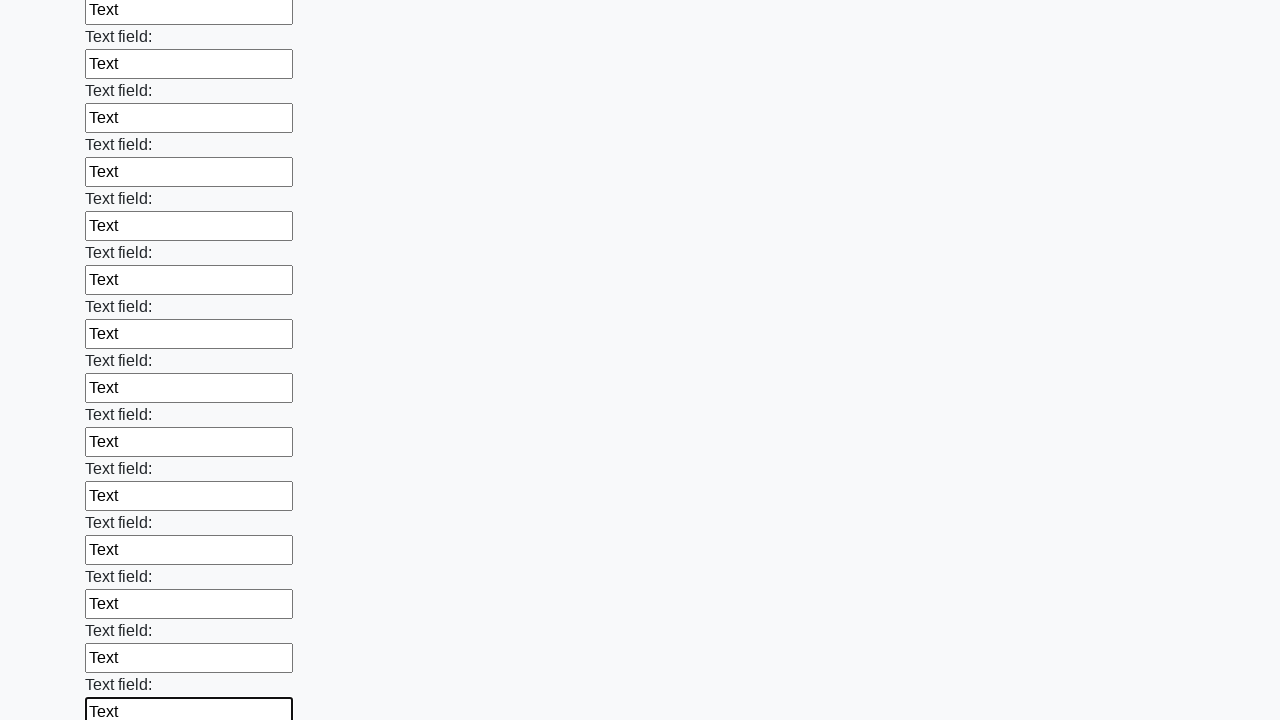

Filled input field with text on input >> nth=40
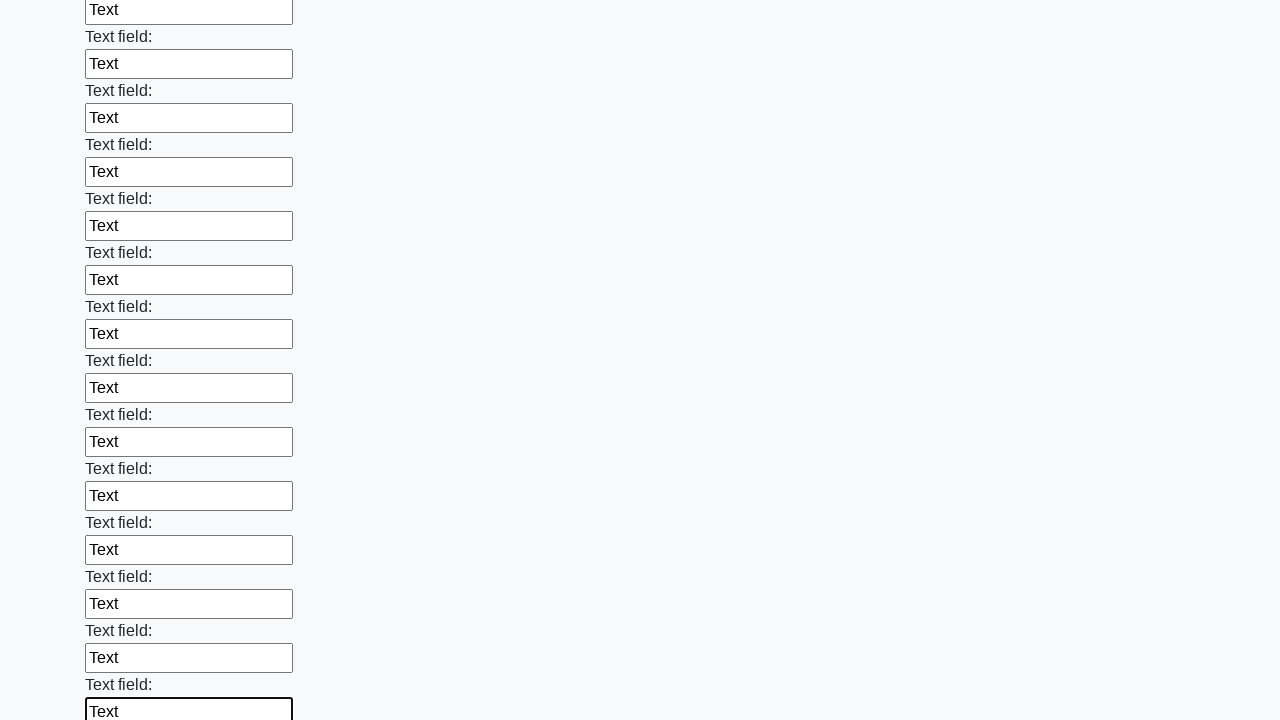

Filled input field with text on input >> nth=41
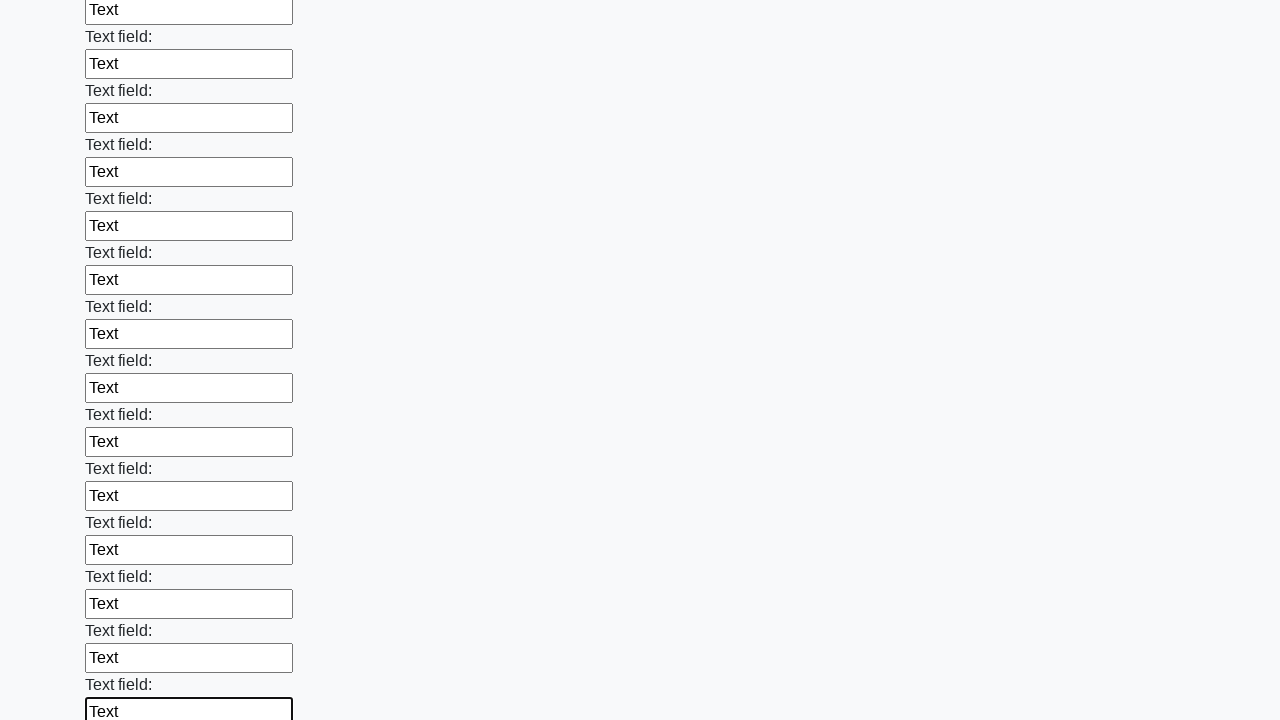

Filled input field with text on input >> nth=42
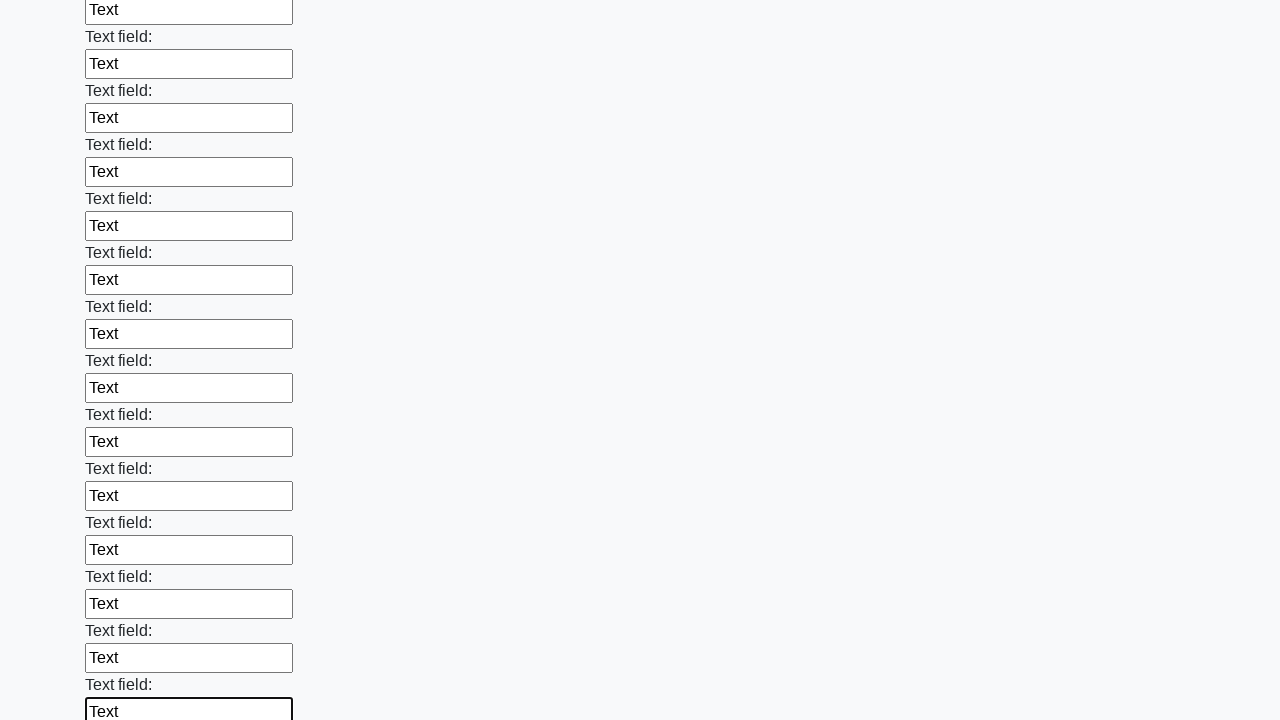

Filled input field with text on input >> nth=43
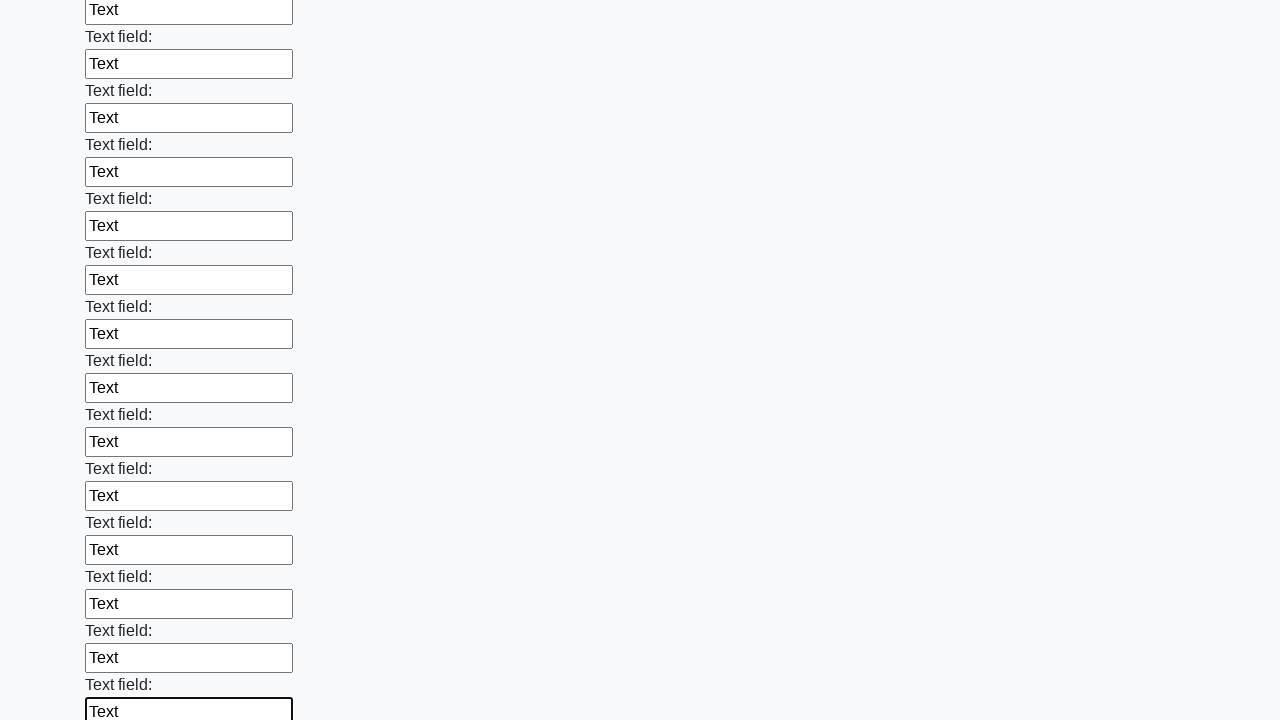

Filled input field with text on input >> nth=44
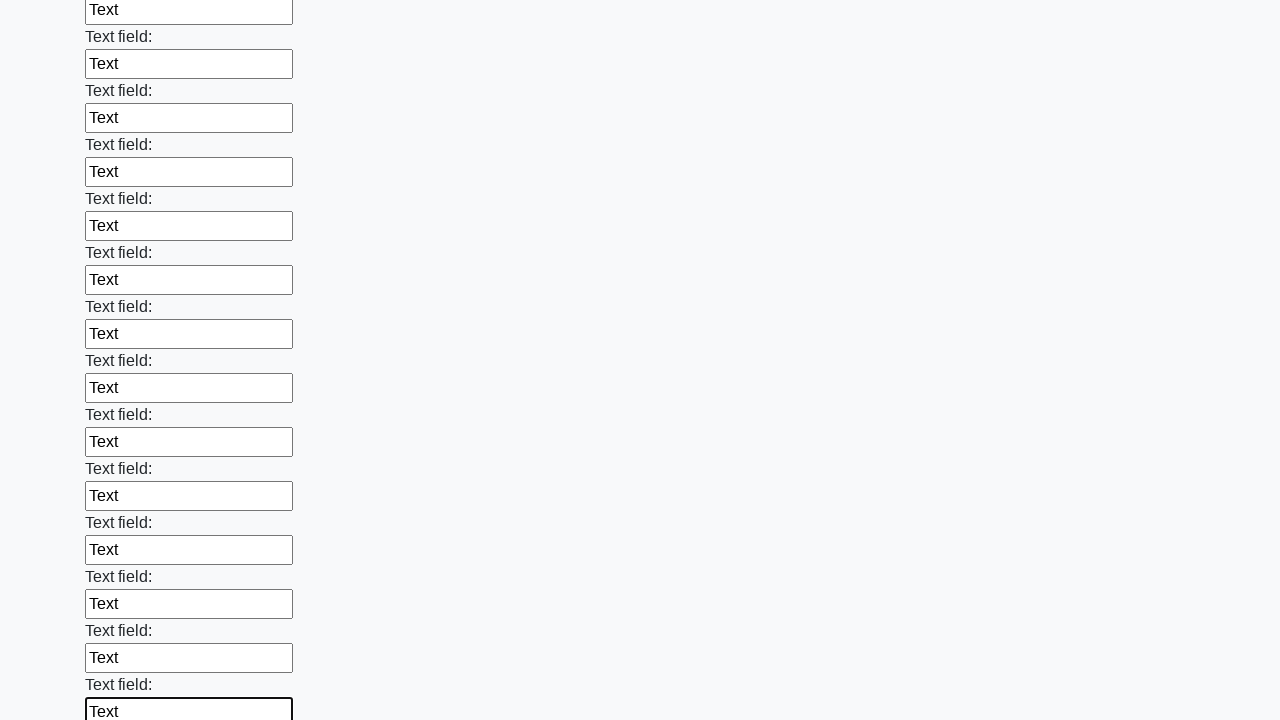

Filled input field with text on input >> nth=45
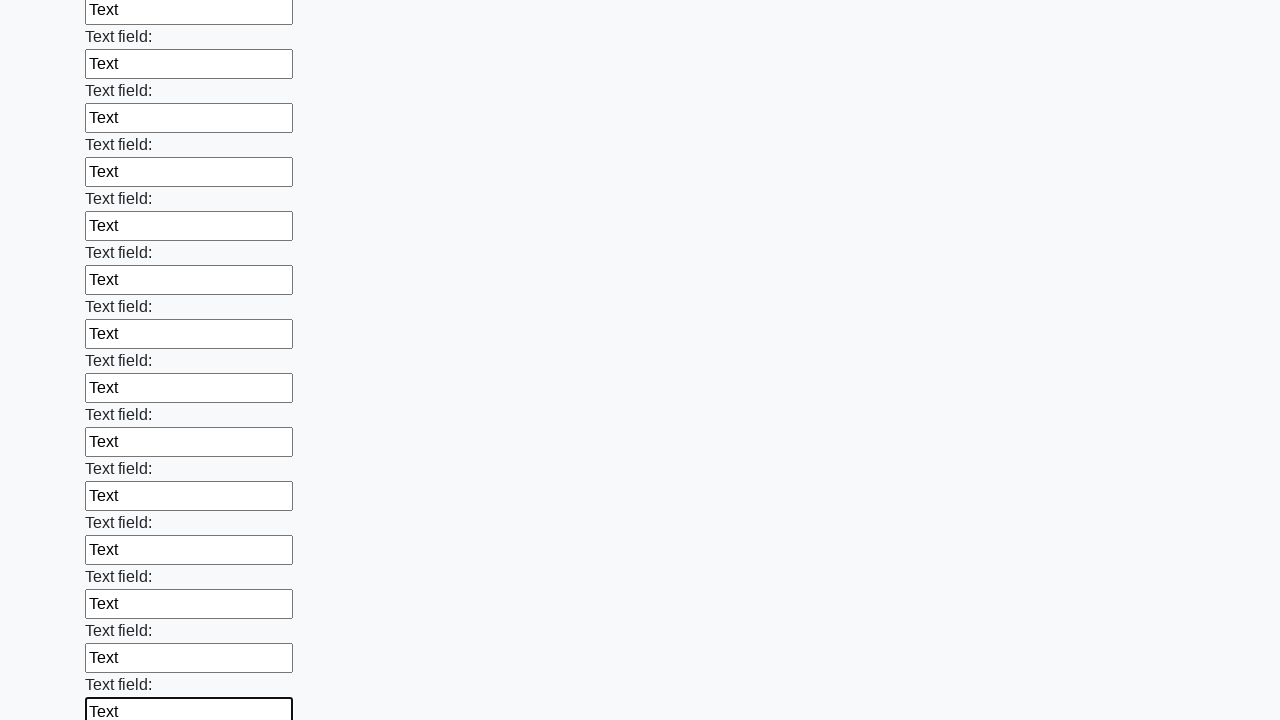

Filled input field with text on input >> nth=46
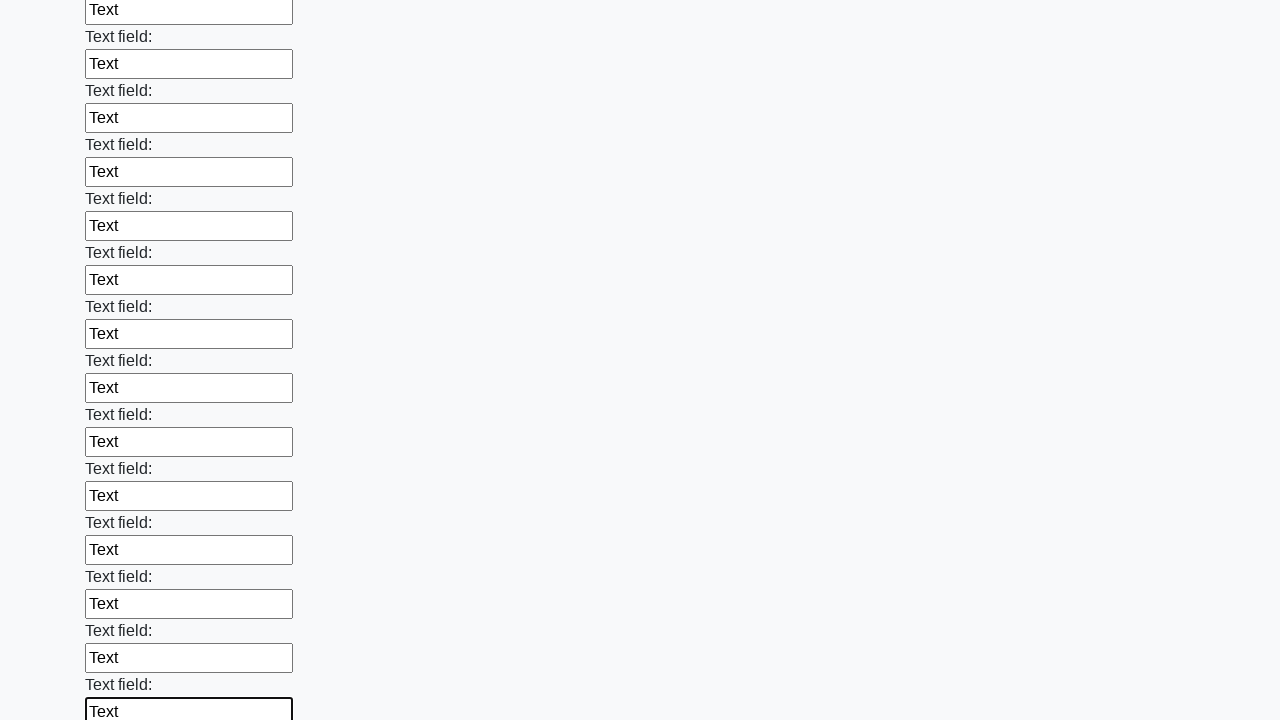

Filled input field with text on input >> nth=47
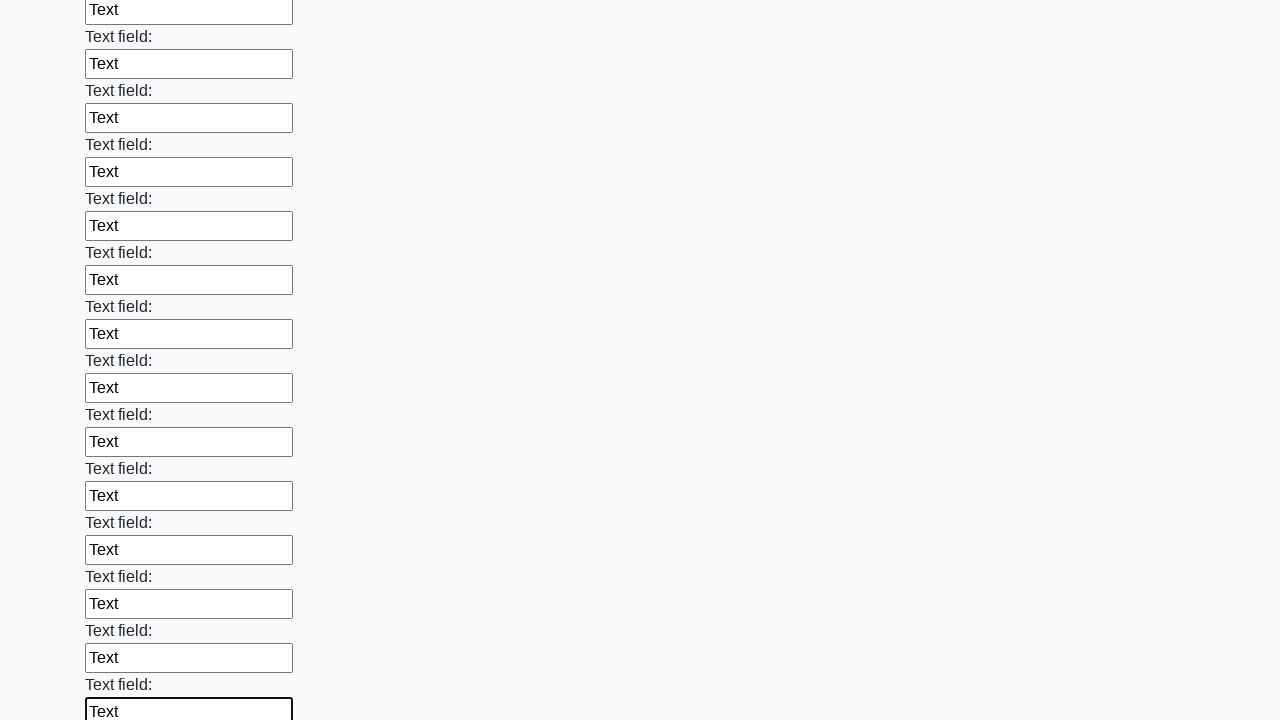

Filled input field with text on input >> nth=48
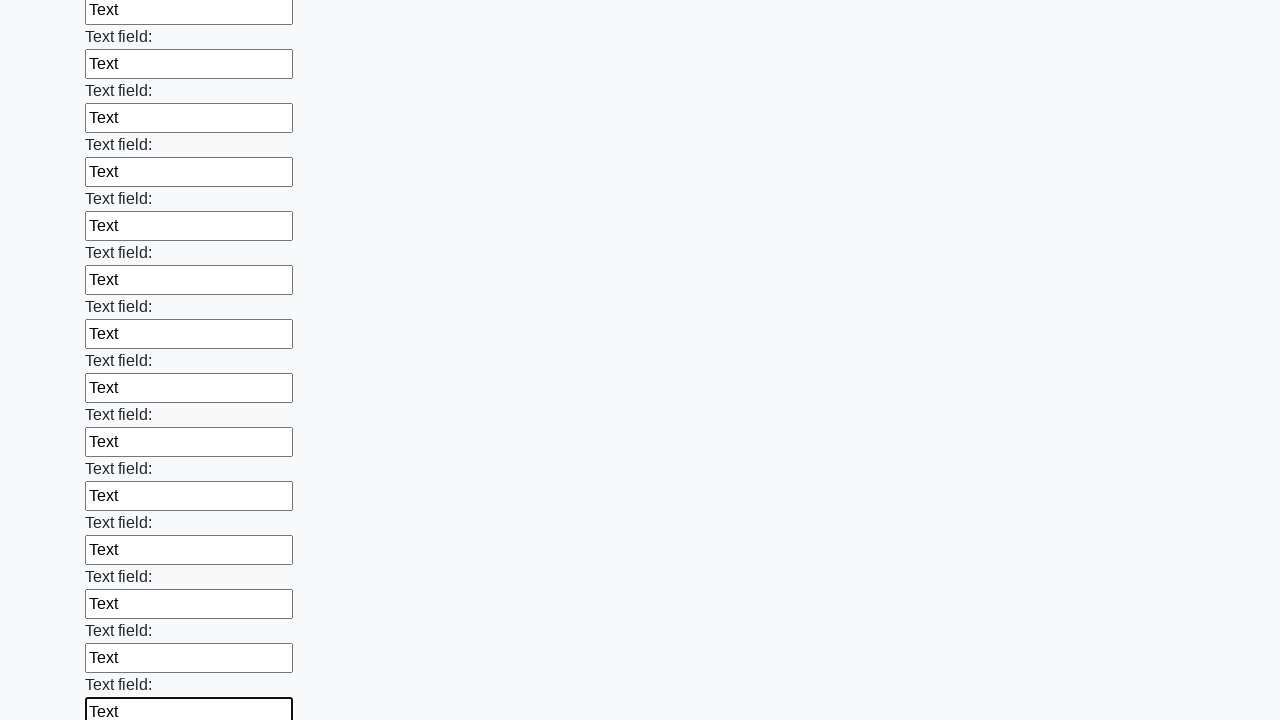

Filled input field with text on input >> nth=49
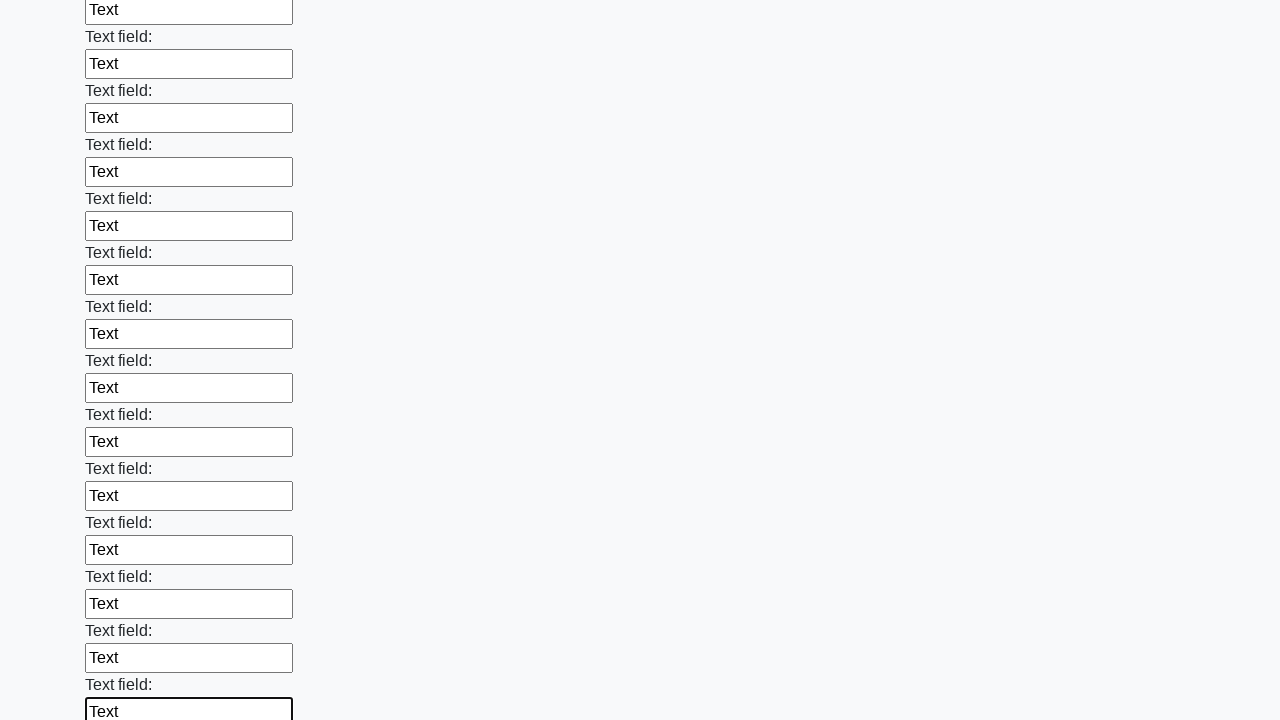

Filled input field with text on input >> nth=50
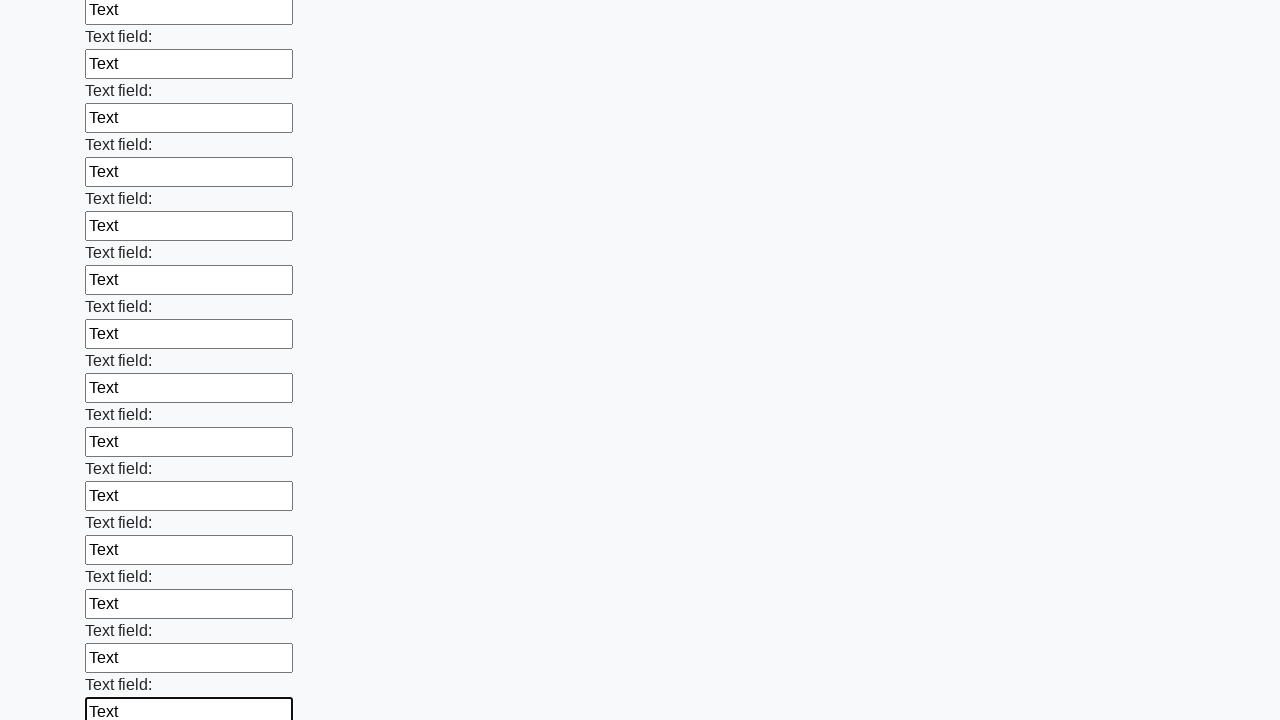

Filled input field with text on input >> nth=51
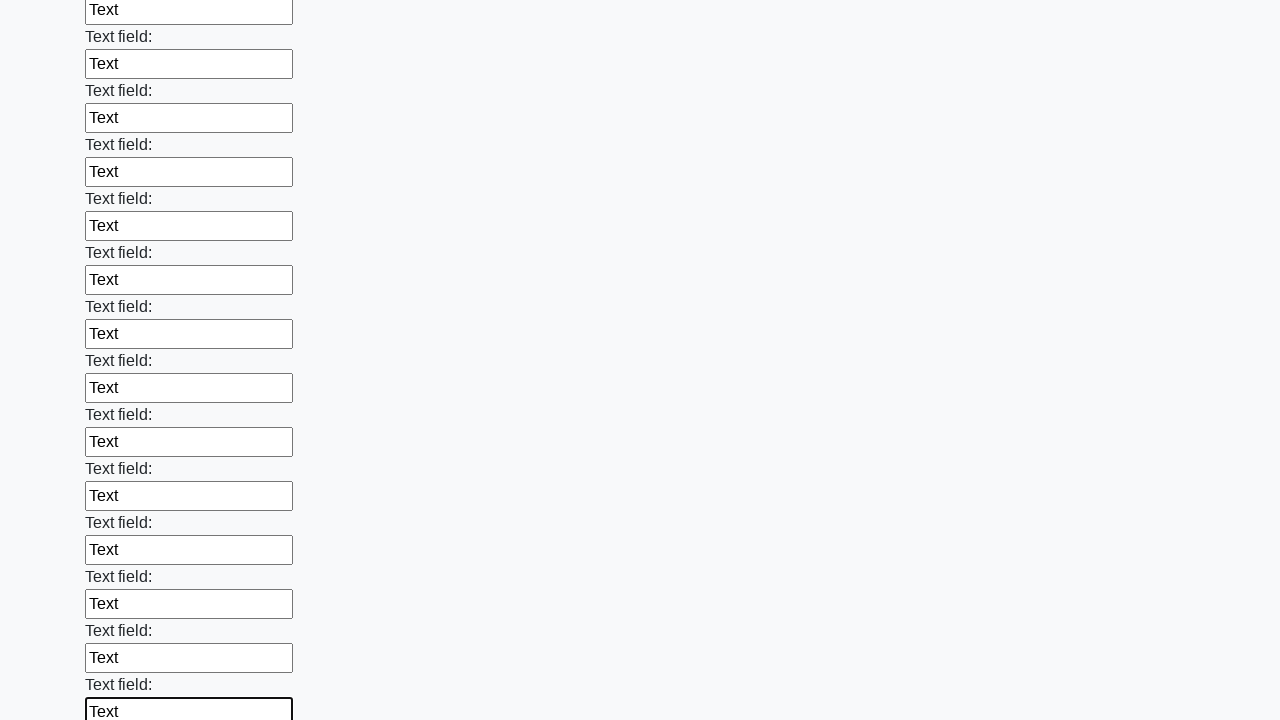

Filled input field with text on input >> nth=52
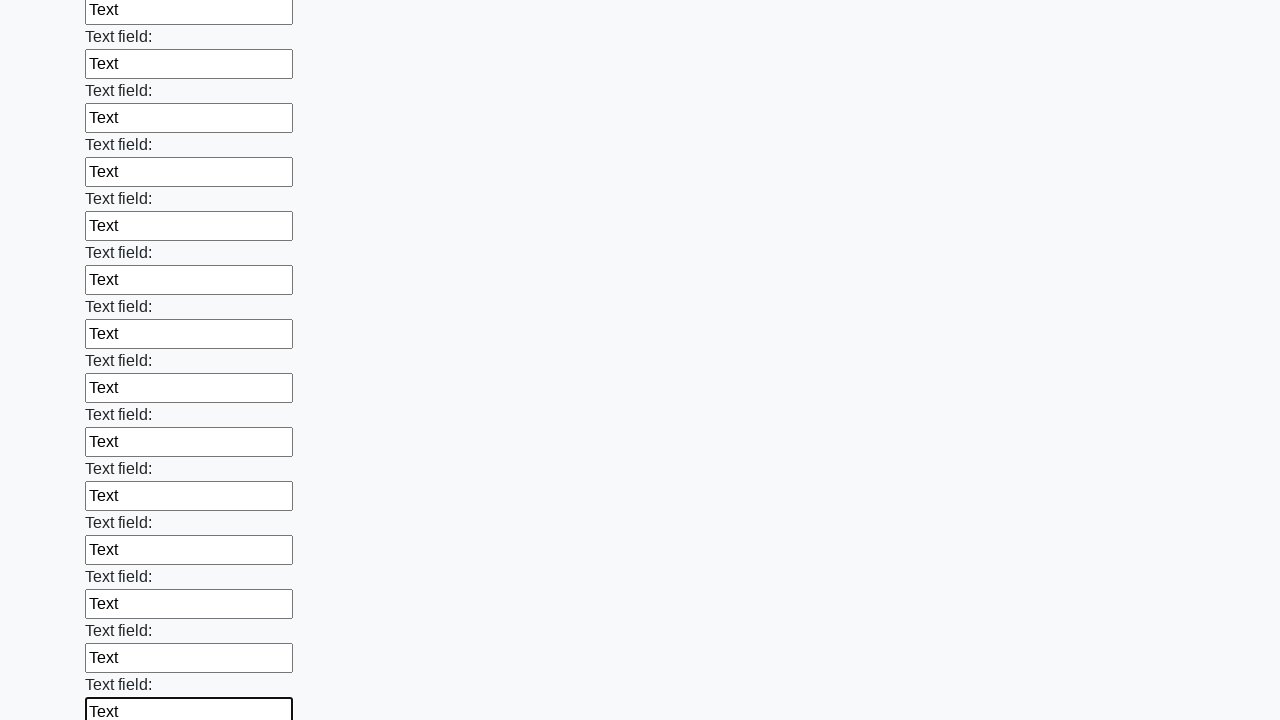

Filled input field with text on input >> nth=53
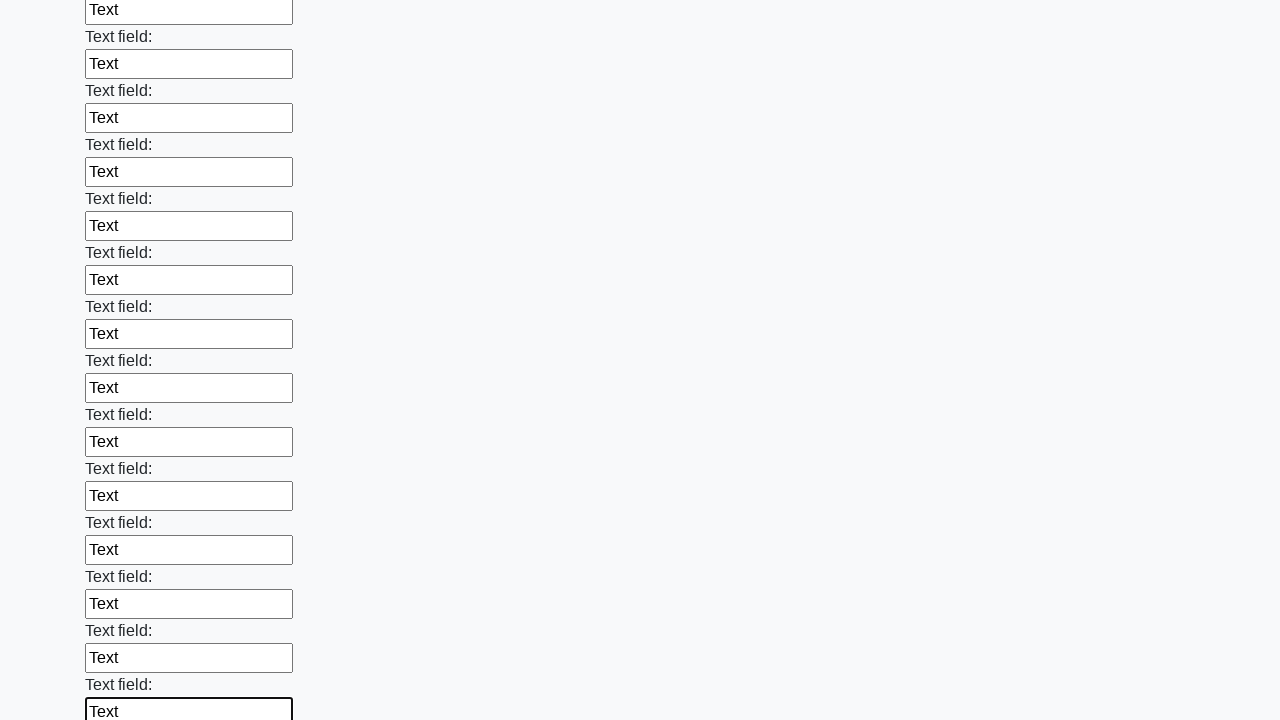

Filled input field with text on input >> nth=54
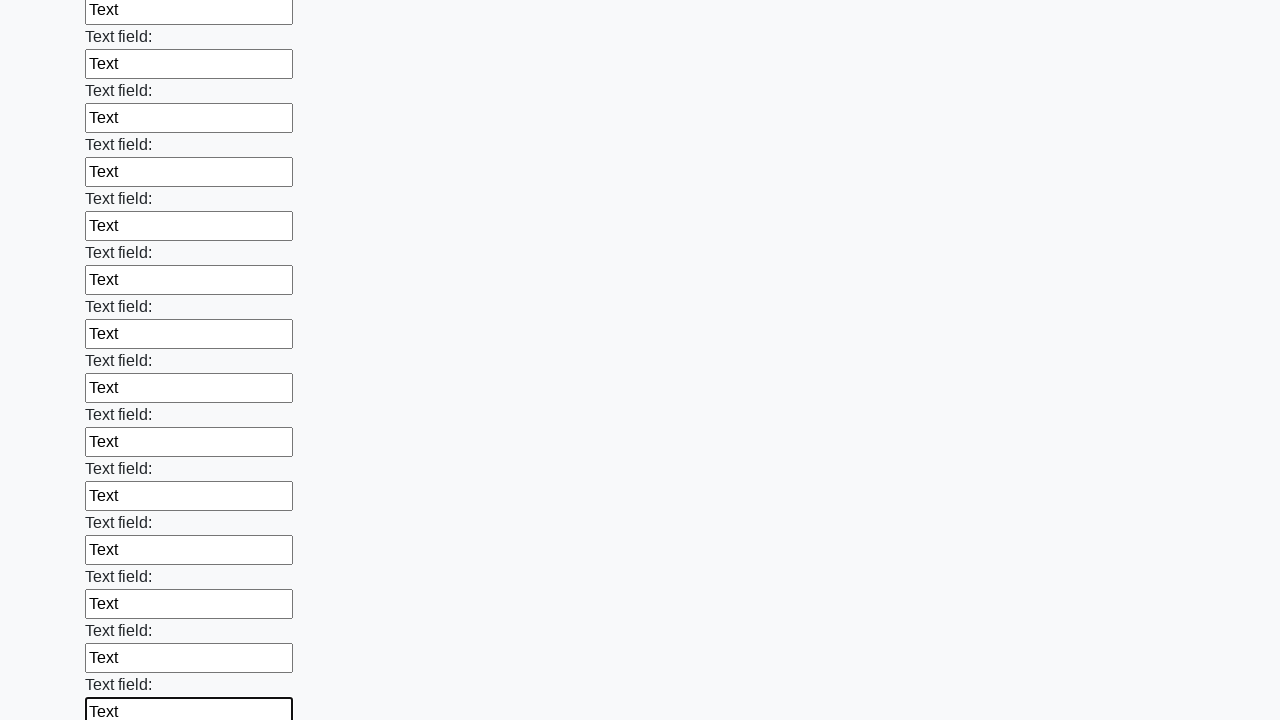

Filled input field with text on input >> nth=55
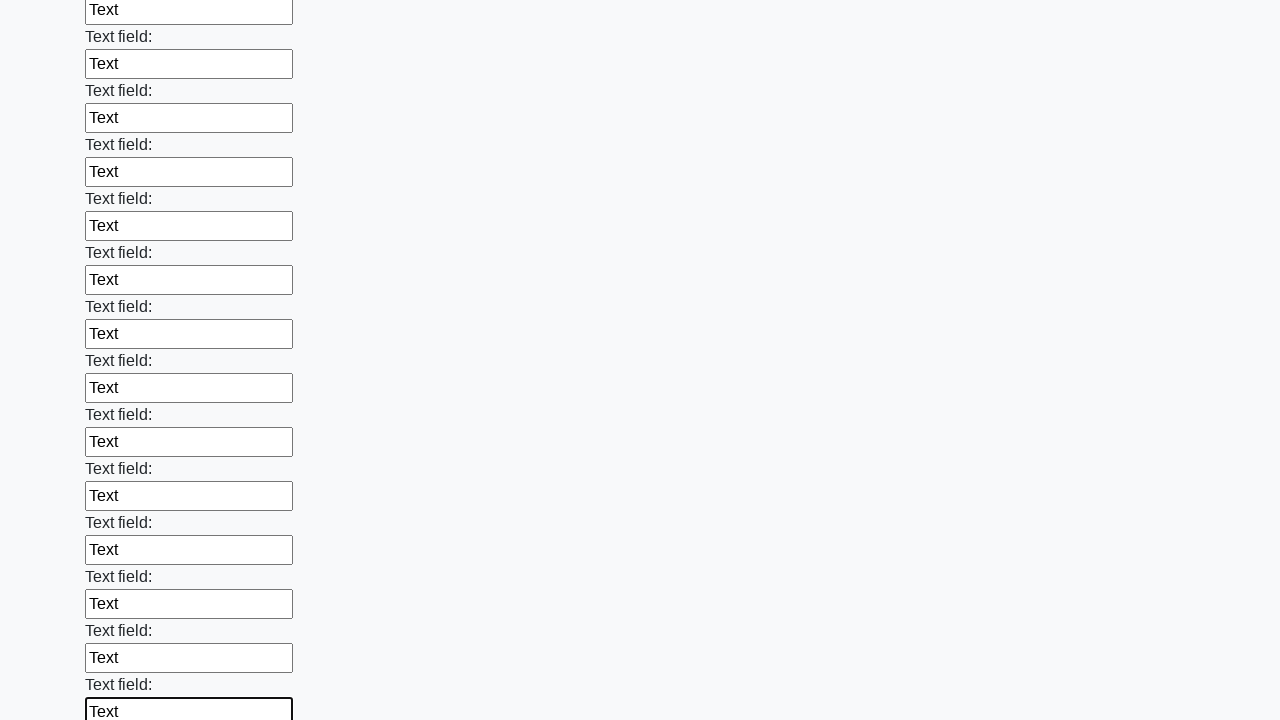

Filled input field with text on input >> nth=56
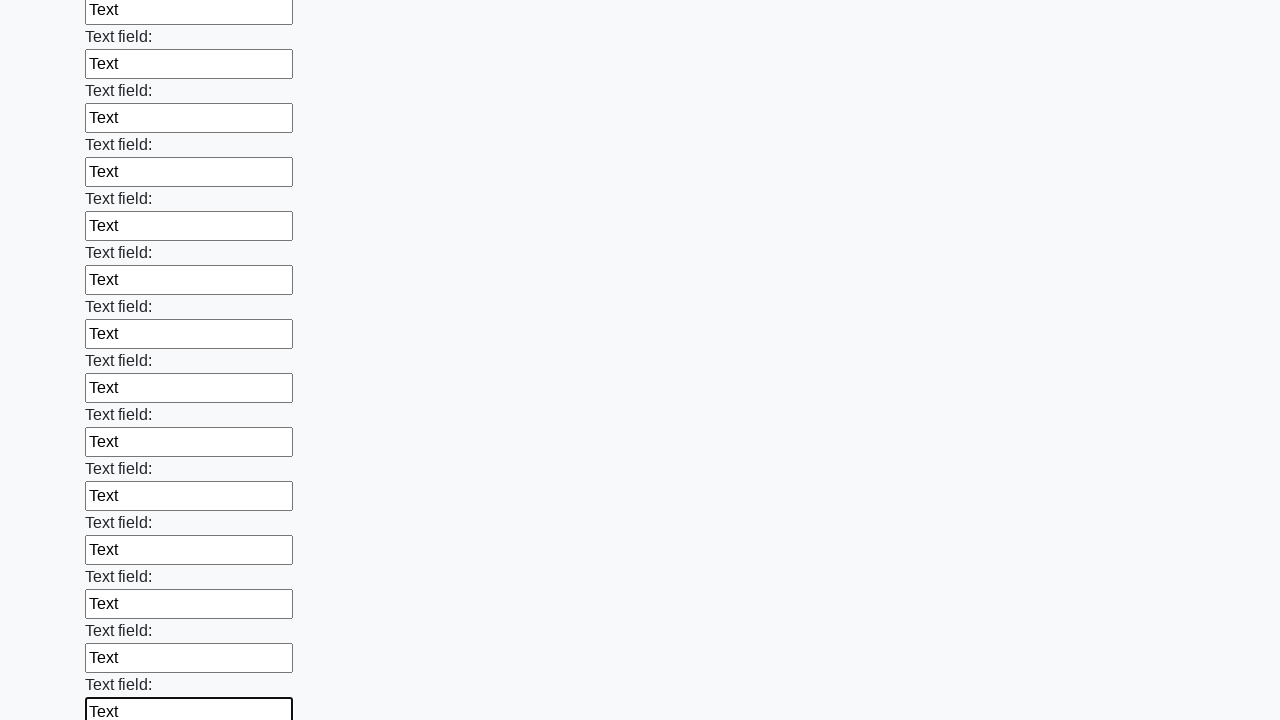

Filled input field with text on input >> nth=57
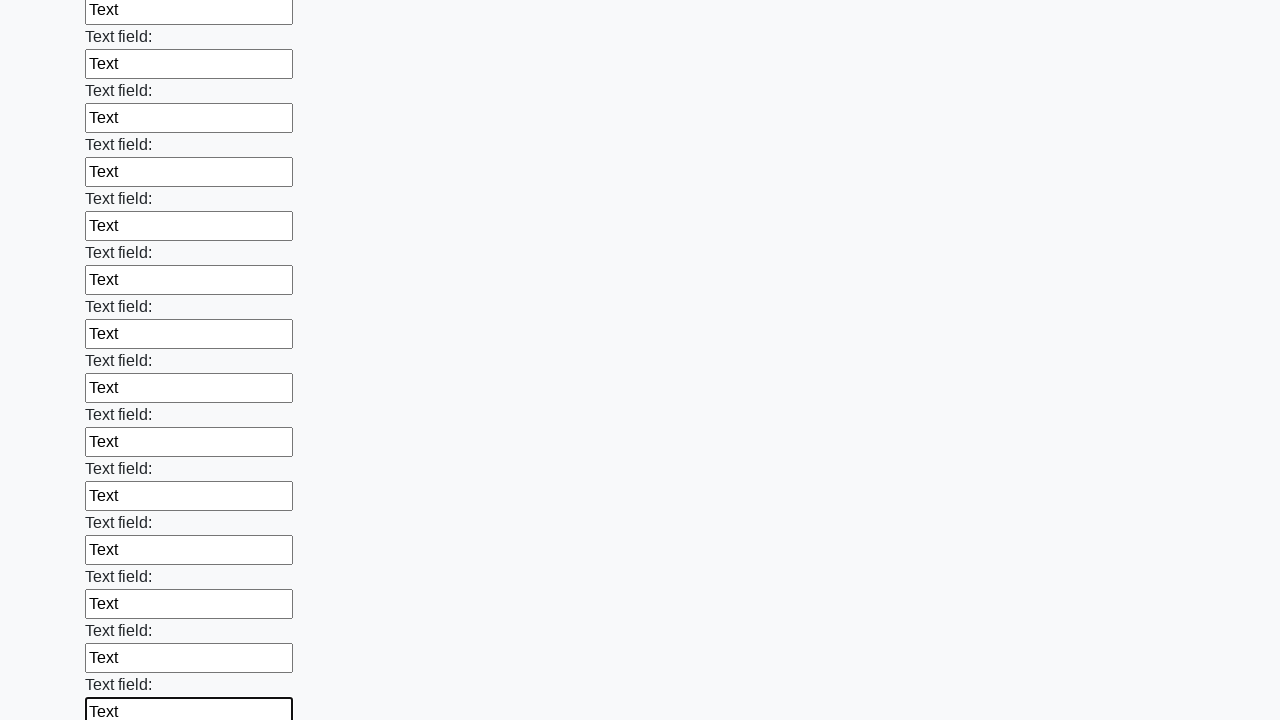

Filled input field with text on input >> nth=58
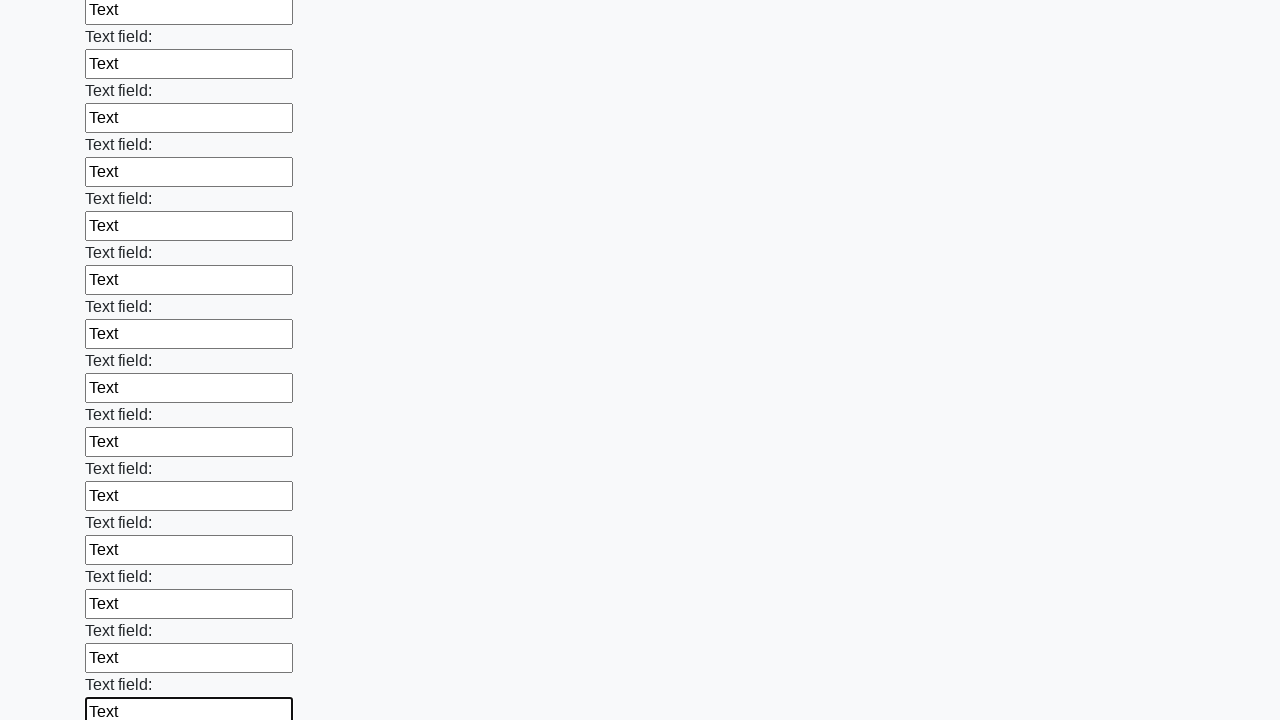

Filled input field with text on input >> nth=59
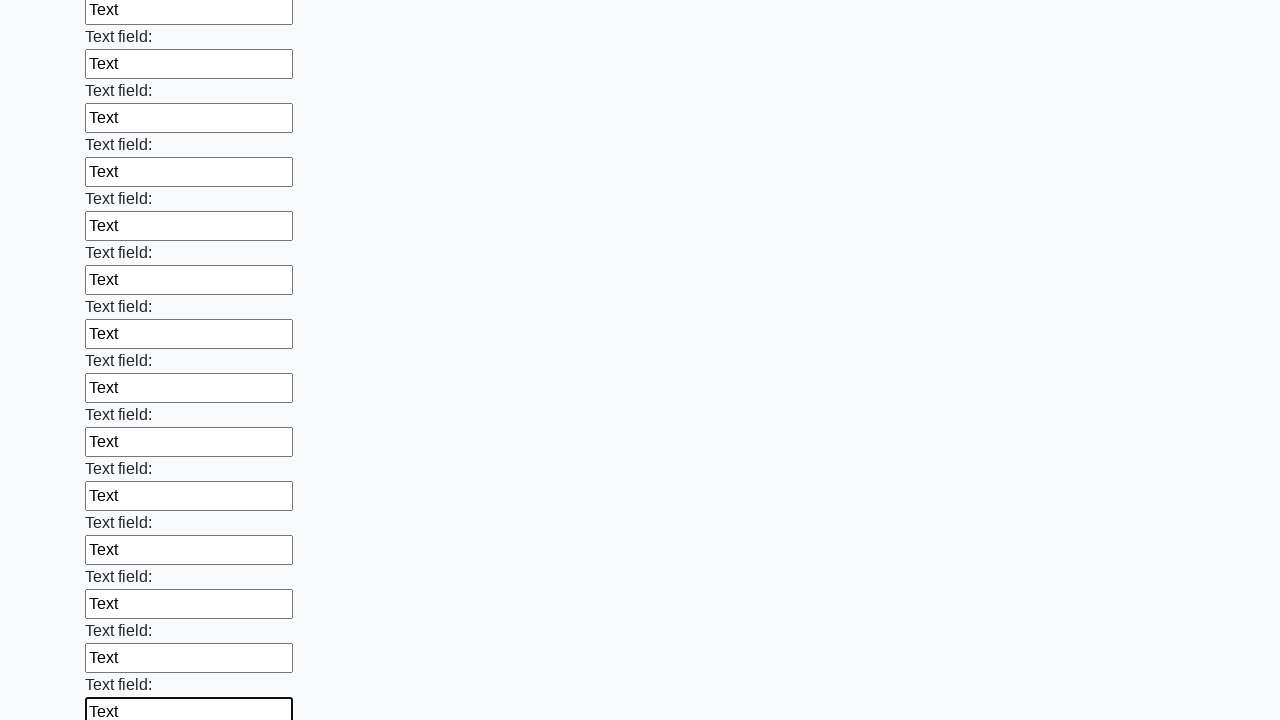

Filled input field with text on input >> nth=60
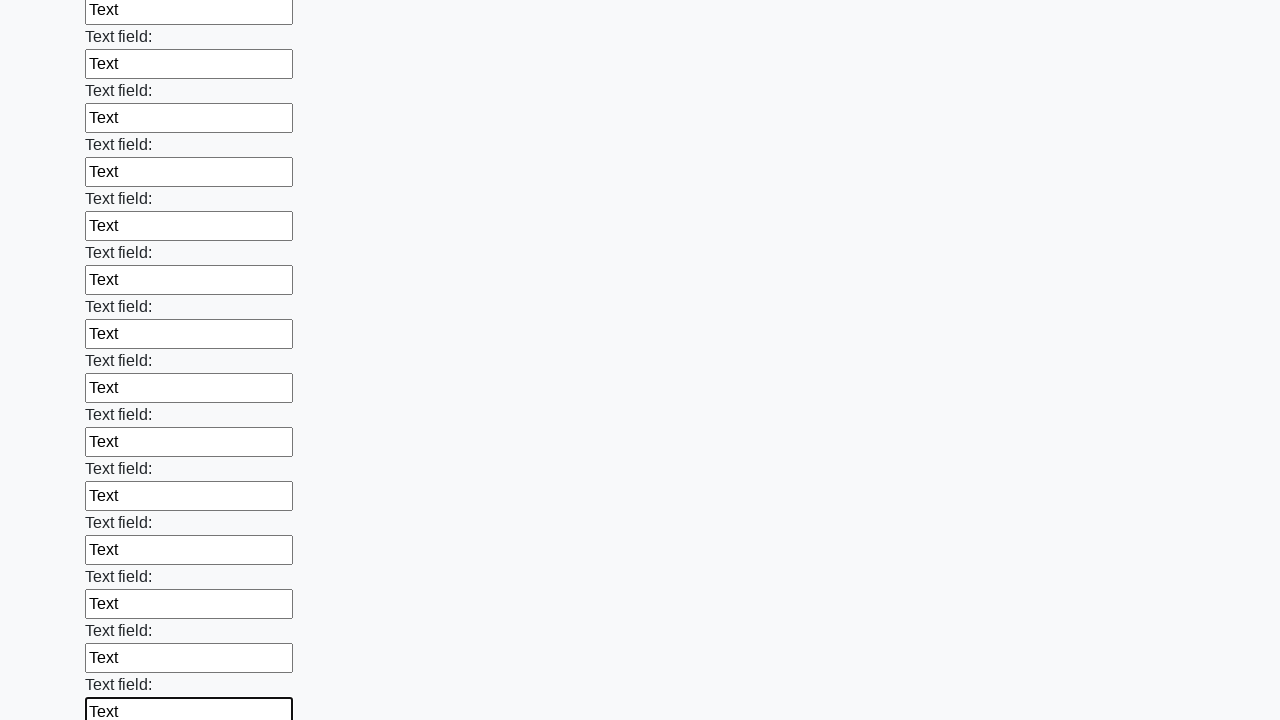

Filled input field with text on input >> nth=61
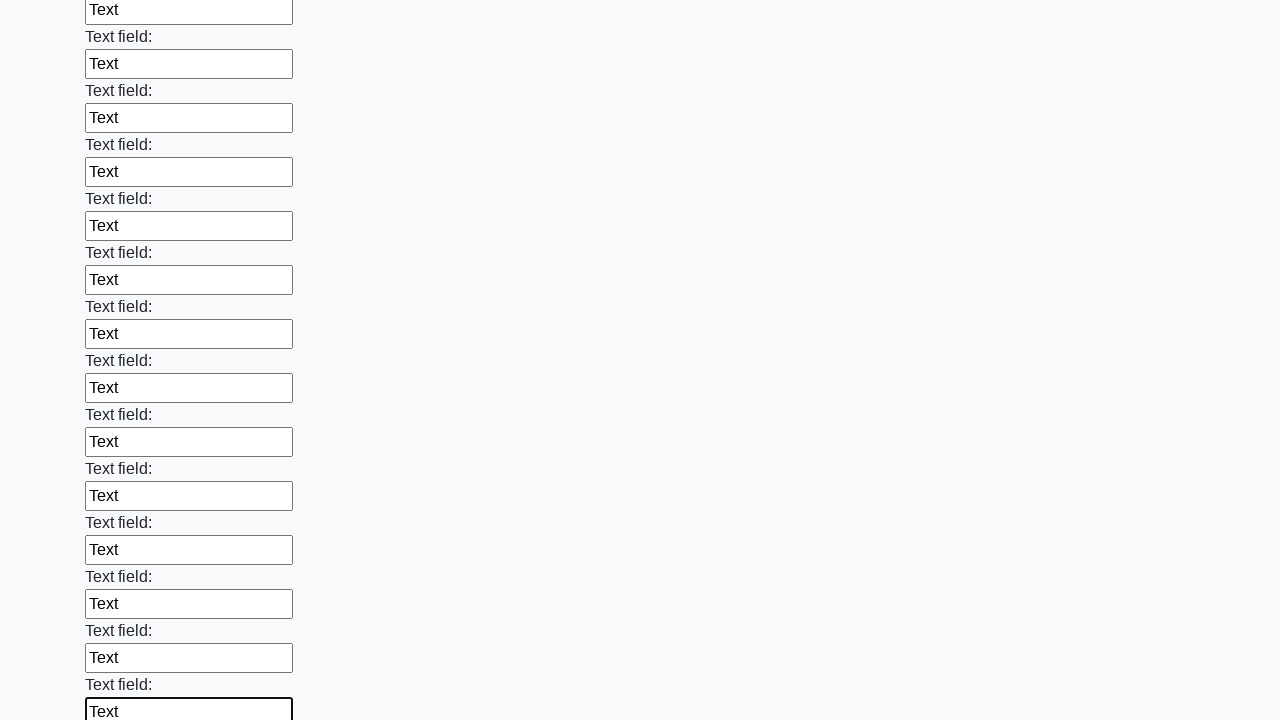

Filled input field with text on input >> nth=62
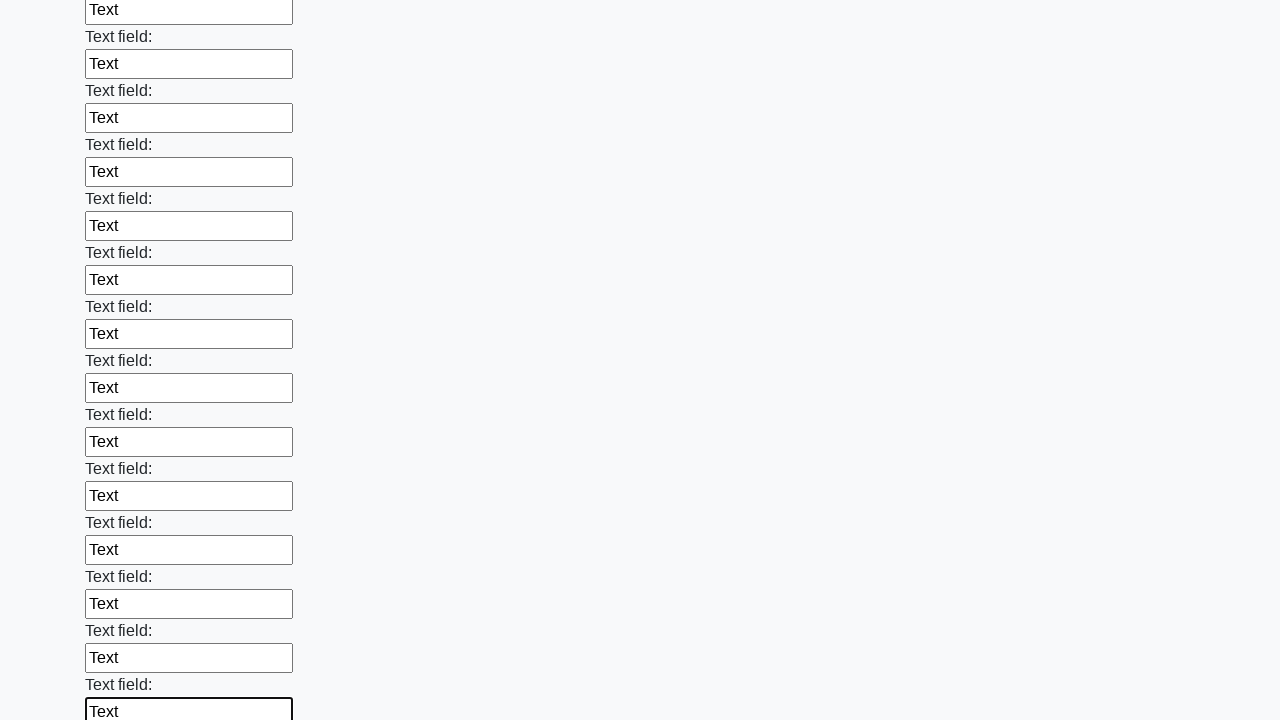

Filled input field with text on input >> nth=63
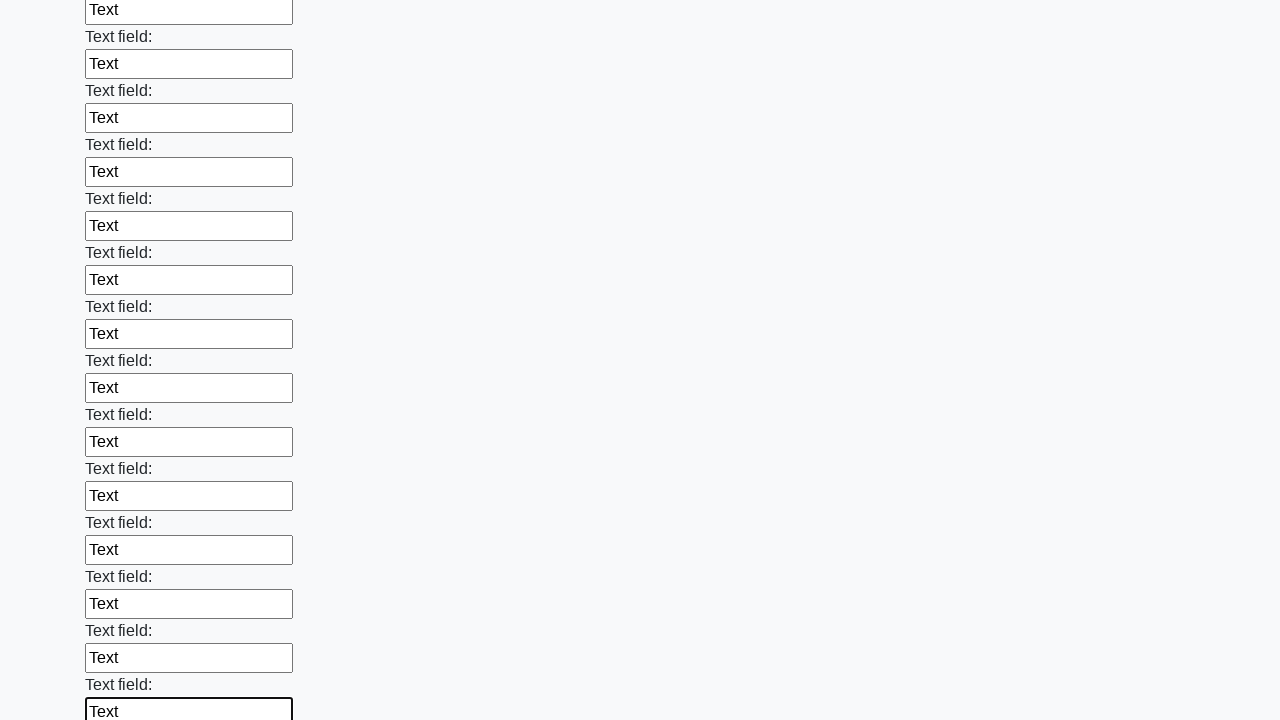

Filled input field with text on input >> nth=64
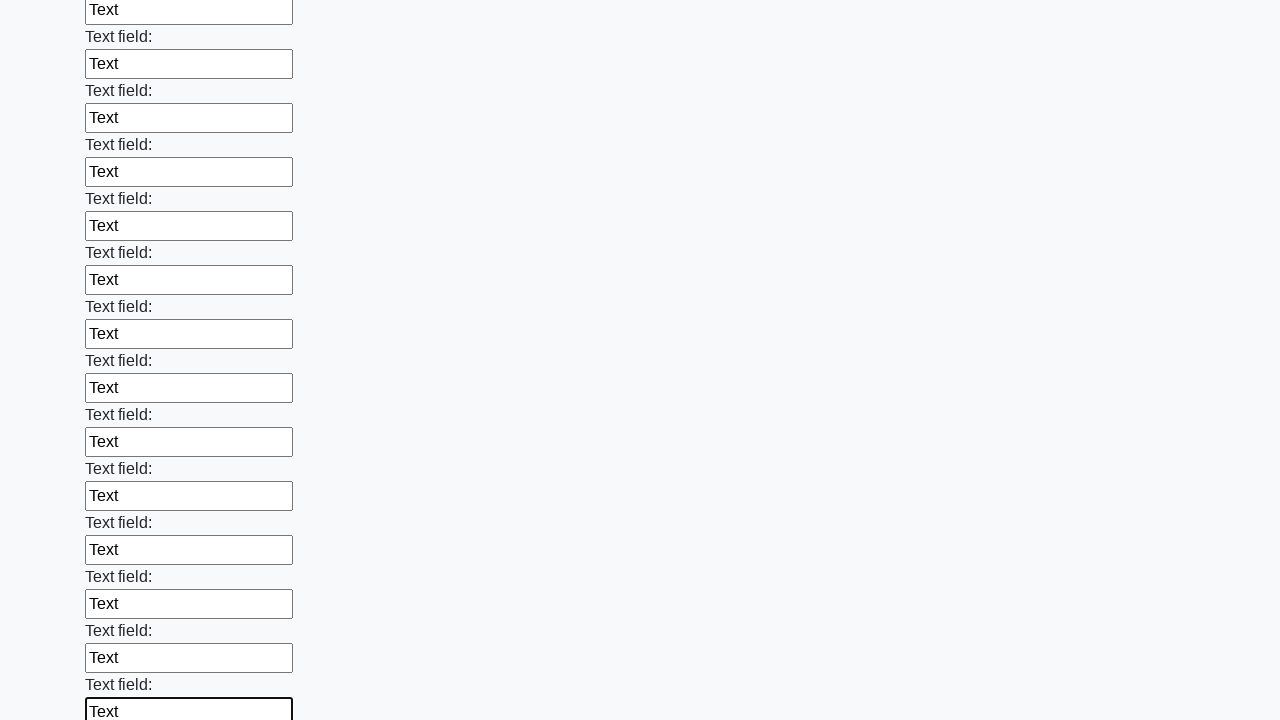

Filled input field with text on input >> nth=65
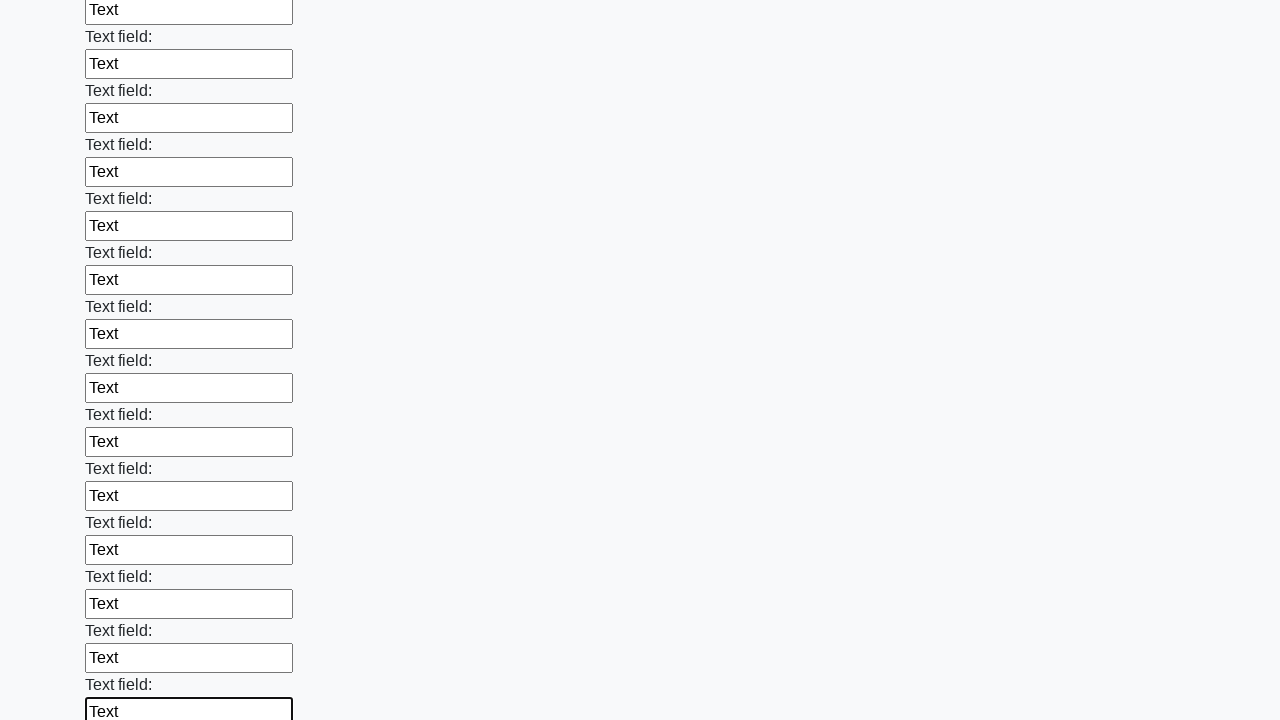

Filled input field with text on input >> nth=66
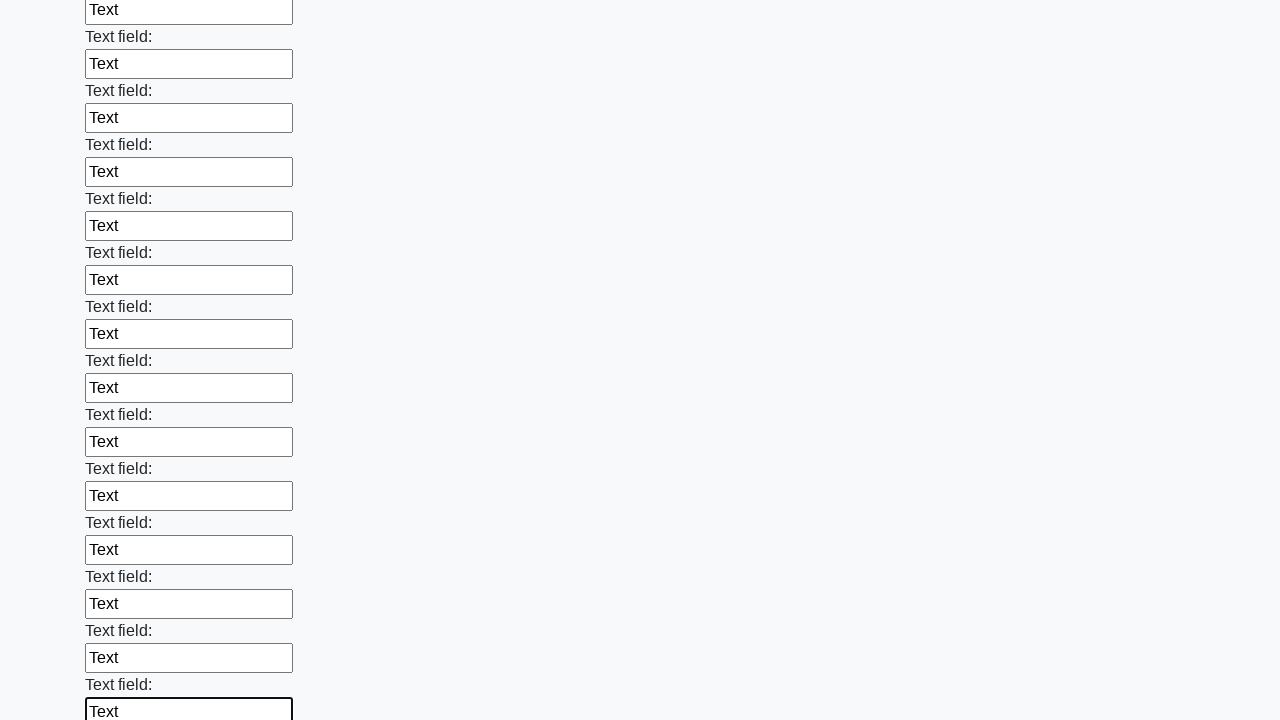

Filled input field with text on input >> nth=67
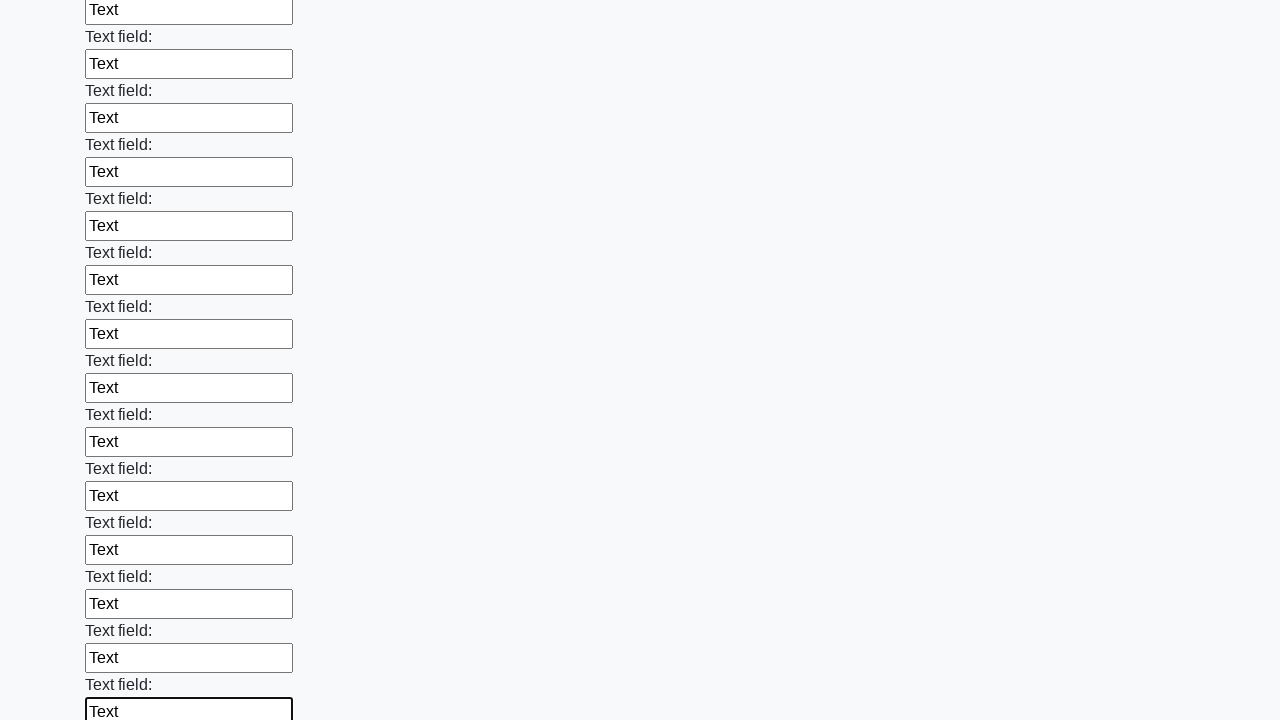

Filled input field with text on input >> nth=68
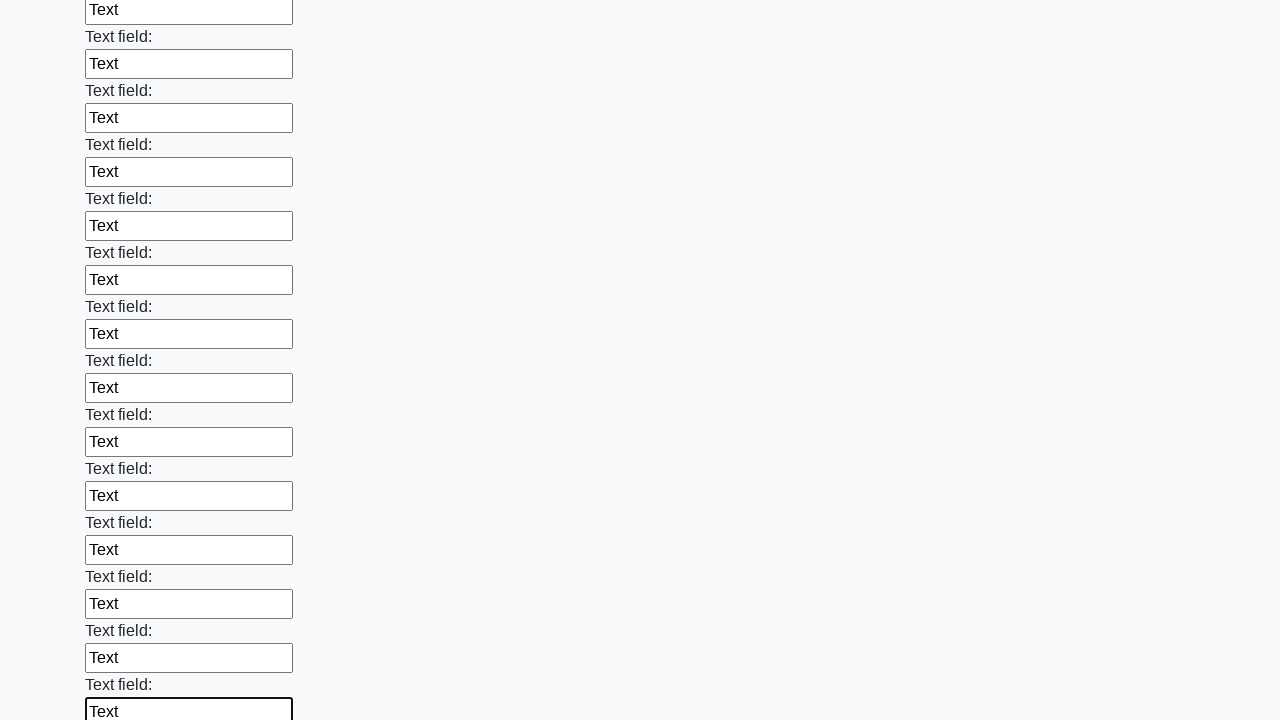

Filled input field with text on input >> nth=69
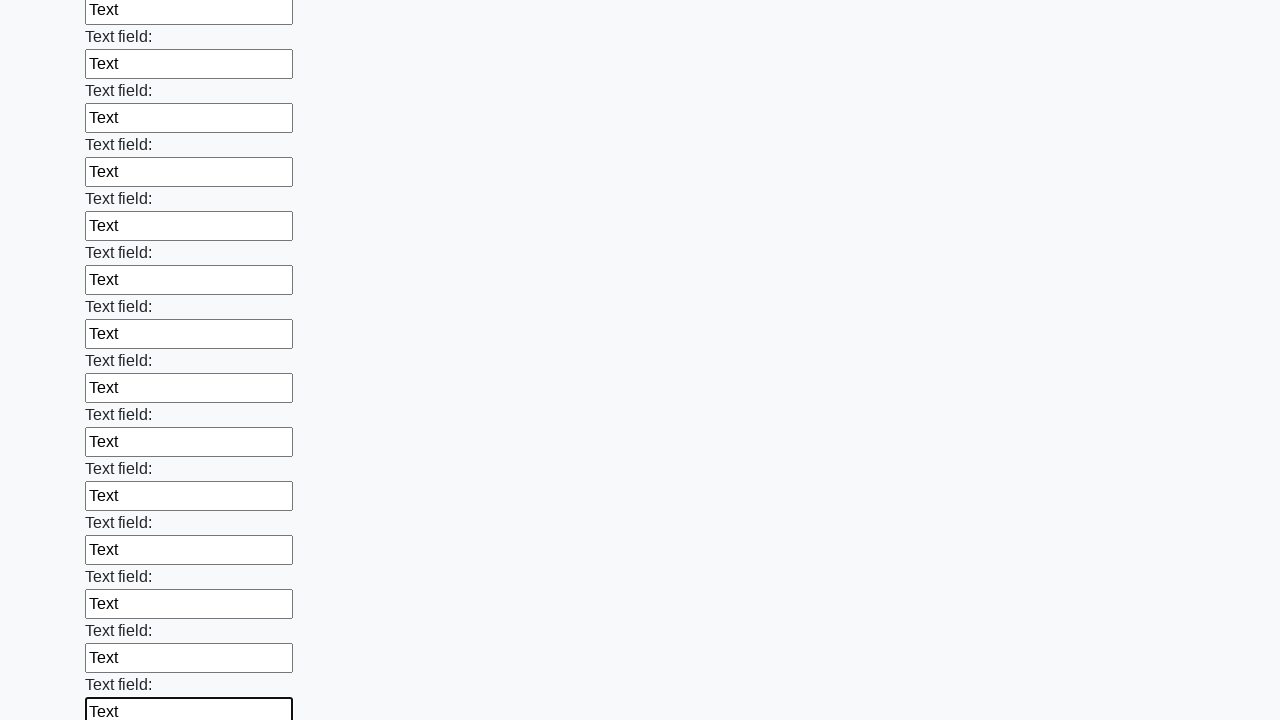

Filled input field with text on input >> nth=70
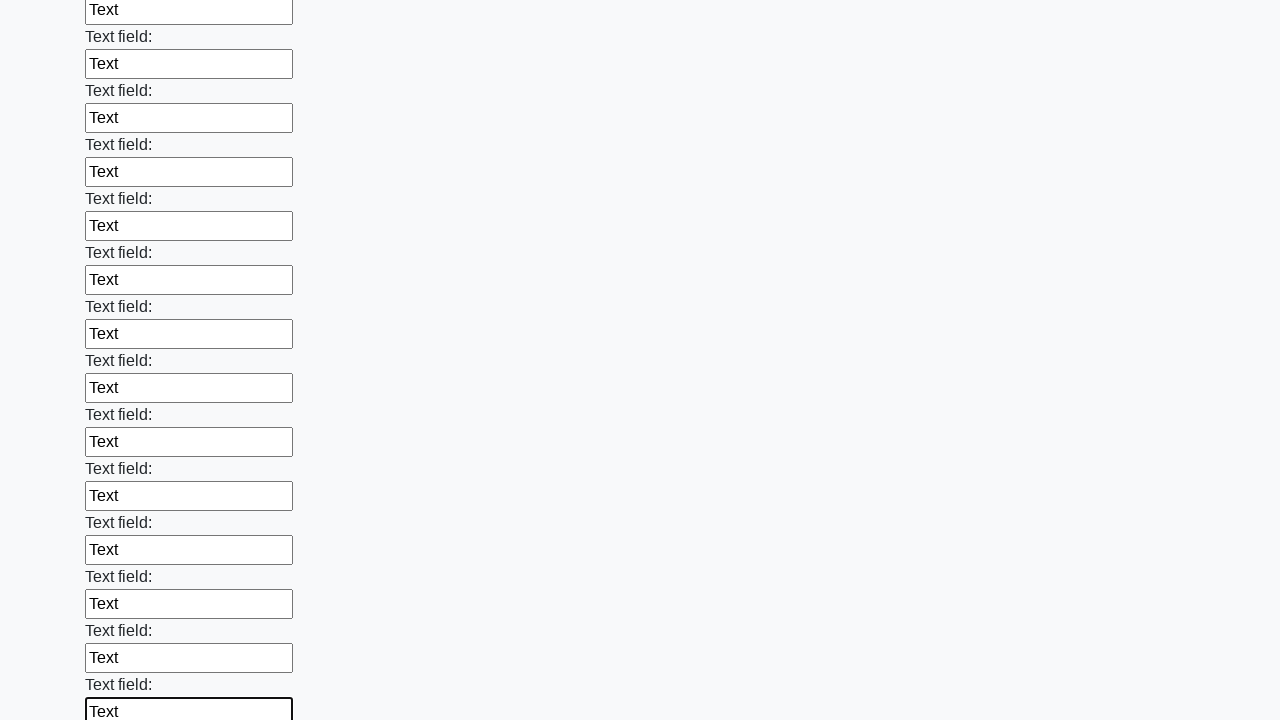

Filled input field with text on input >> nth=71
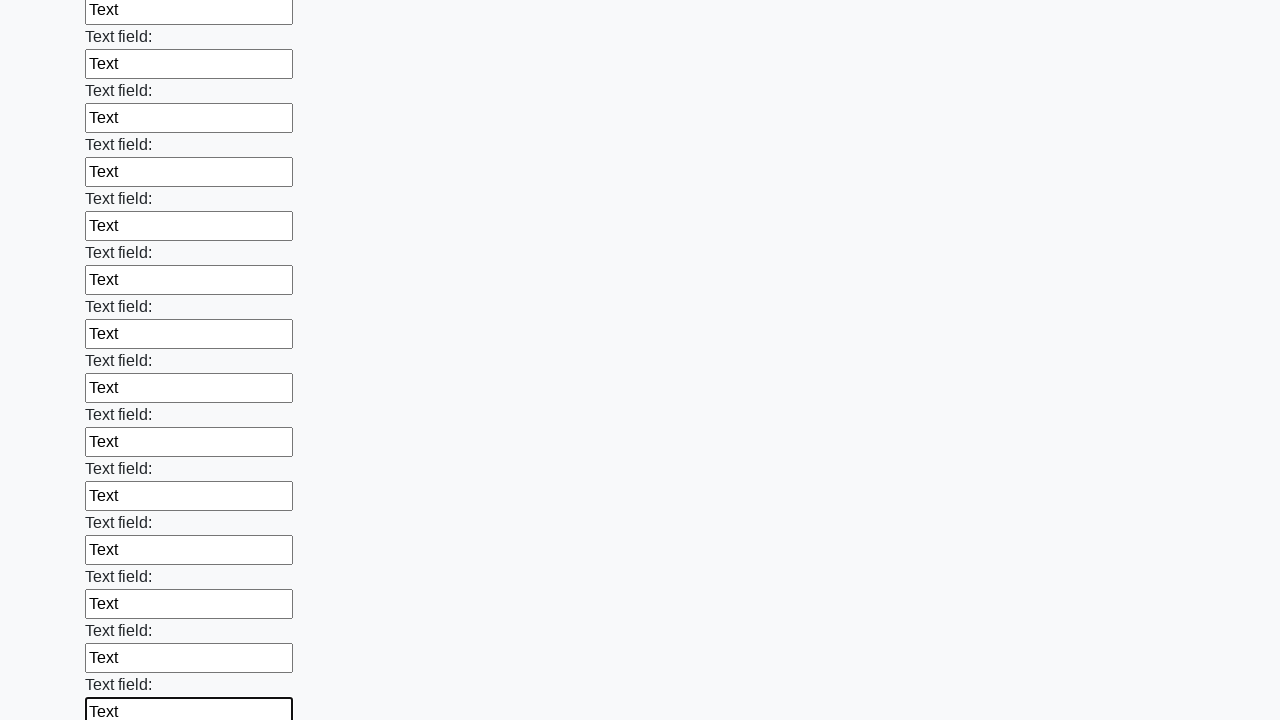

Filled input field with text on input >> nth=72
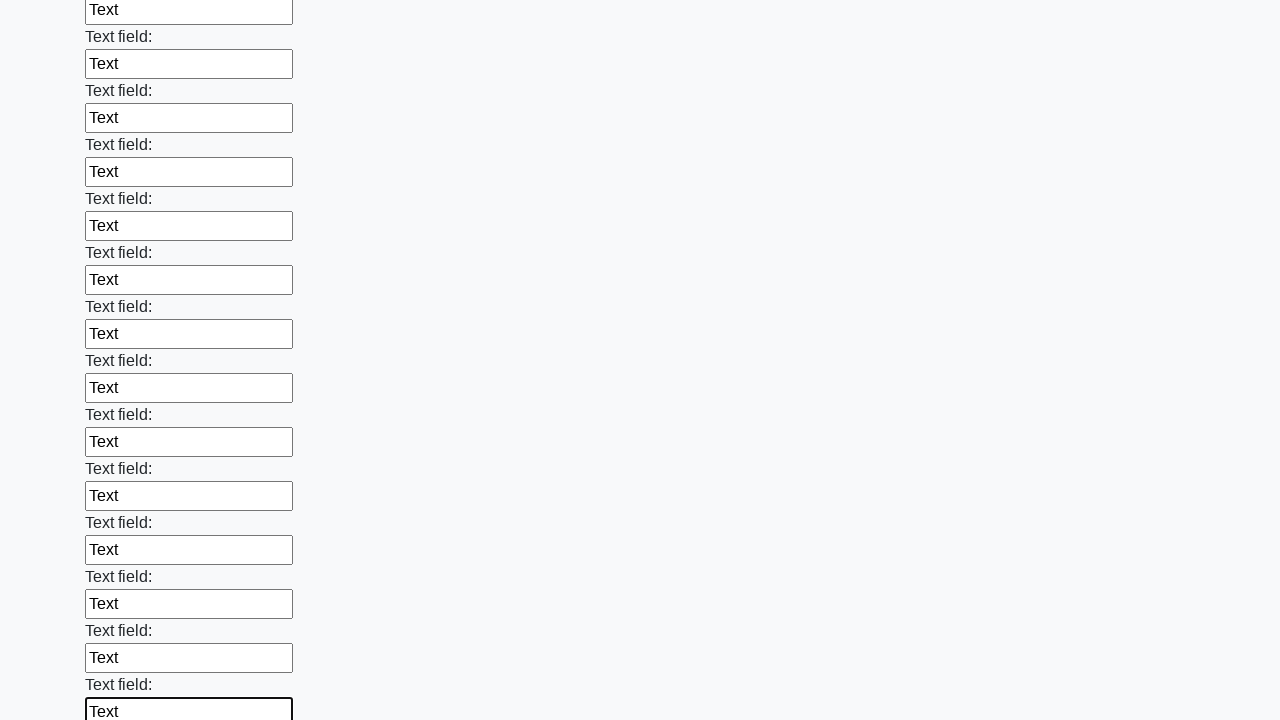

Filled input field with text on input >> nth=73
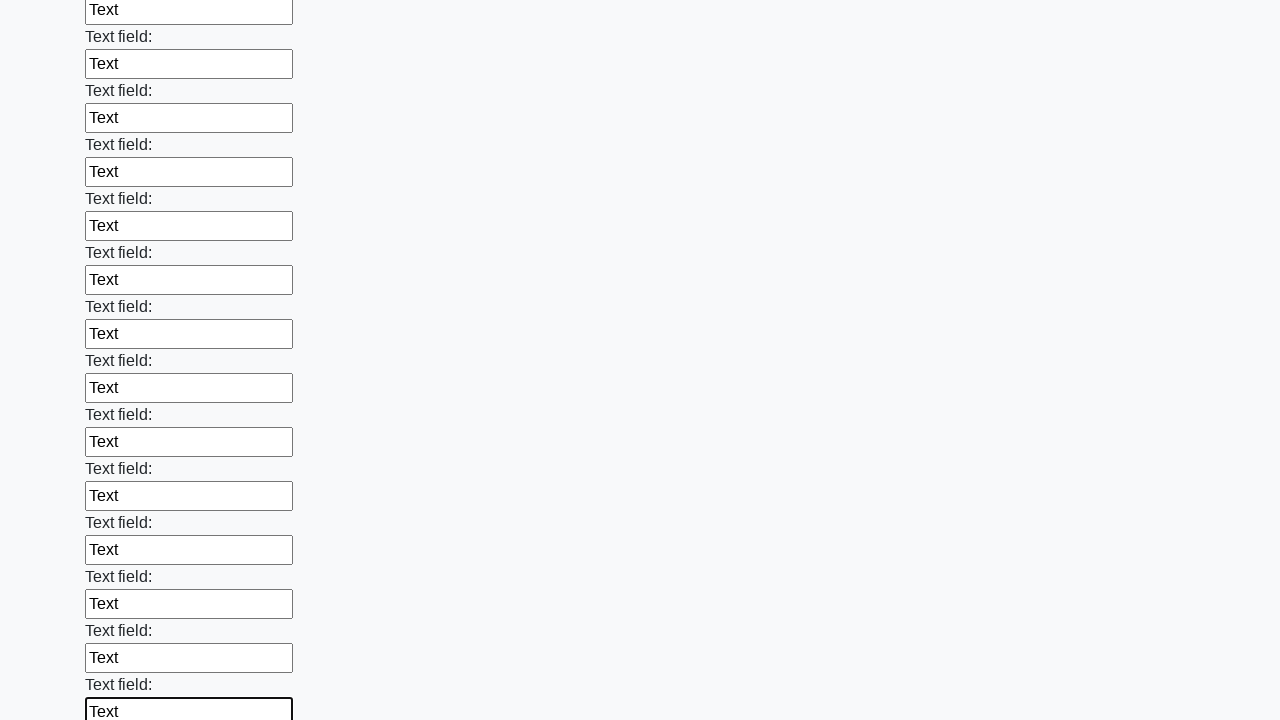

Filled input field with text on input >> nth=74
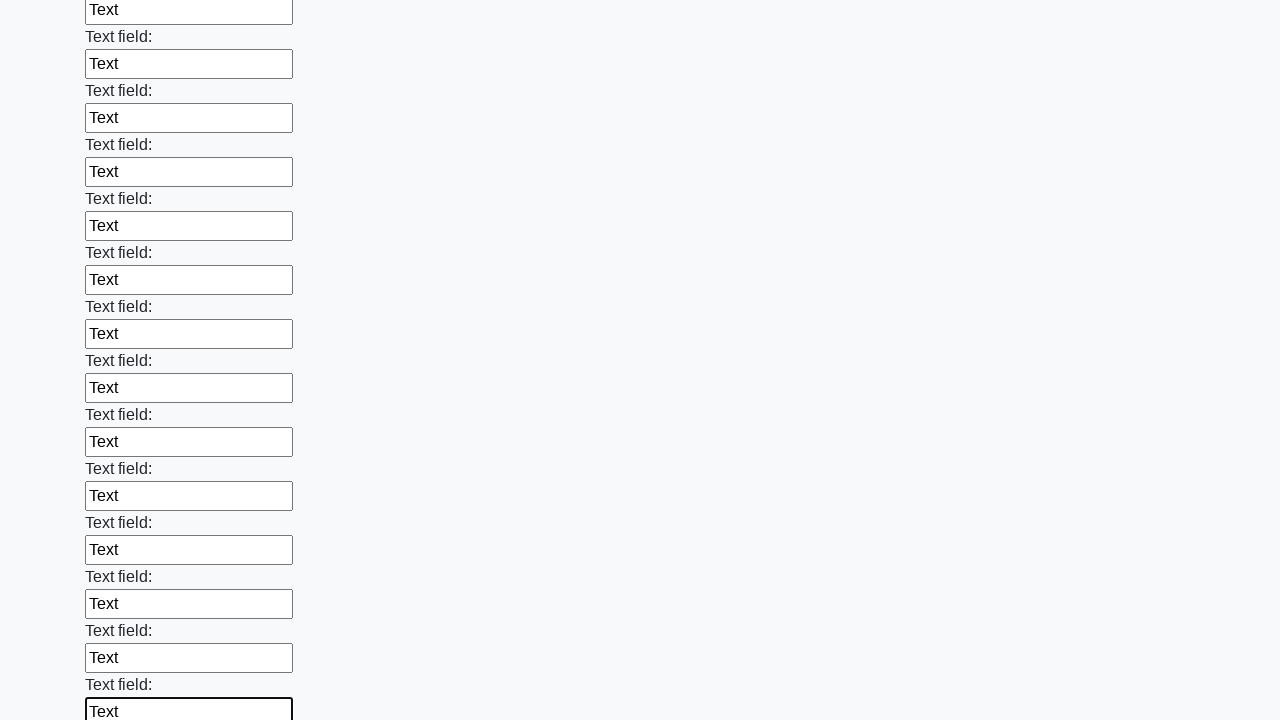

Filled input field with text on input >> nth=75
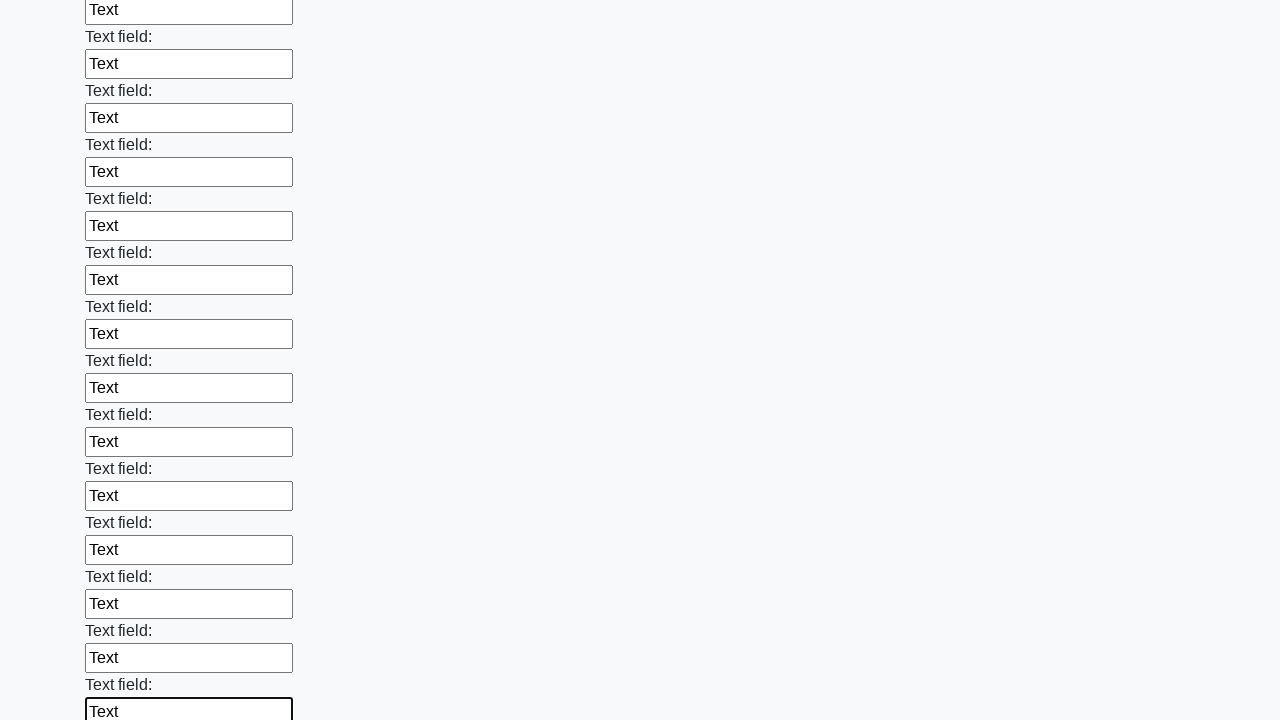

Filled input field with text on input >> nth=76
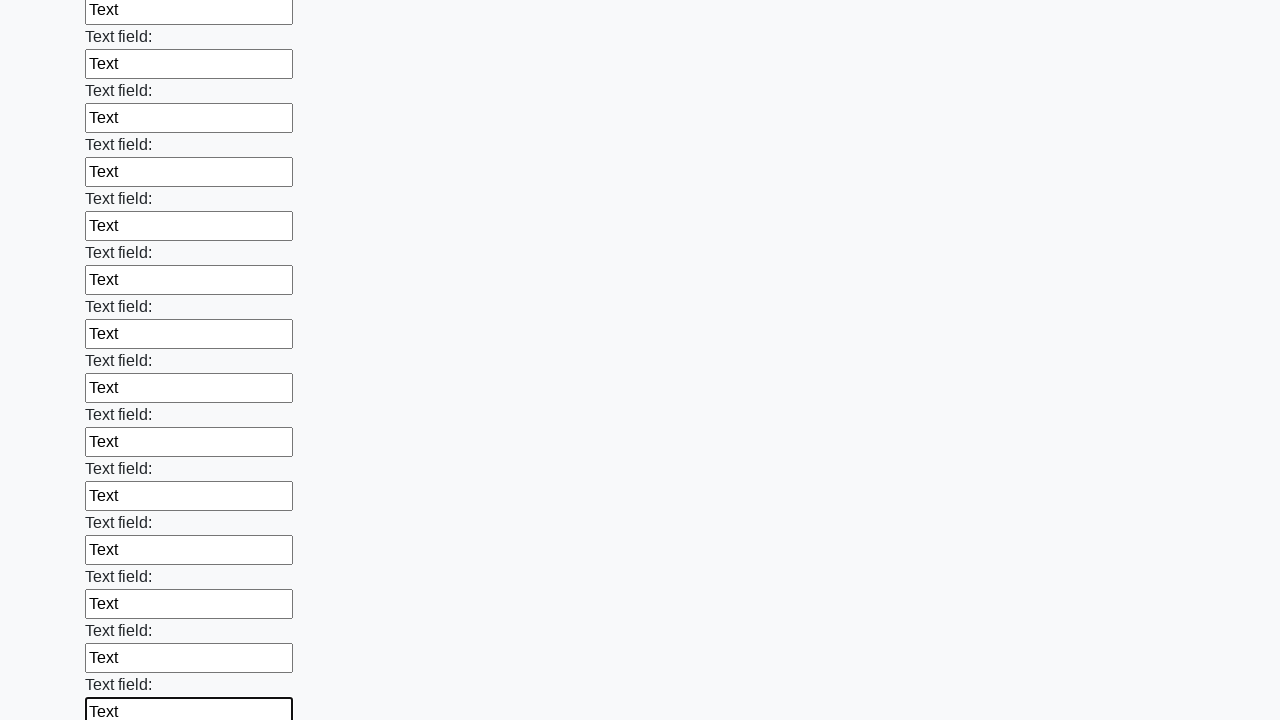

Filled input field with text on input >> nth=77
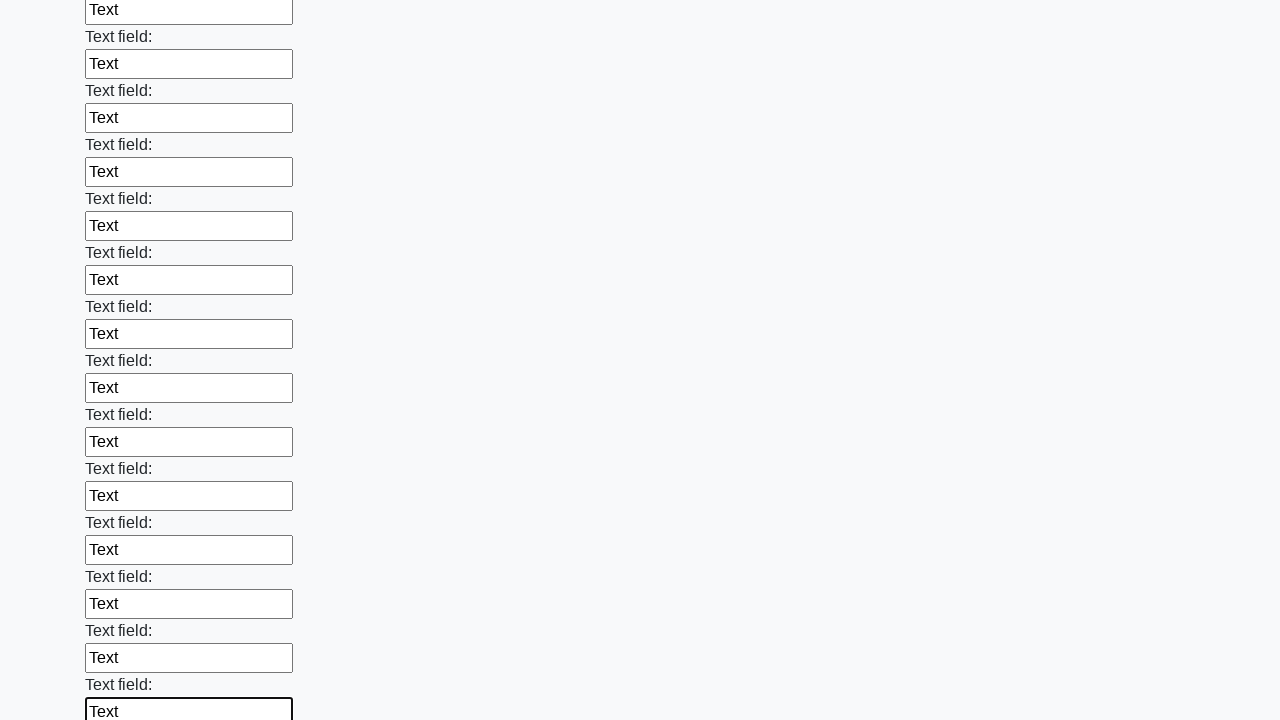

Filled input field with text on input >> nth=78
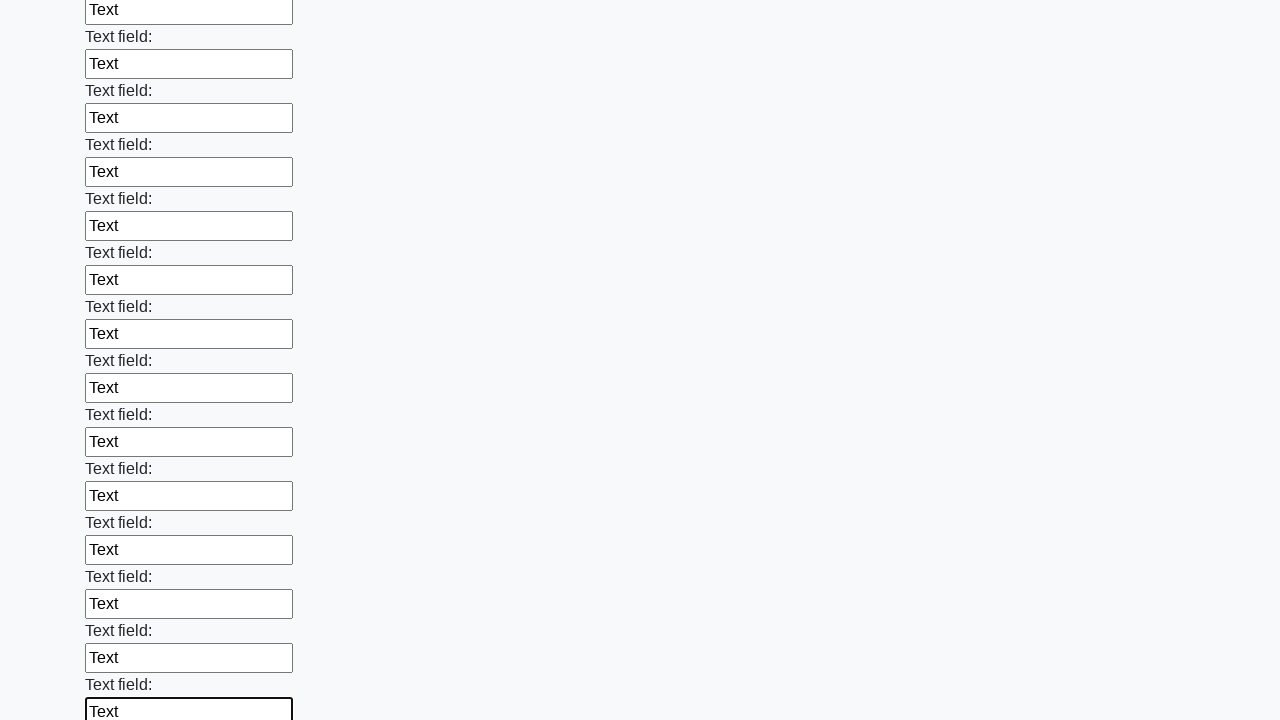

Filled input field with text on input >> nth=79
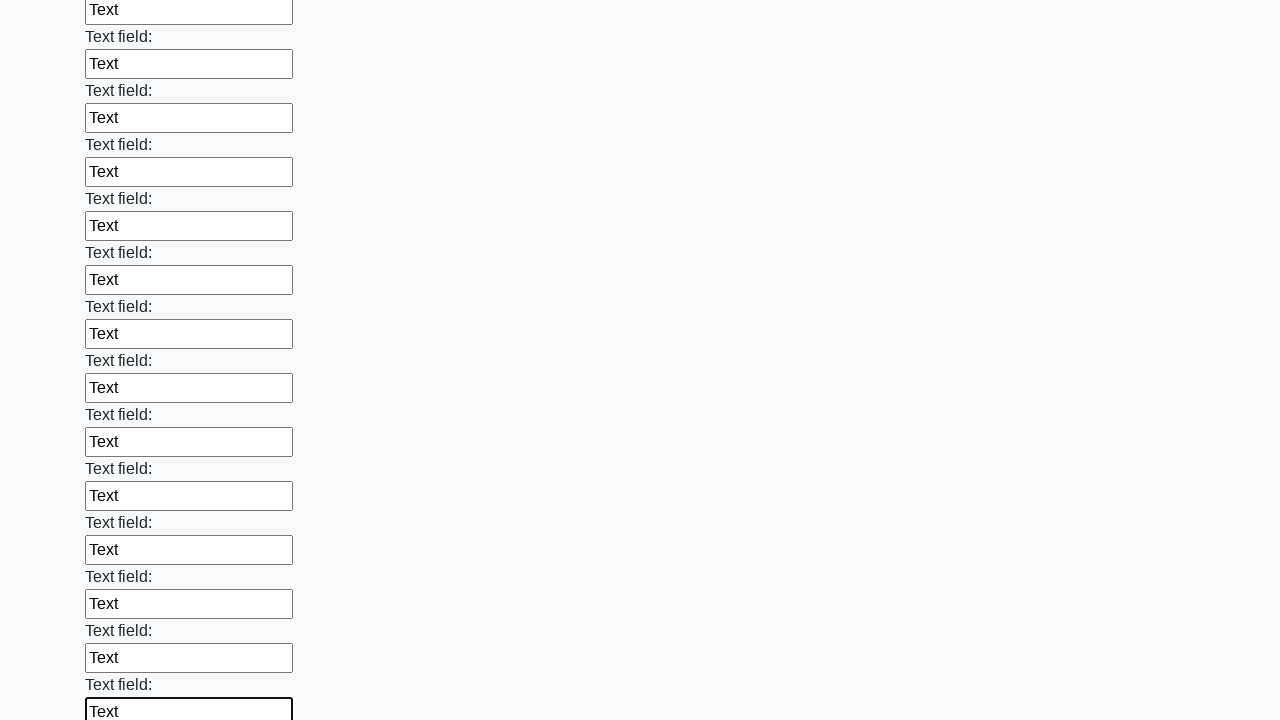

Filled input field with text on input >> nth=80
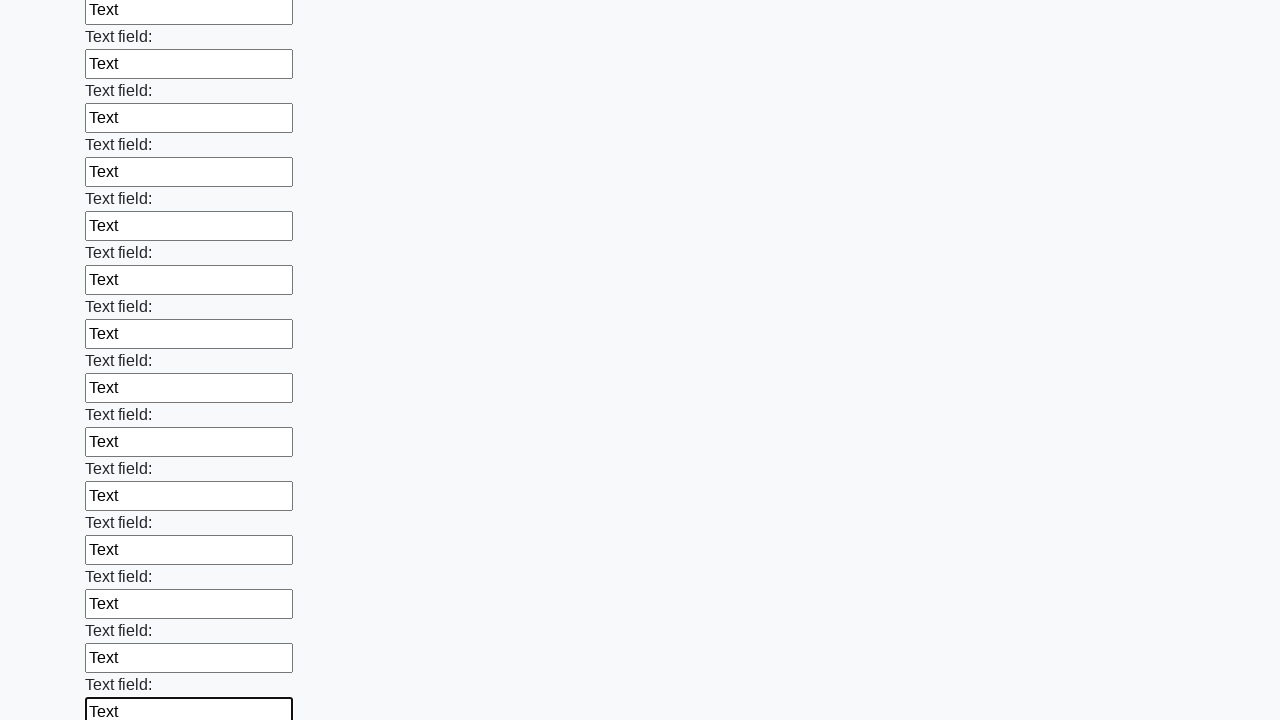

Filled input field with text on input >> nth=81
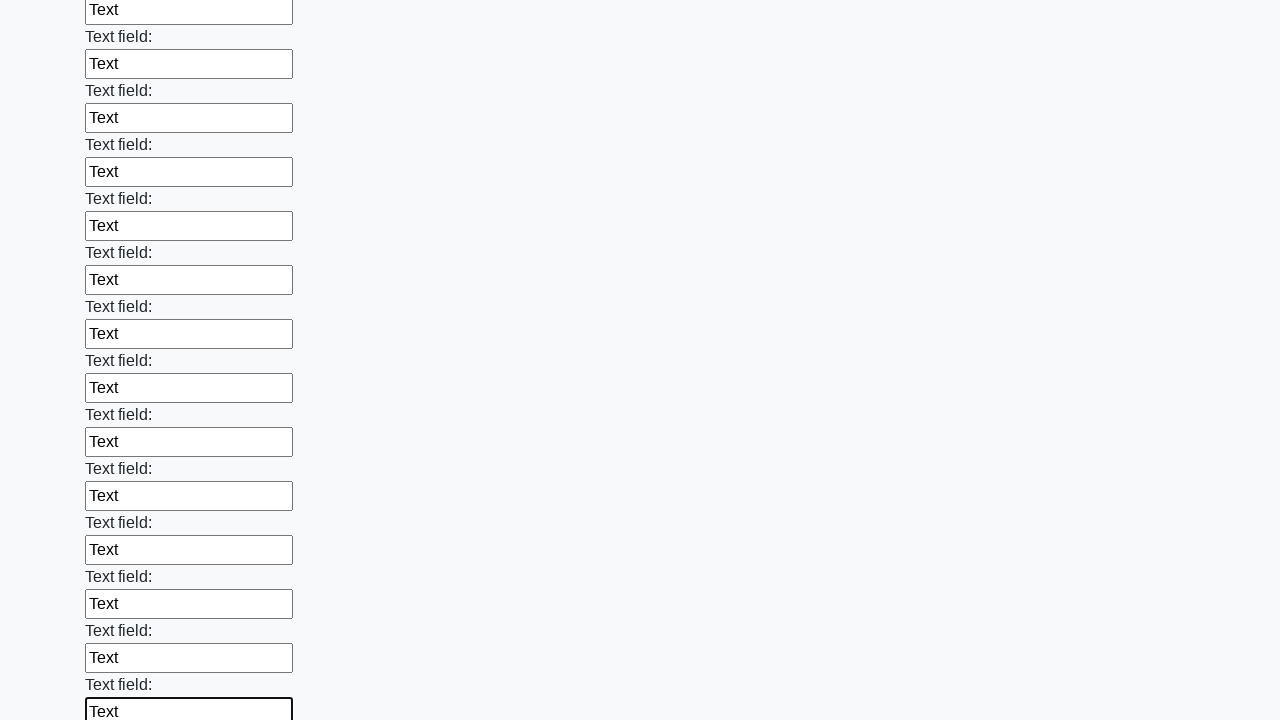

Filled input field with text on input >> nth=82
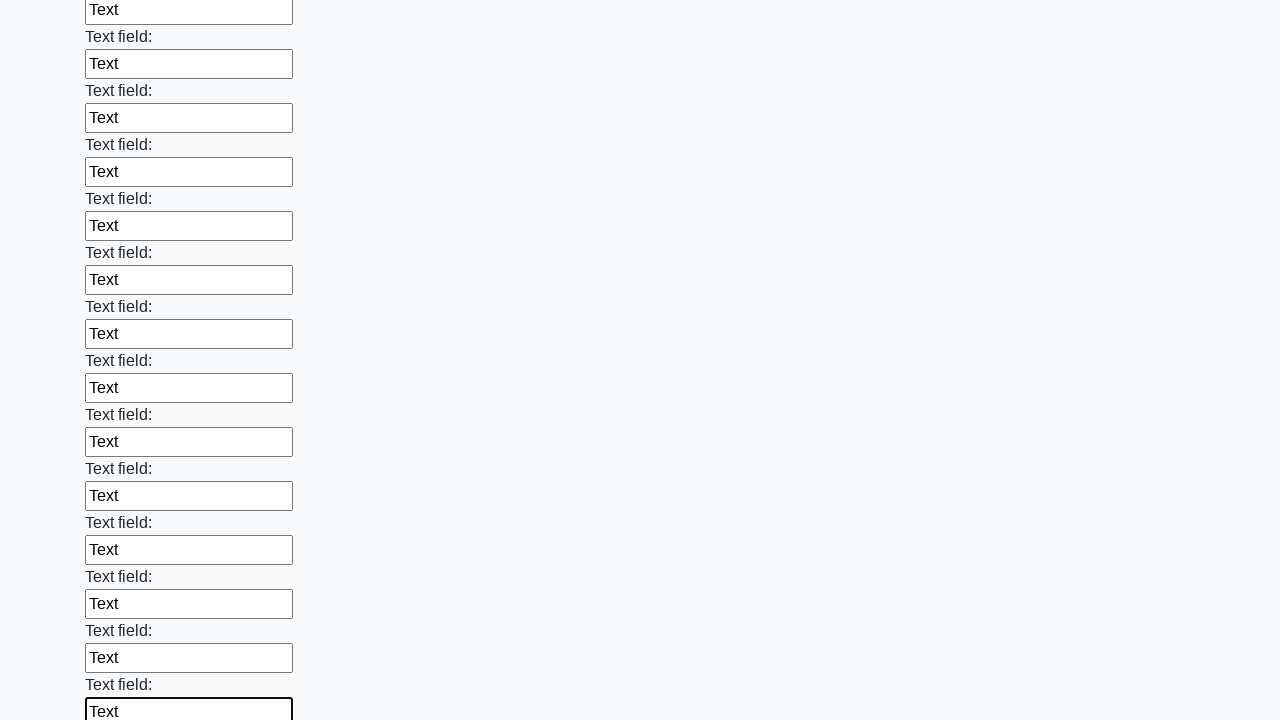

Filled input field with text on input >> nth=83
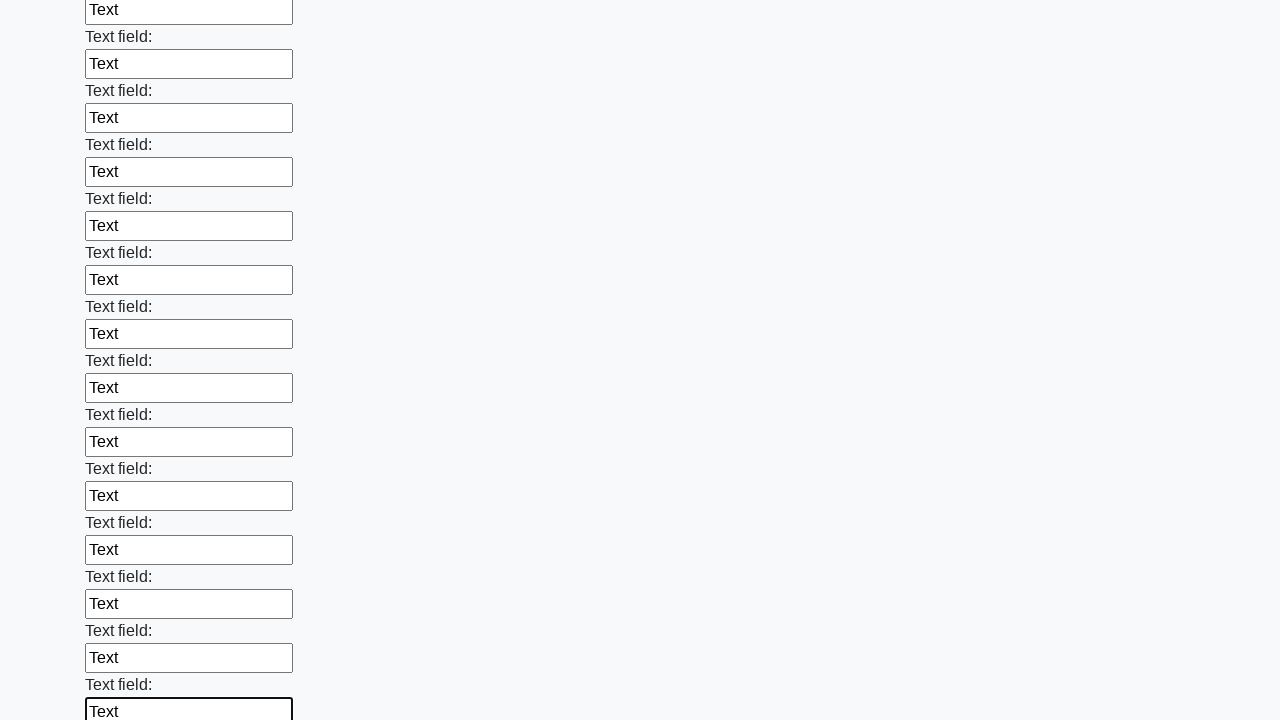

Filled input field with text on input >> nth=84
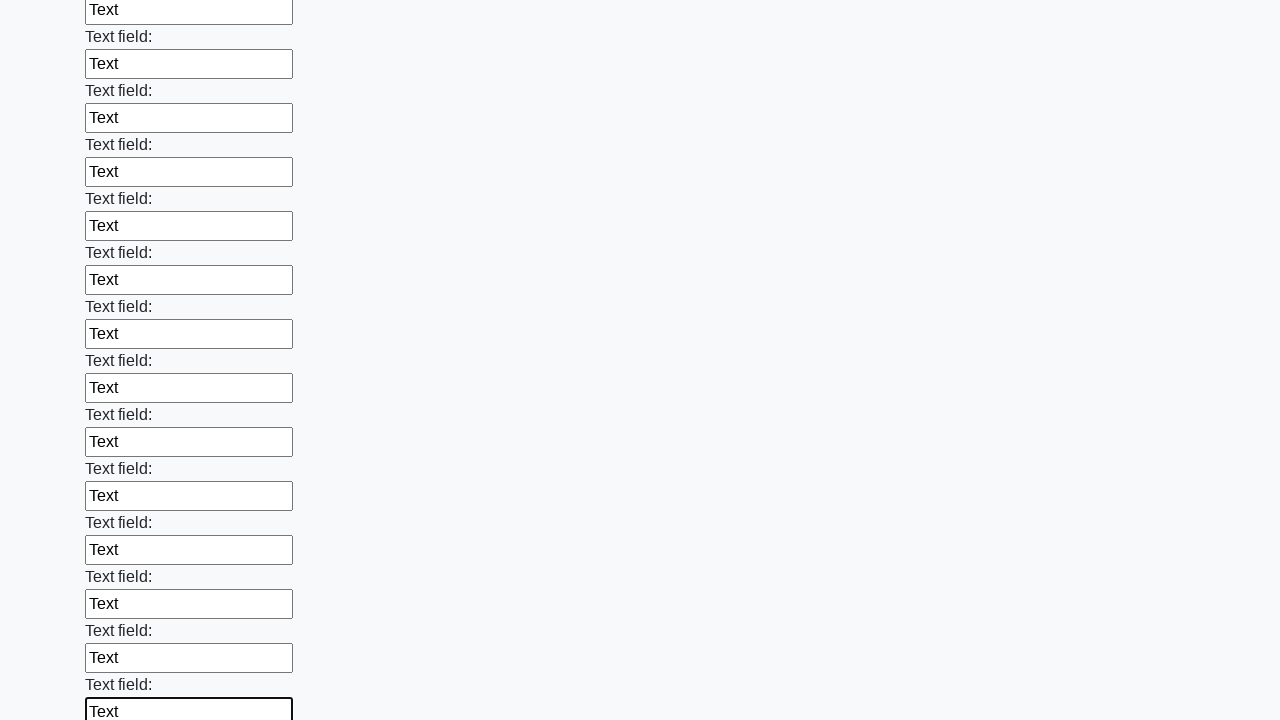

Filled input field with text on input >> nth=85
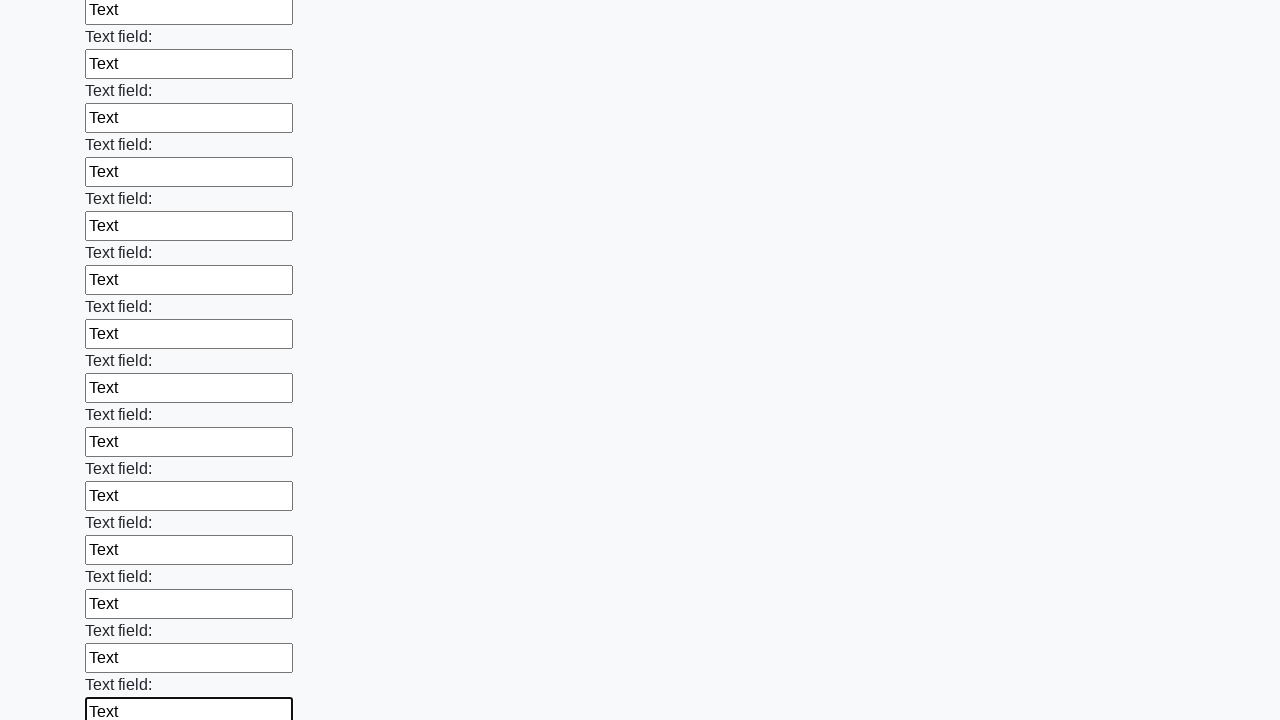

Filled input field with text on input >> nth=86
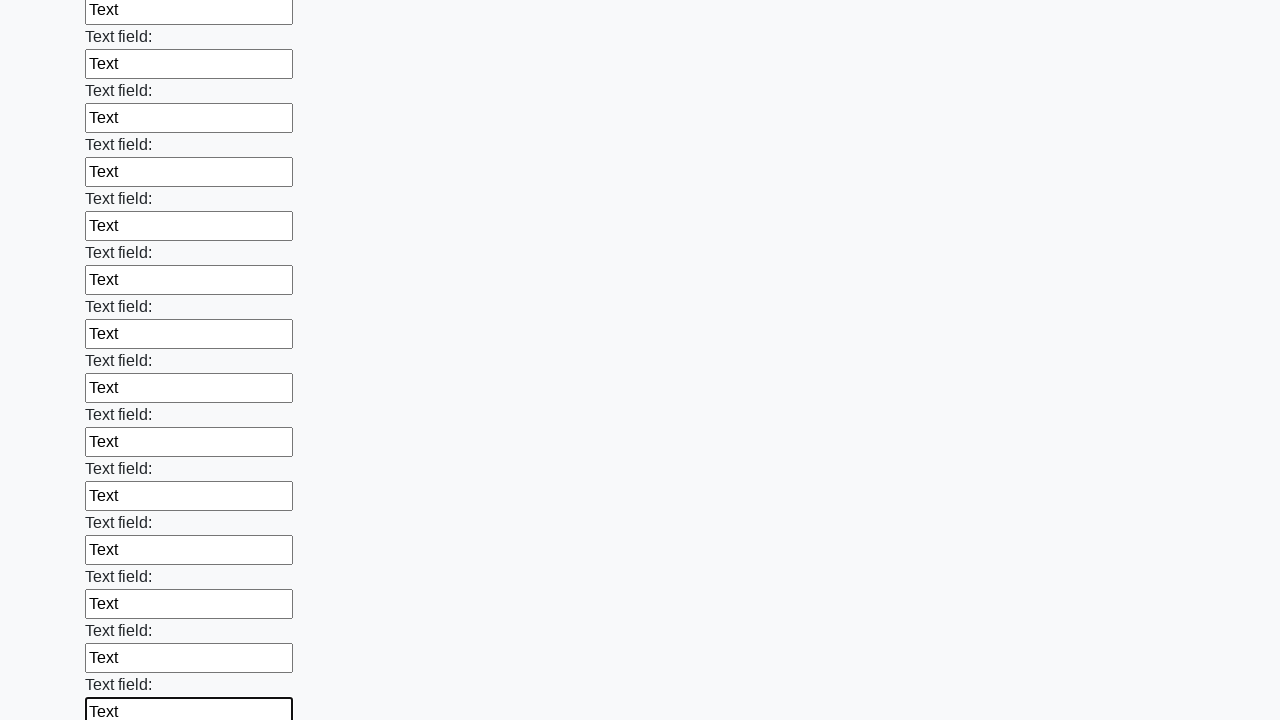

Filled input field with text on input >> nth=87
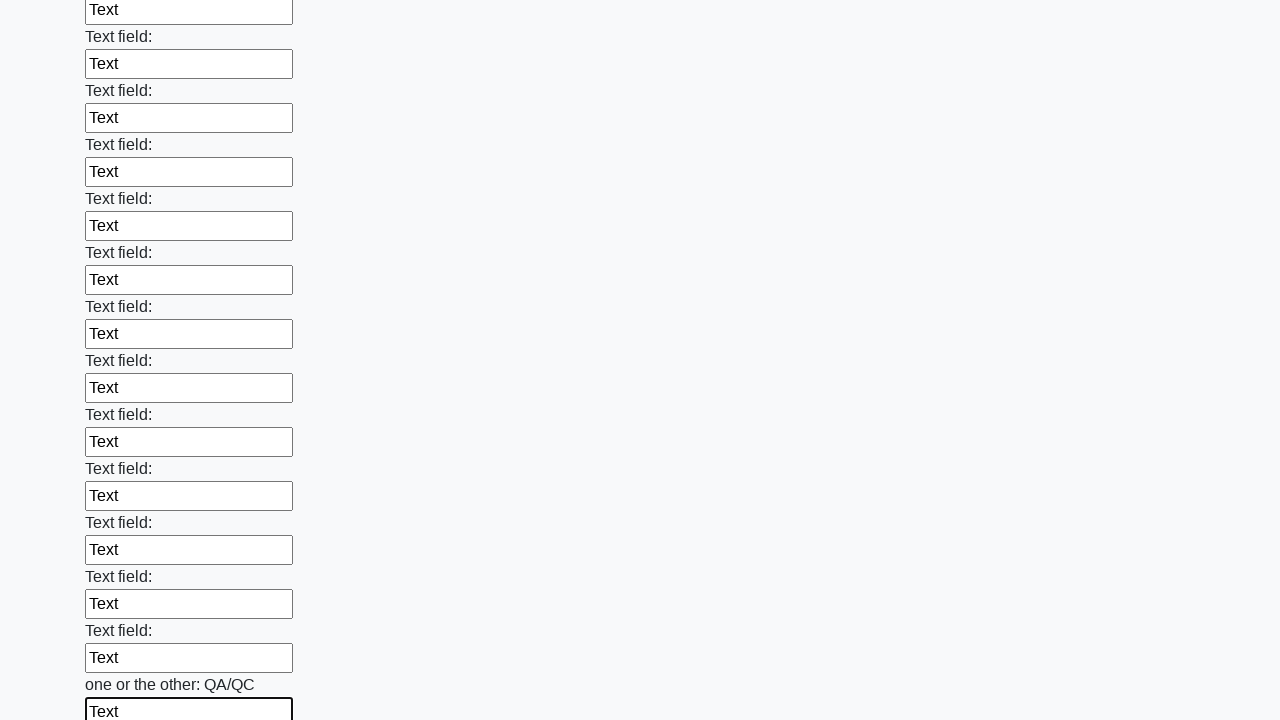

Filled input field with text on input >> nth=88
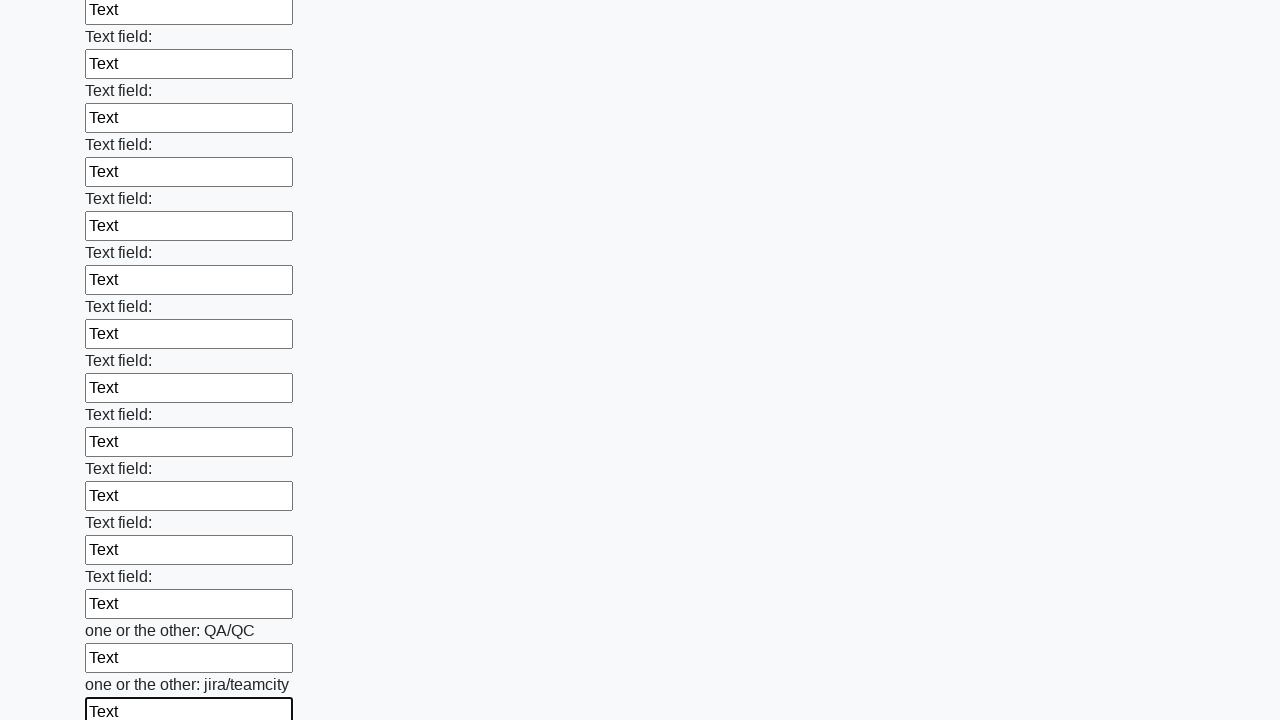

Filled input field with text on input >> nth=89
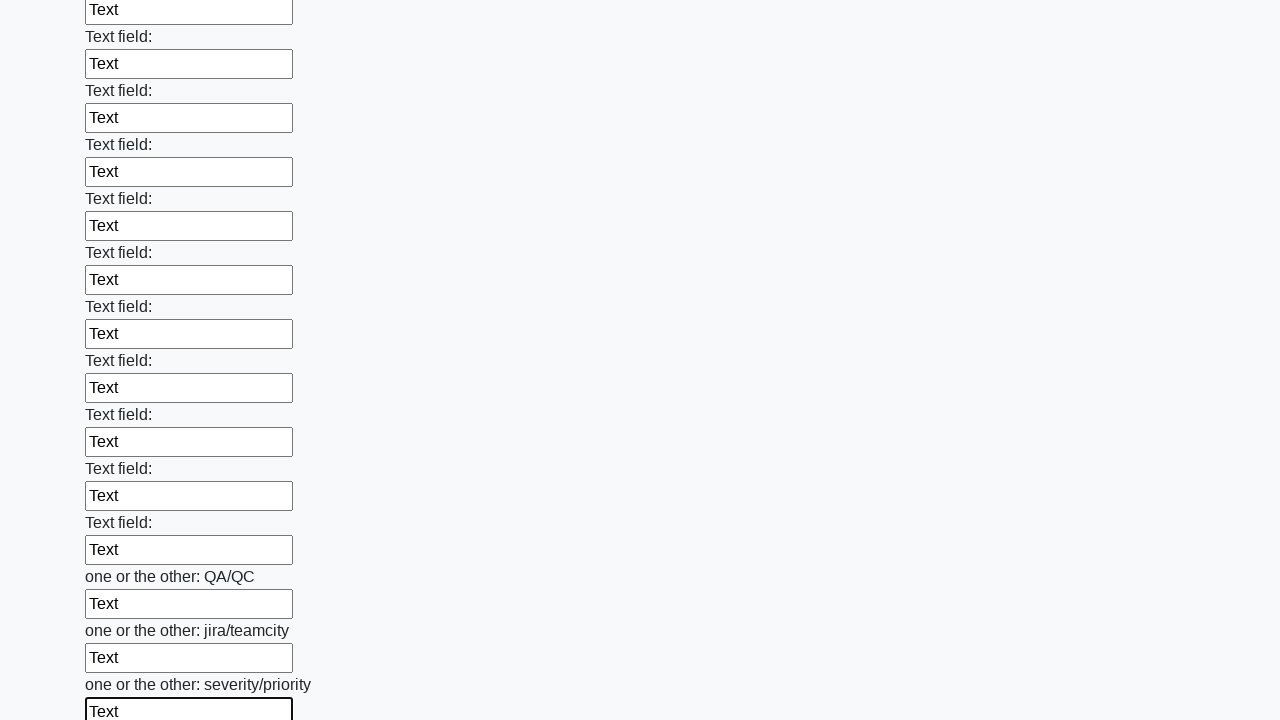

Filled input field with text on input >> nth=90
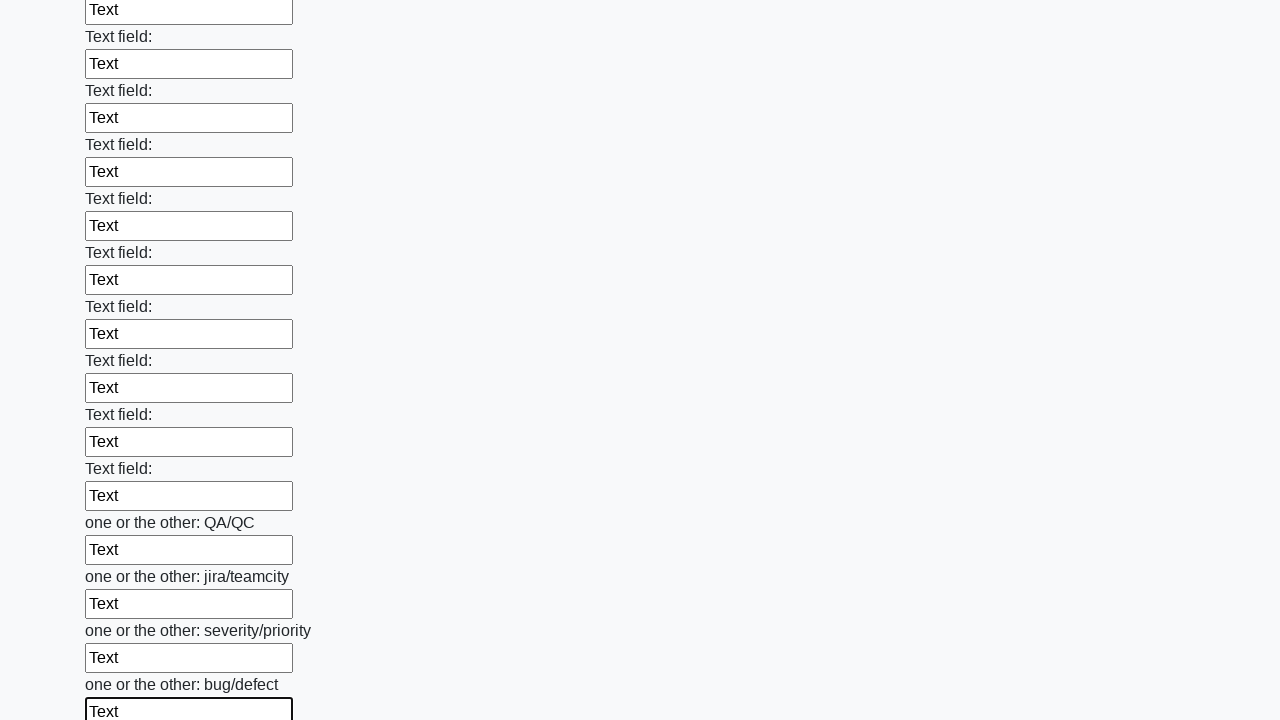

Filled input field with text on input >> nth=91
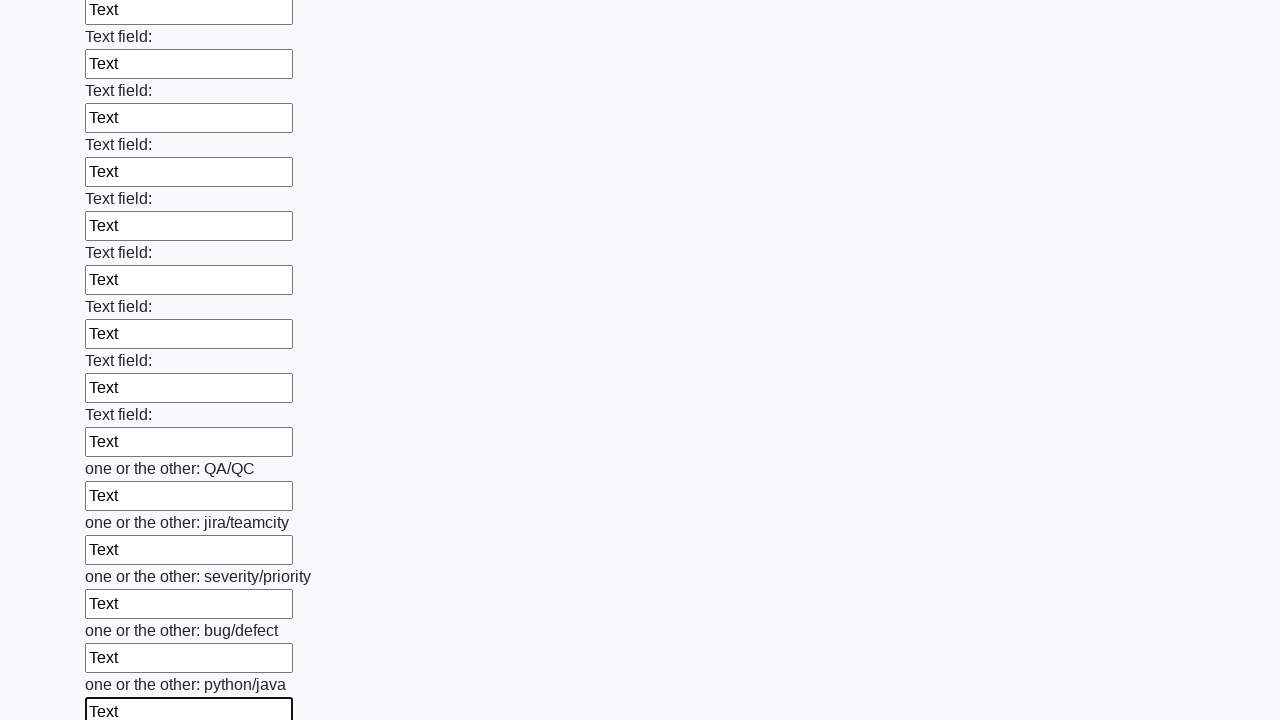

Filled input field with text on input >> nth=92
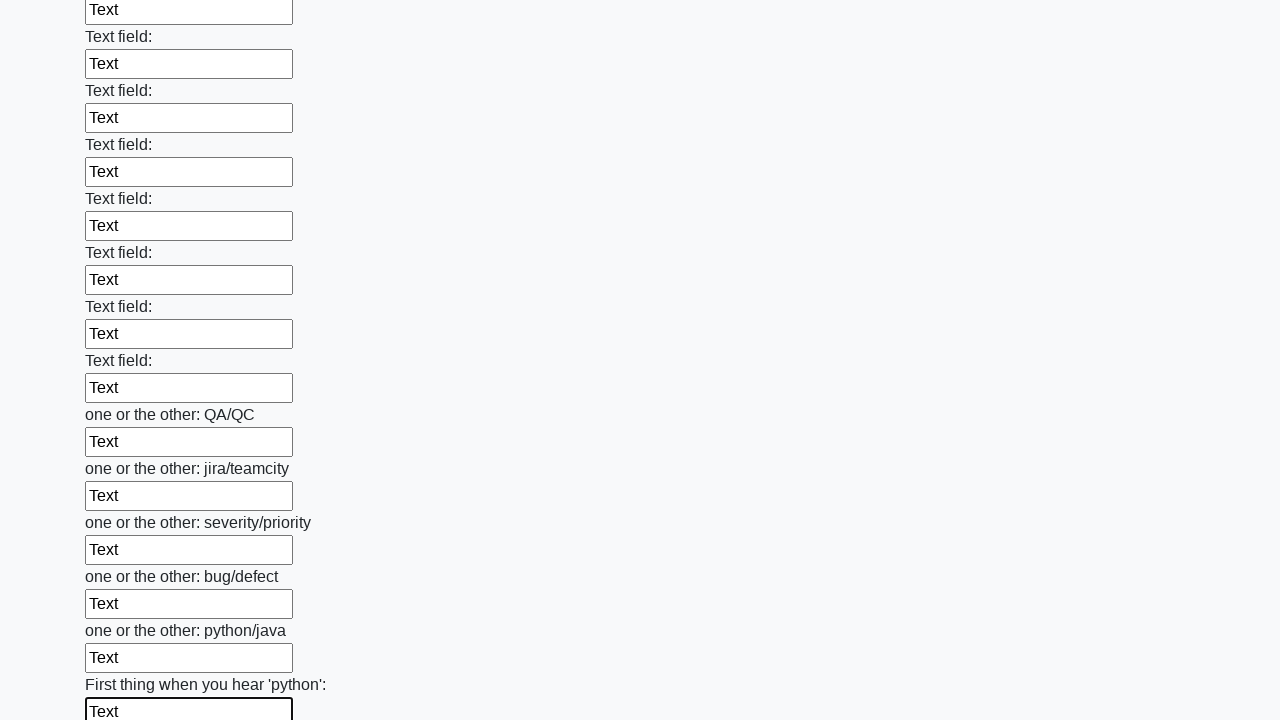

Filled input field with text on input >> nth=93
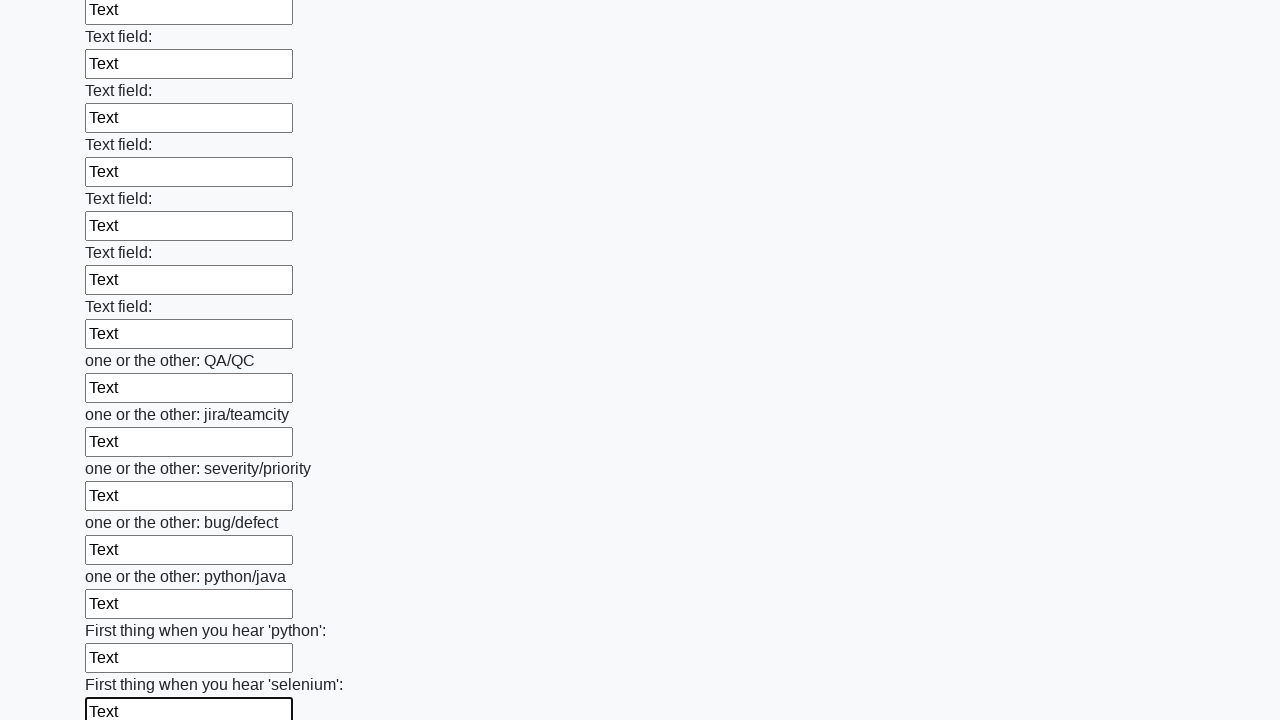

Filled input field with text on input >> nth=94
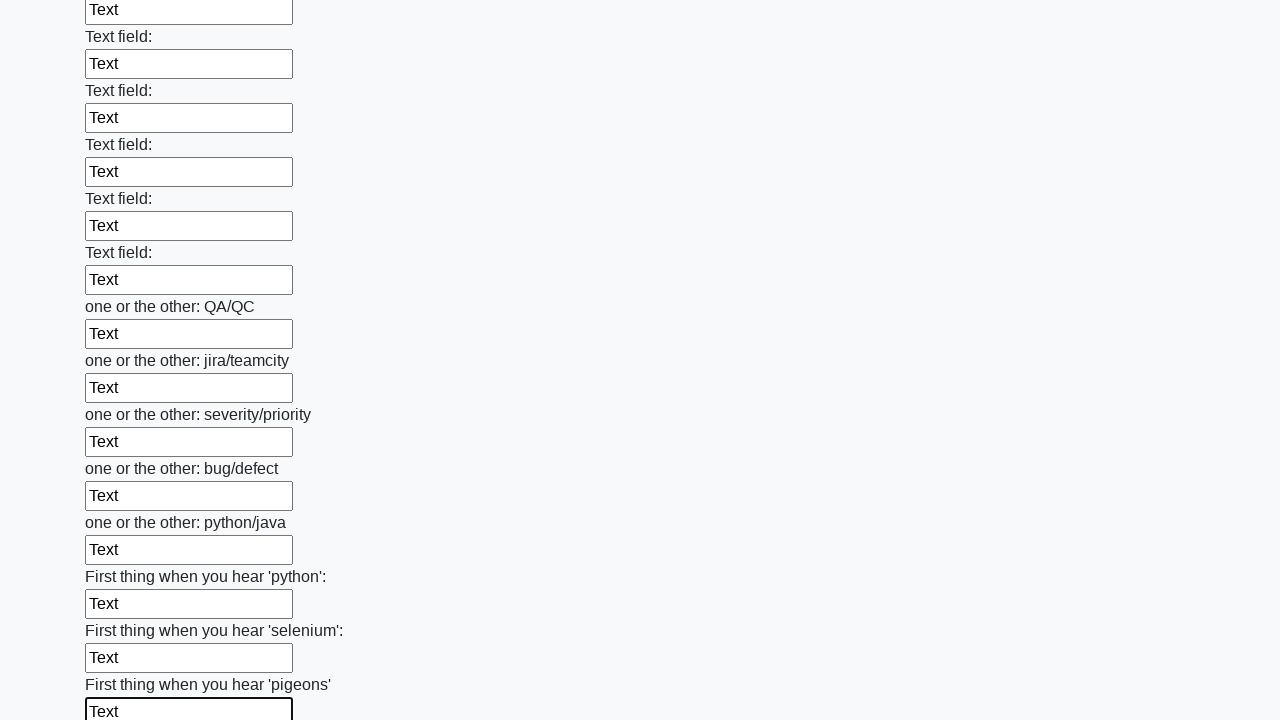

Filled input field with text on input >> nth=95
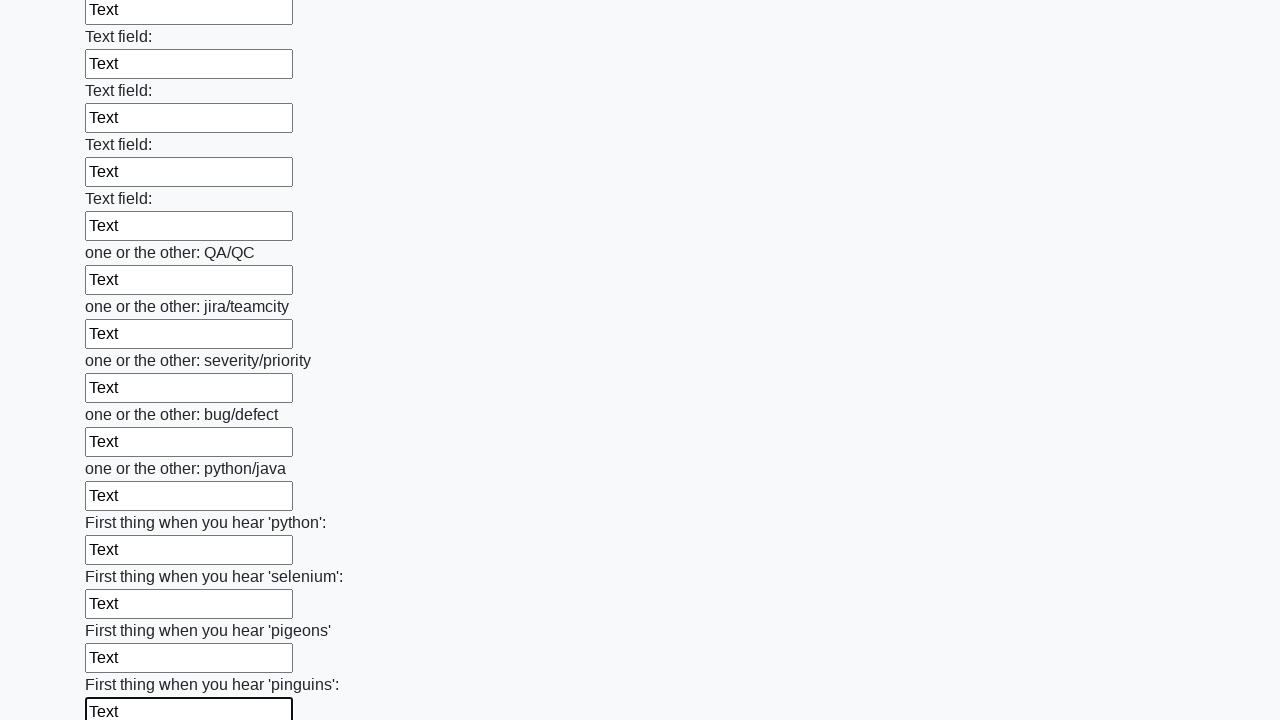

Filled input field with text on input >> nth=96
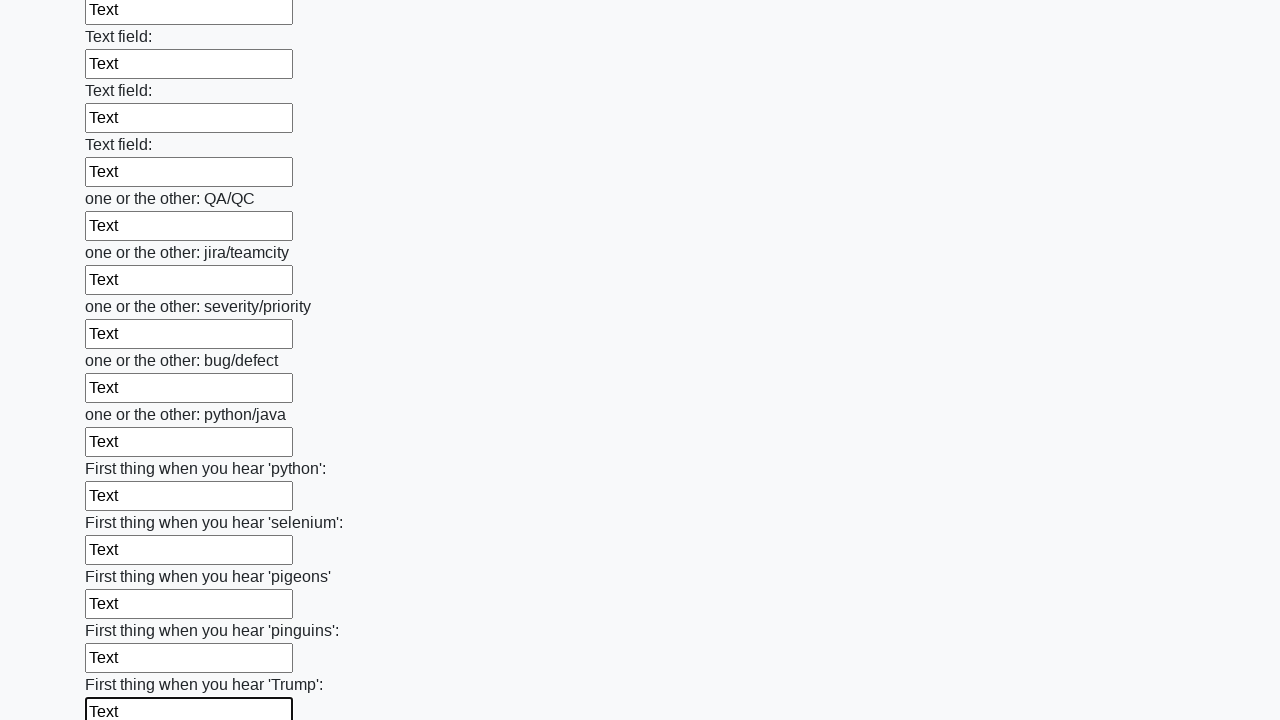

Filled input field with text on input >> nth=97
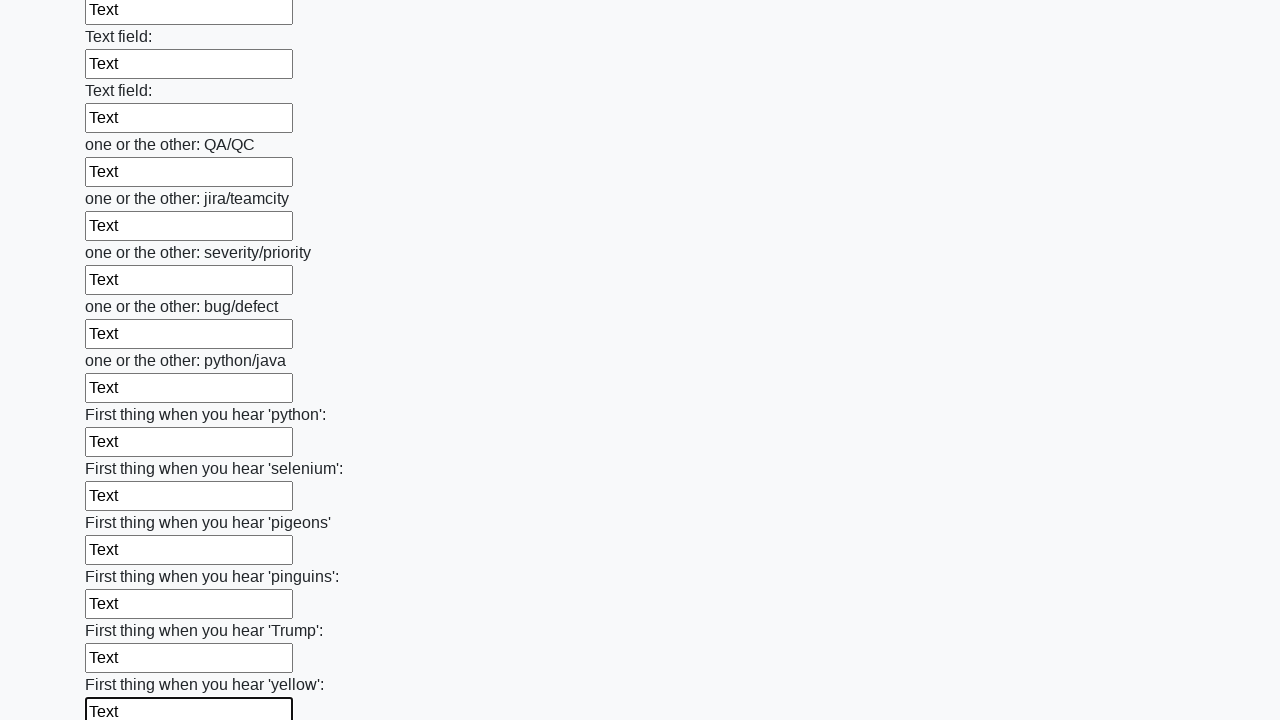

Filled input field with text on input >> nth=98
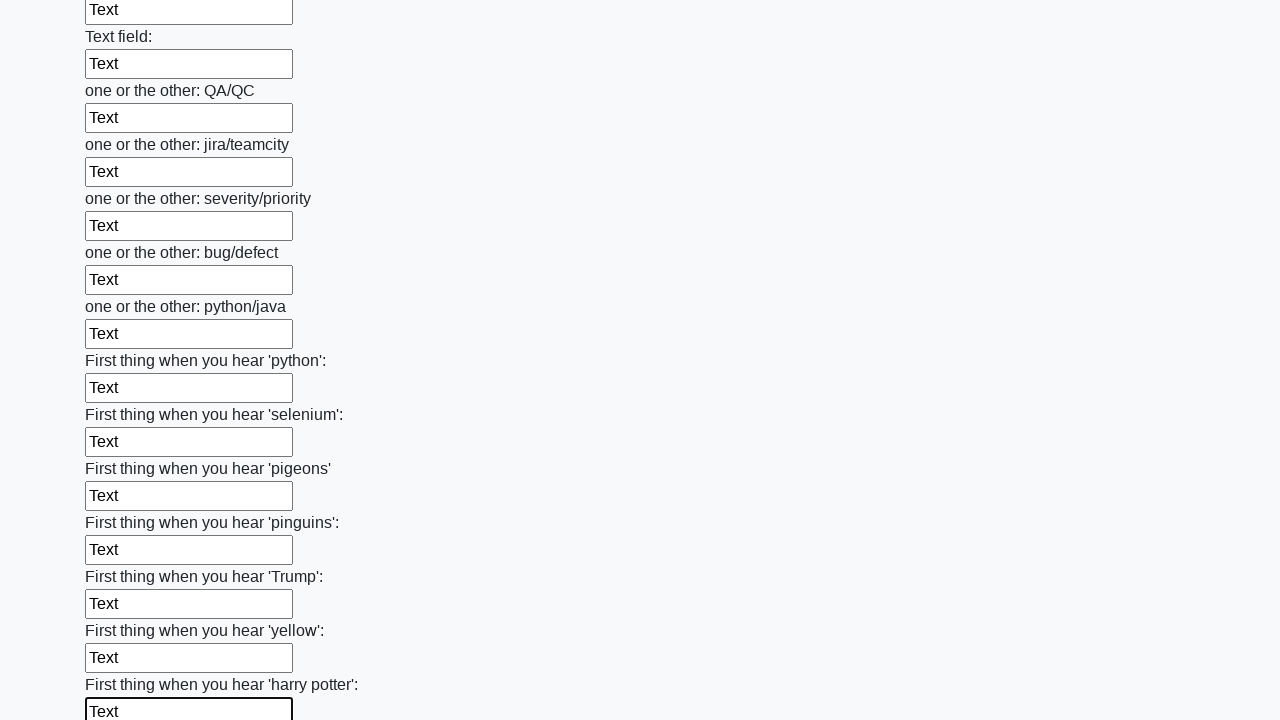

Filled input field with text on input >> nth=99
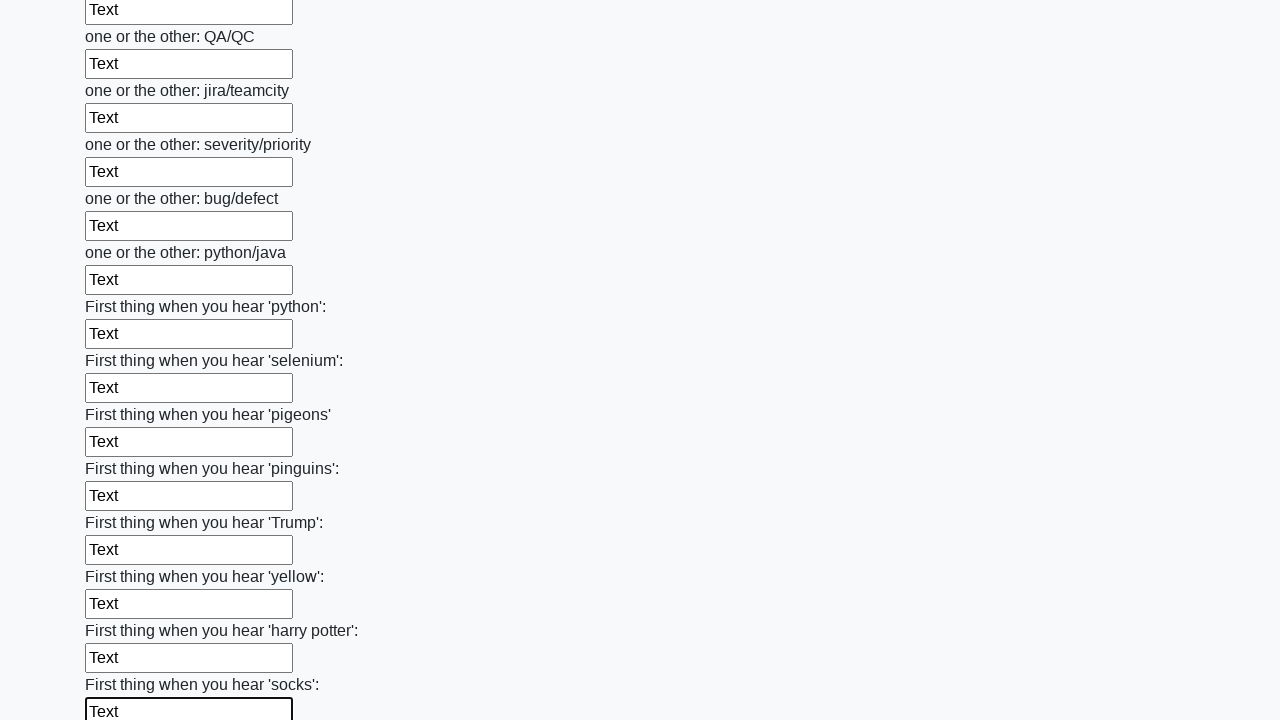

Clicked submit button to submit the form at (123, 611) on button.btn
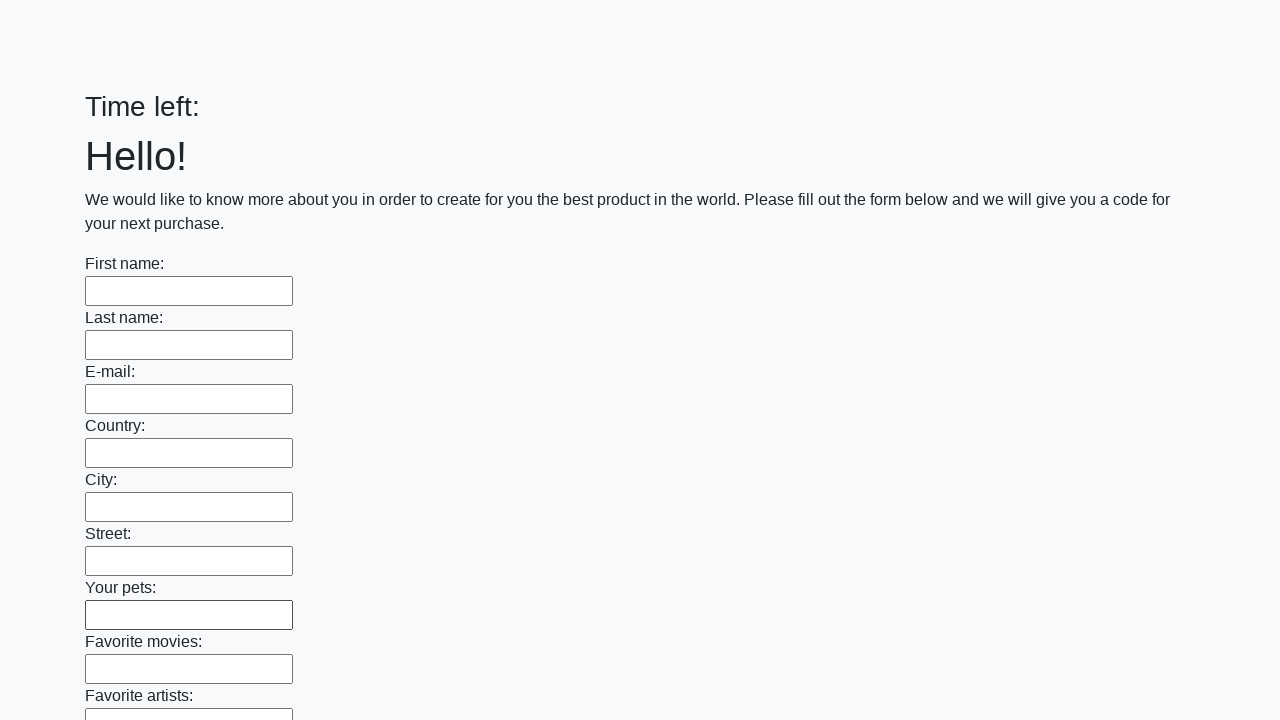

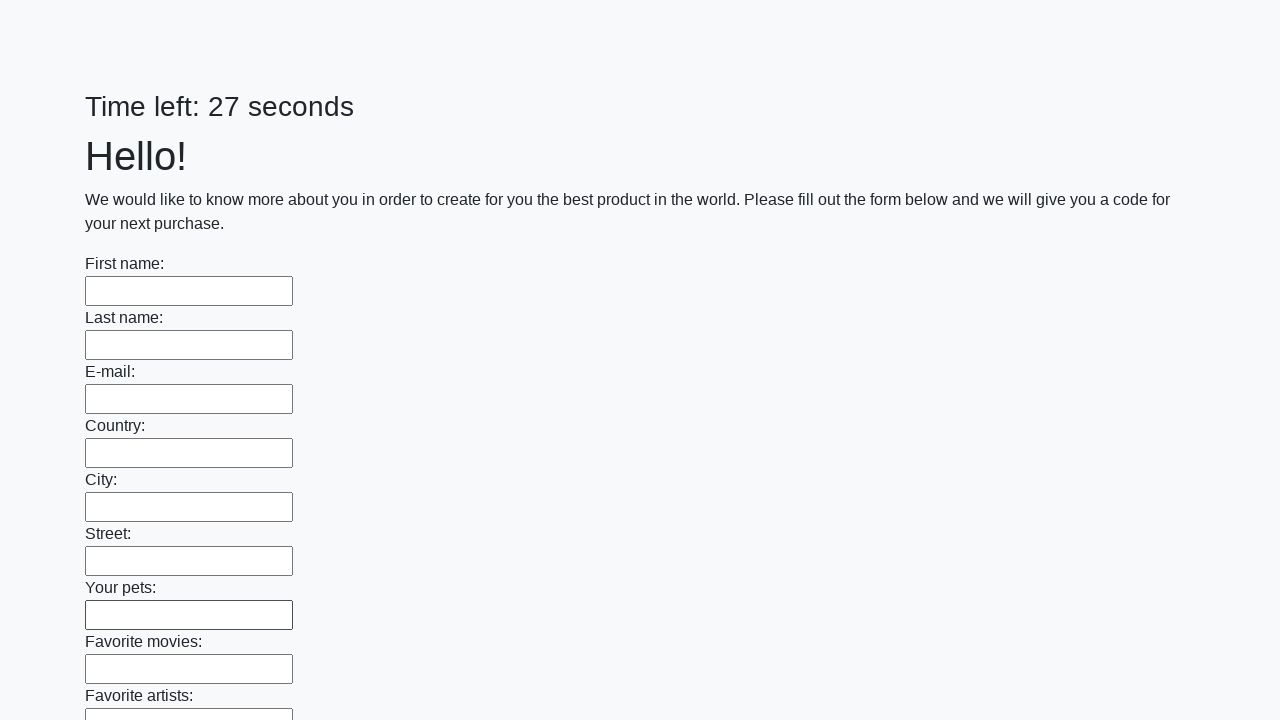